Tests the add/remove elements functionality by clicking the "Add Element" button 99 times to create delete buttons, then deleting 20 of them and verifying the remaining count.

Starting URL: http://the-internet.herokuapp.com/add_remove_elements/

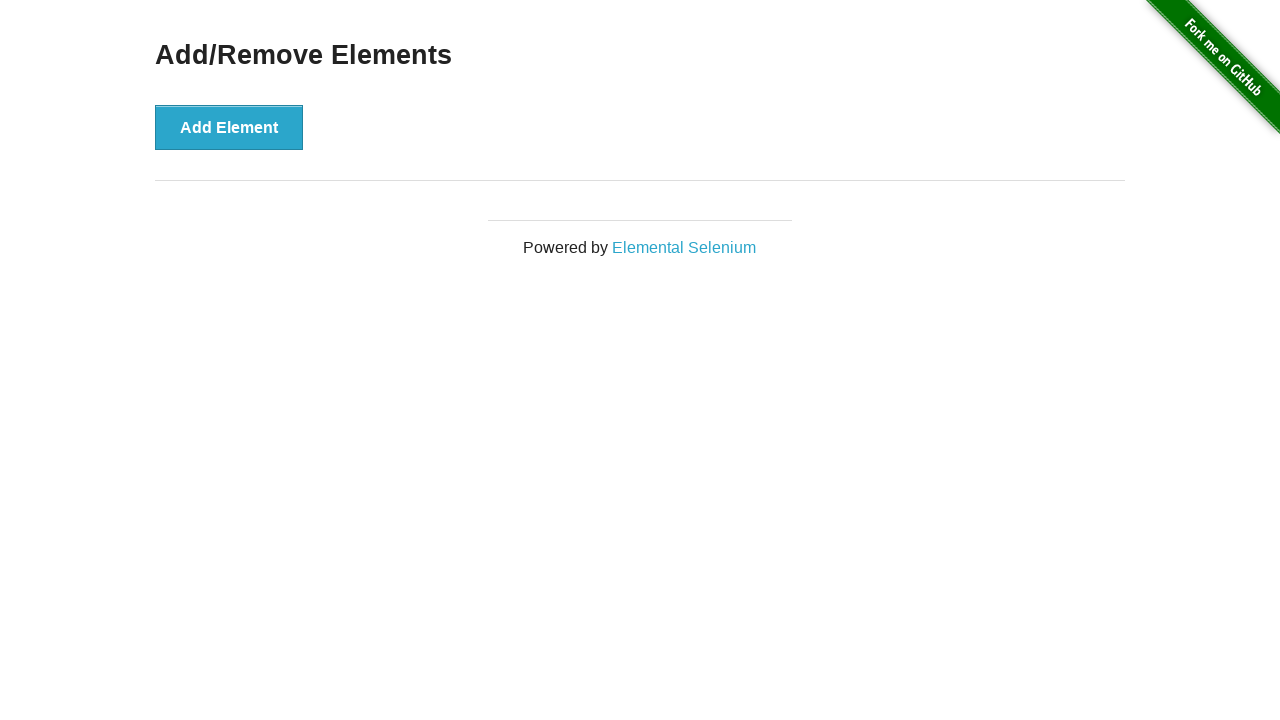

Clicked 'Add Element' button (iteration 1/99) at (229, 127) on button[onclick='addElement()']
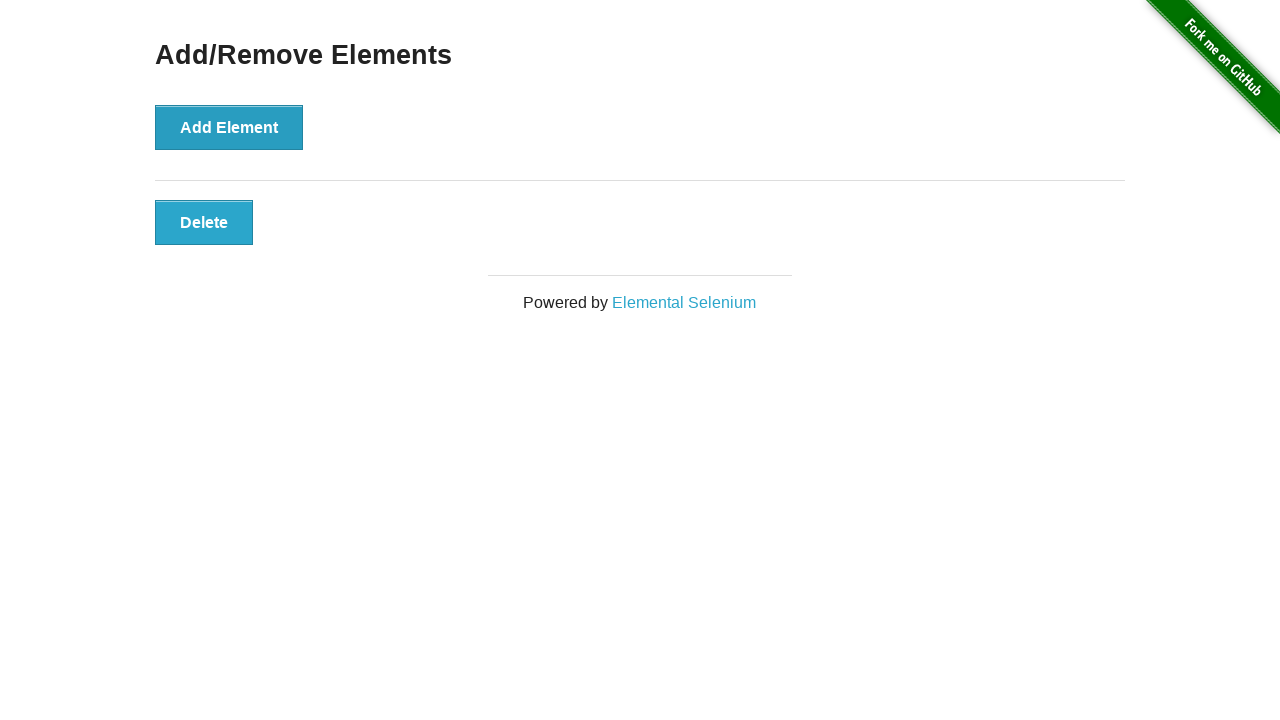

Clicked 'Add Element' button (iteration 2/99) at (229, 127) on button[onclick='addElement()']
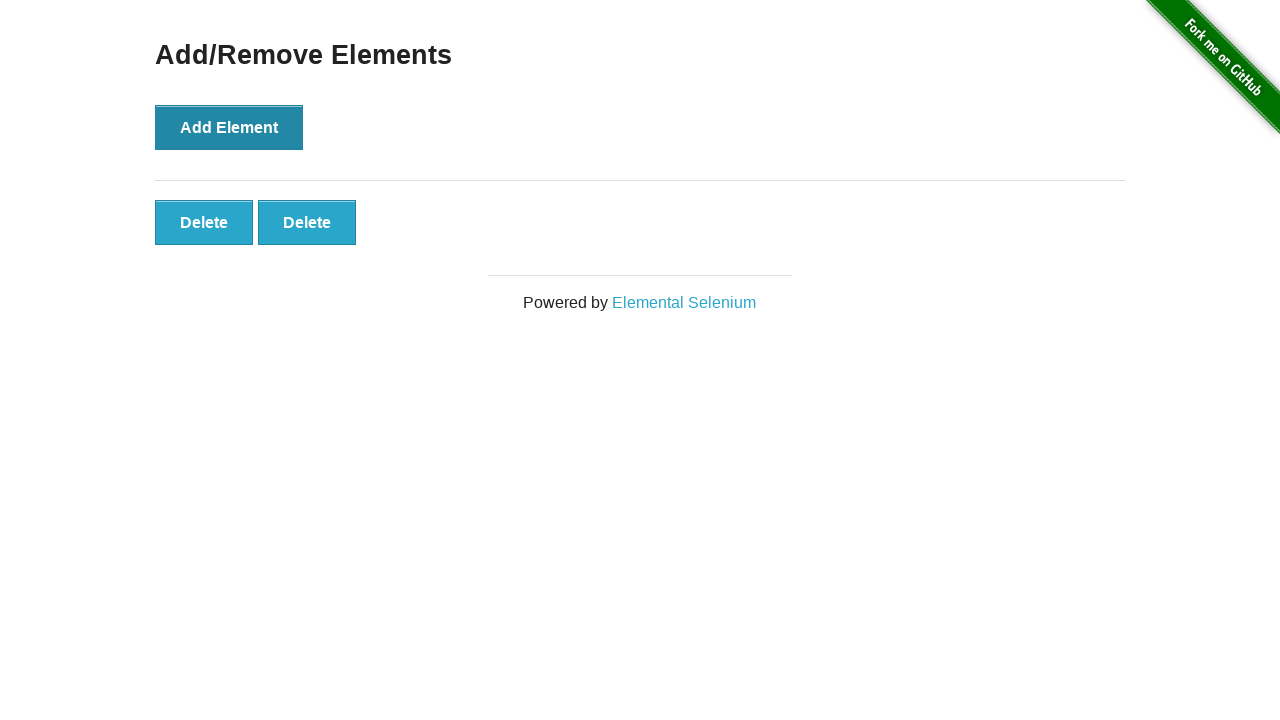

Clicked 'Add Element' button (iteration 3/99) at (229, 127) on button[onclick='addElement()']
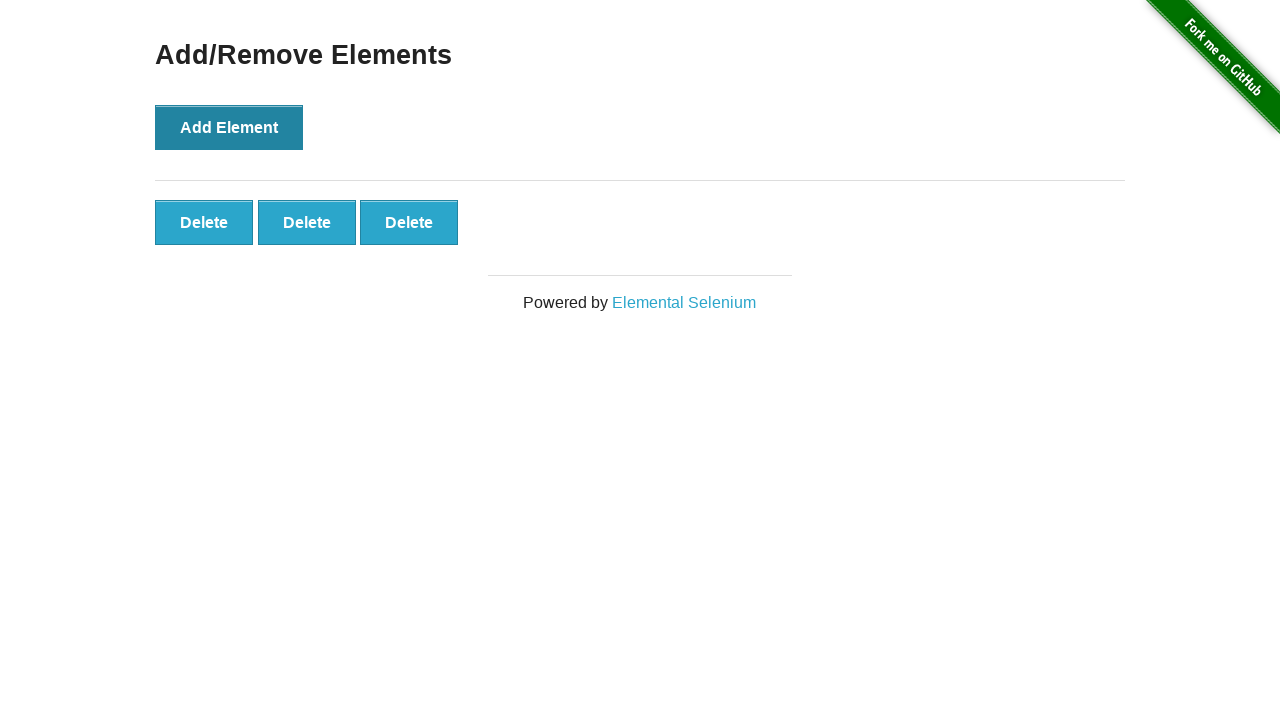

Clicked 'Add Element' button (iteration 4/99) at (229, 127) on button[onclick='addElement()']
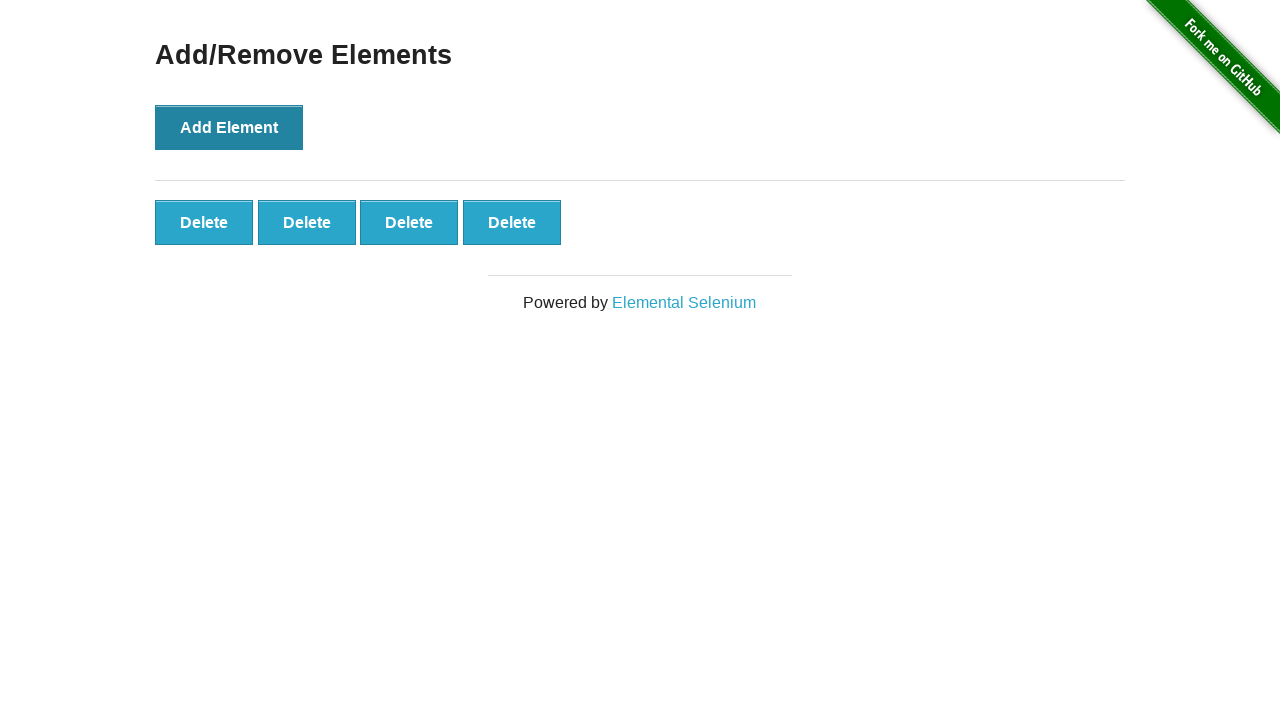

Clicked 'Add Element' button (iteration 5/99) at (229, 127) on button[onclick='addElement()']
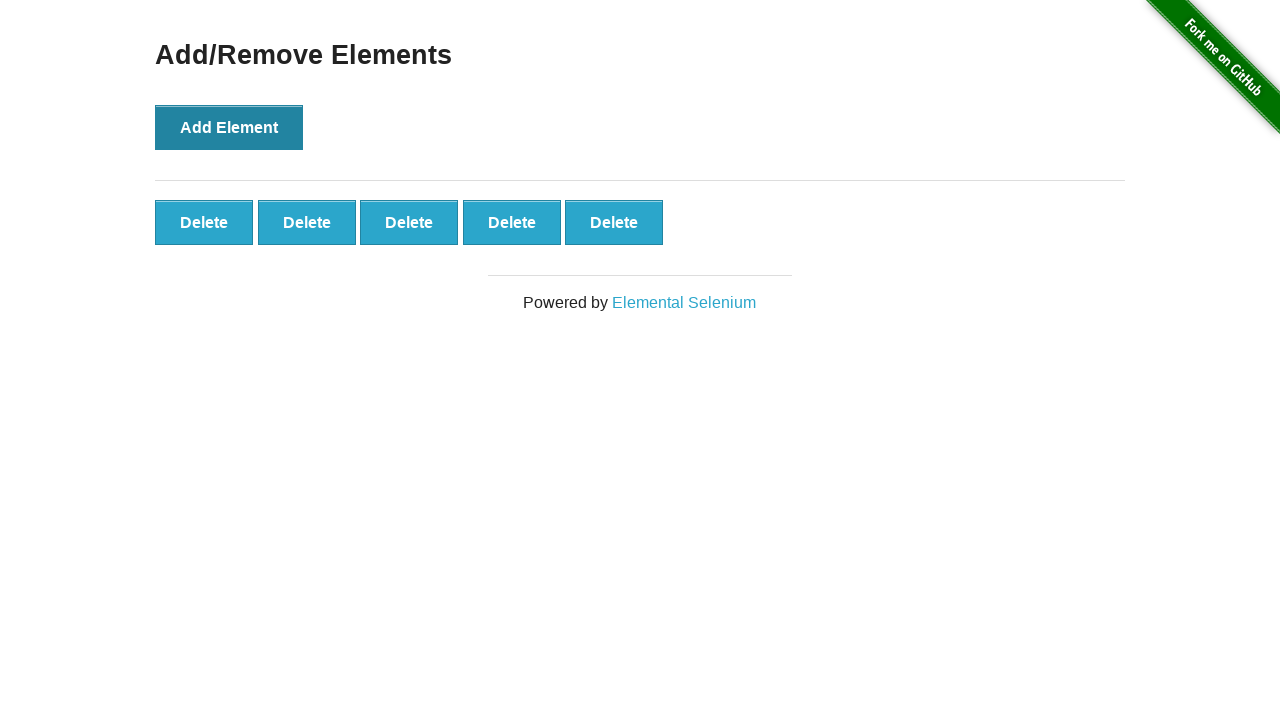

Clicked 'Add Element' button (iteration 6/99) at (229, 127) on button[onclick='addElement()']
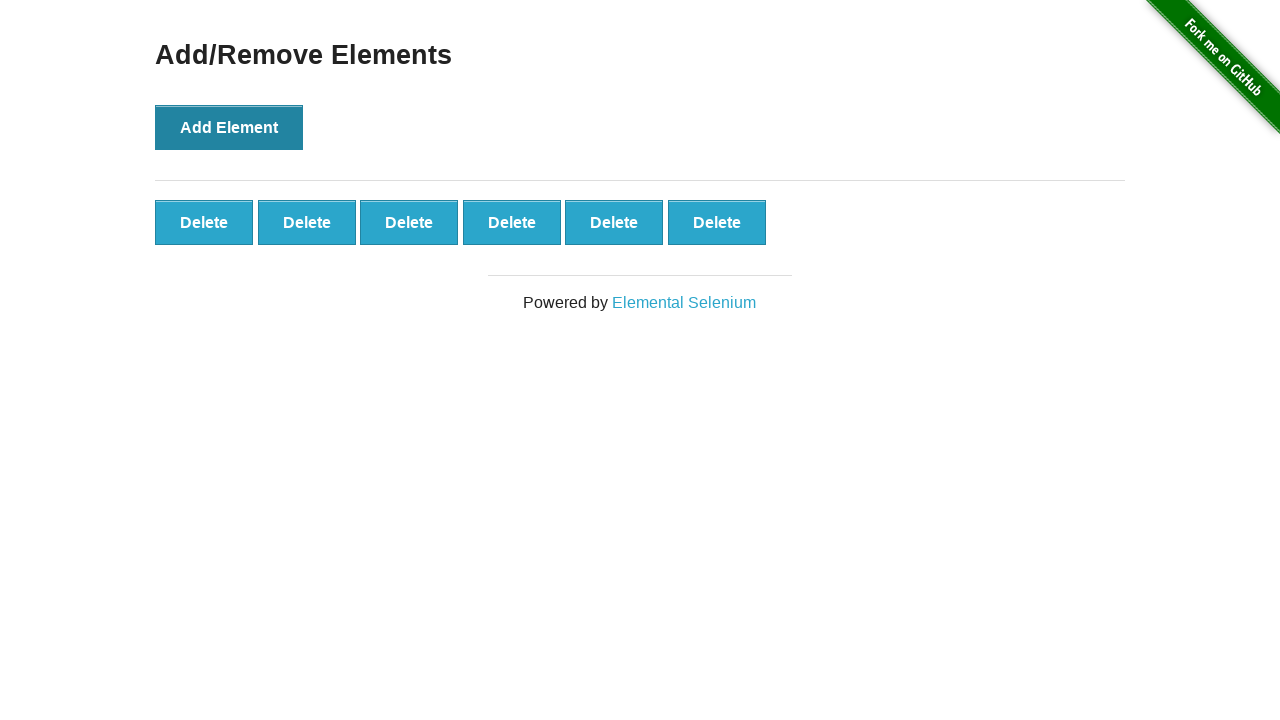

Clicked 'Add Element' button (iteration 7/99) at (229, 127) on button[onclick='addElement()']
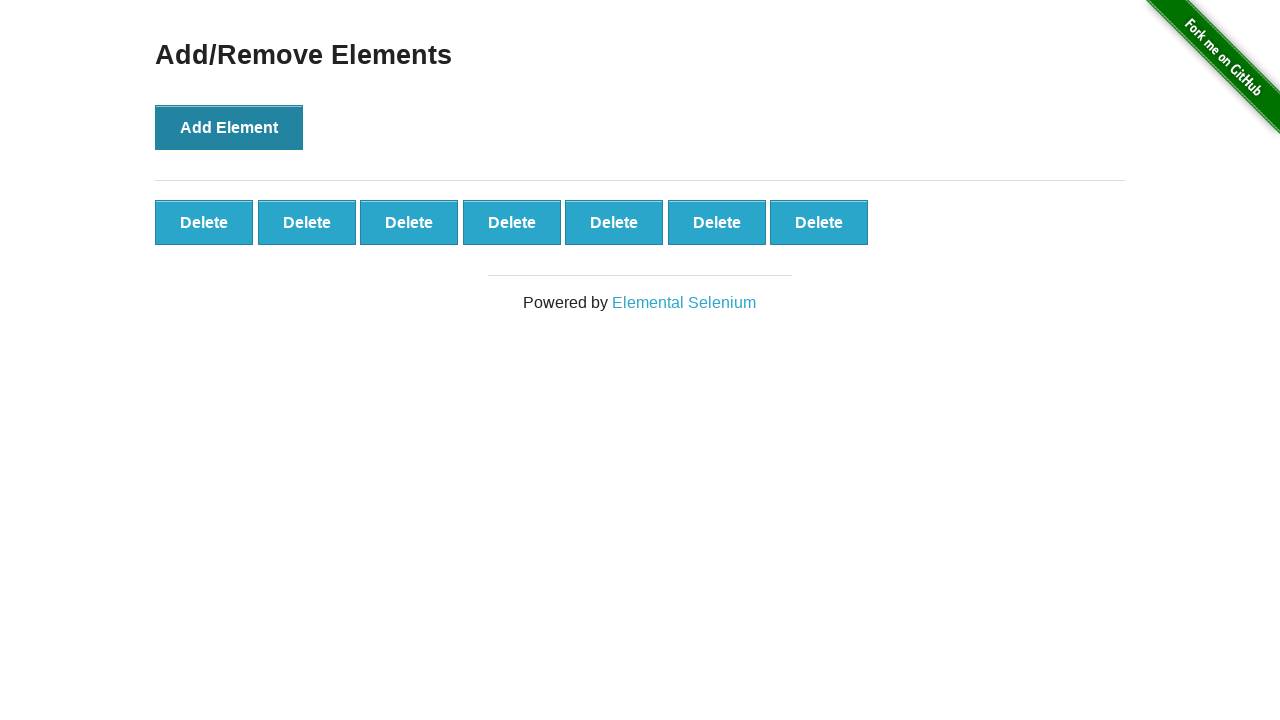

Clicked 'Add Element' button (iteration 8/99) at (229, 127) on button[onclick='addElement()']
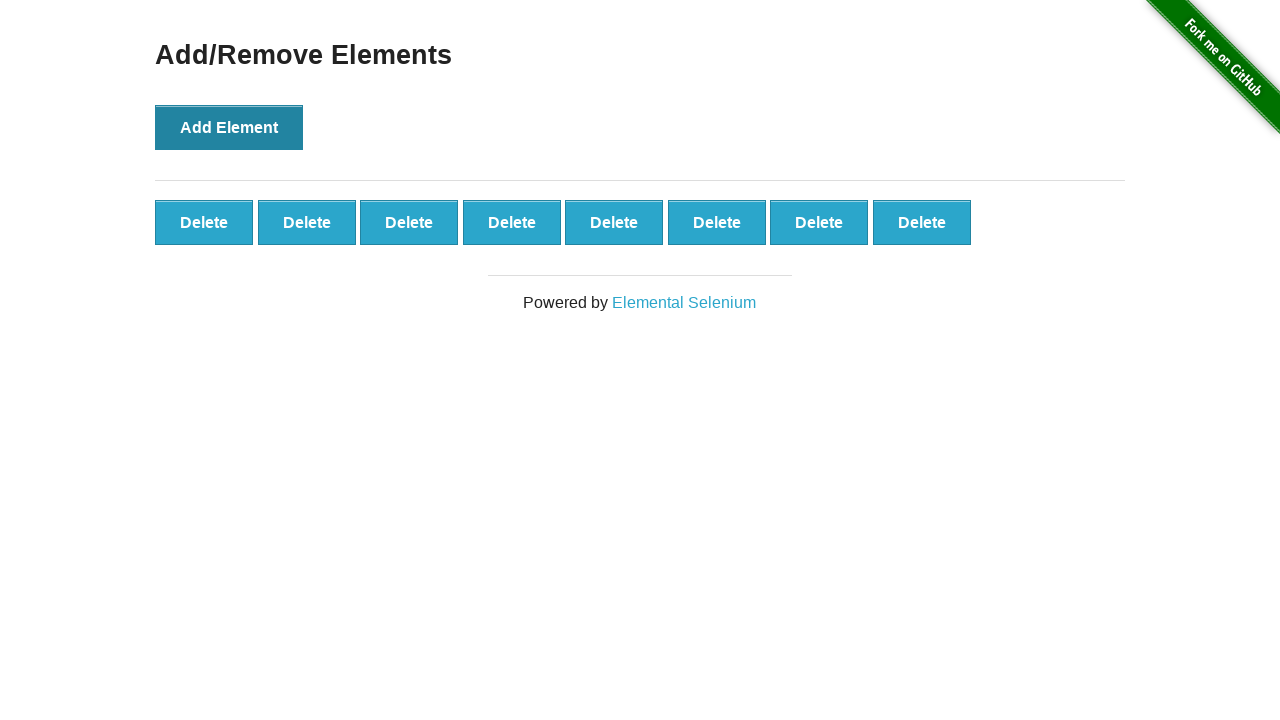

Clicked 'Add Element' button (iteration 9/99) at (229, 127) on button[onclick='addElement()']
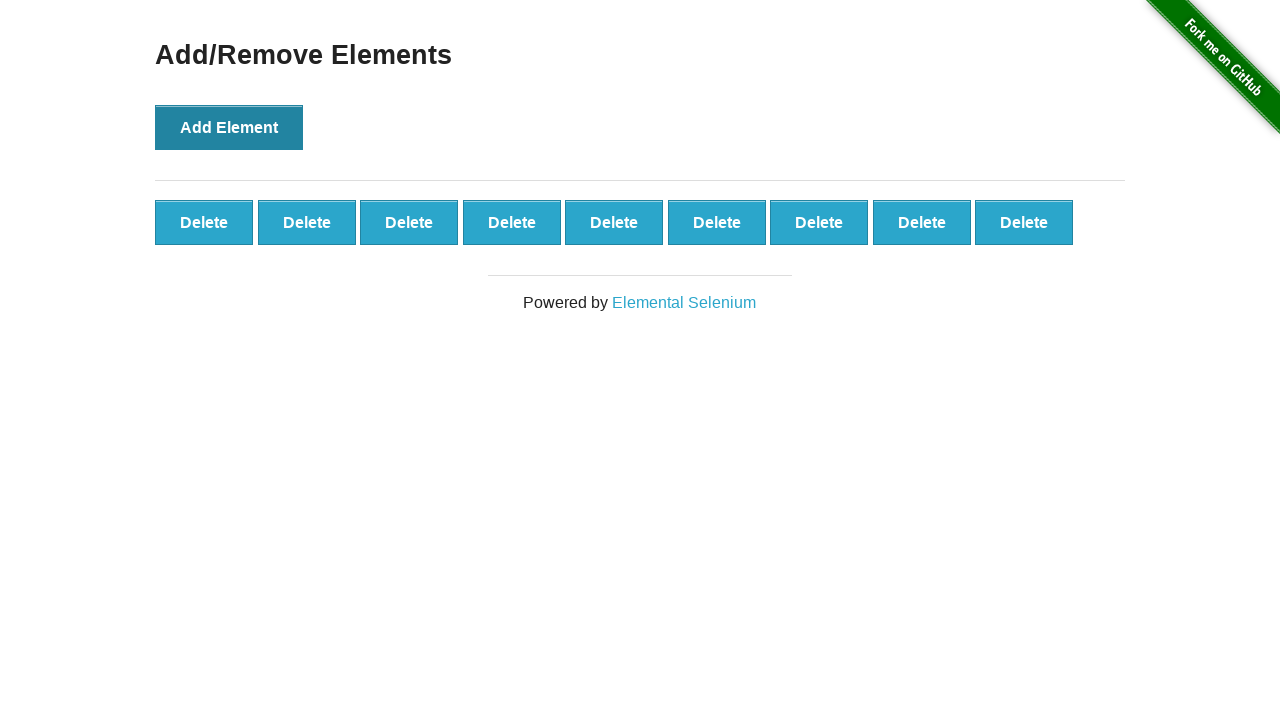

Clicked 'Add Element' button (iteration 10/99) at (229, 127) on button[onclick='addElement()']
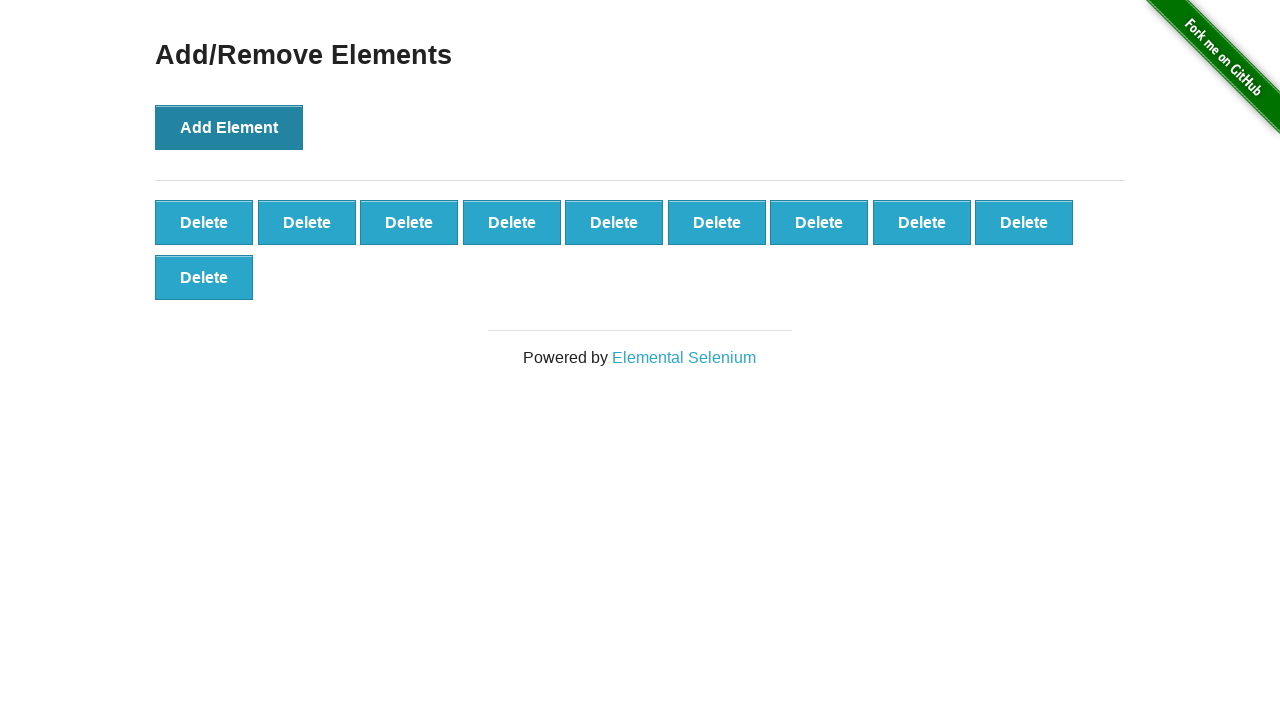

Clicked 'Add Element' button (iteration 11/99) at (229, 127) on button[onclick='addElement()']
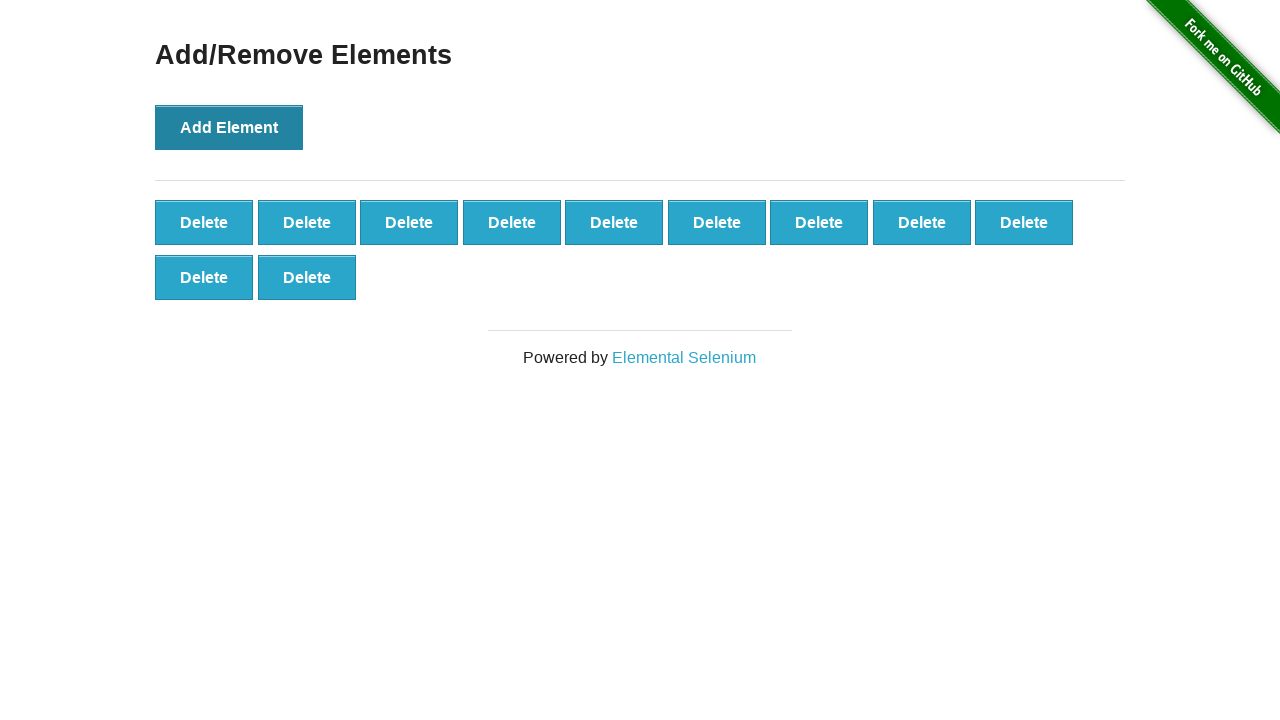

Clicked 'Add Element' button (iteration 12/99) at (229, 127) on button[onclick='addElement()']
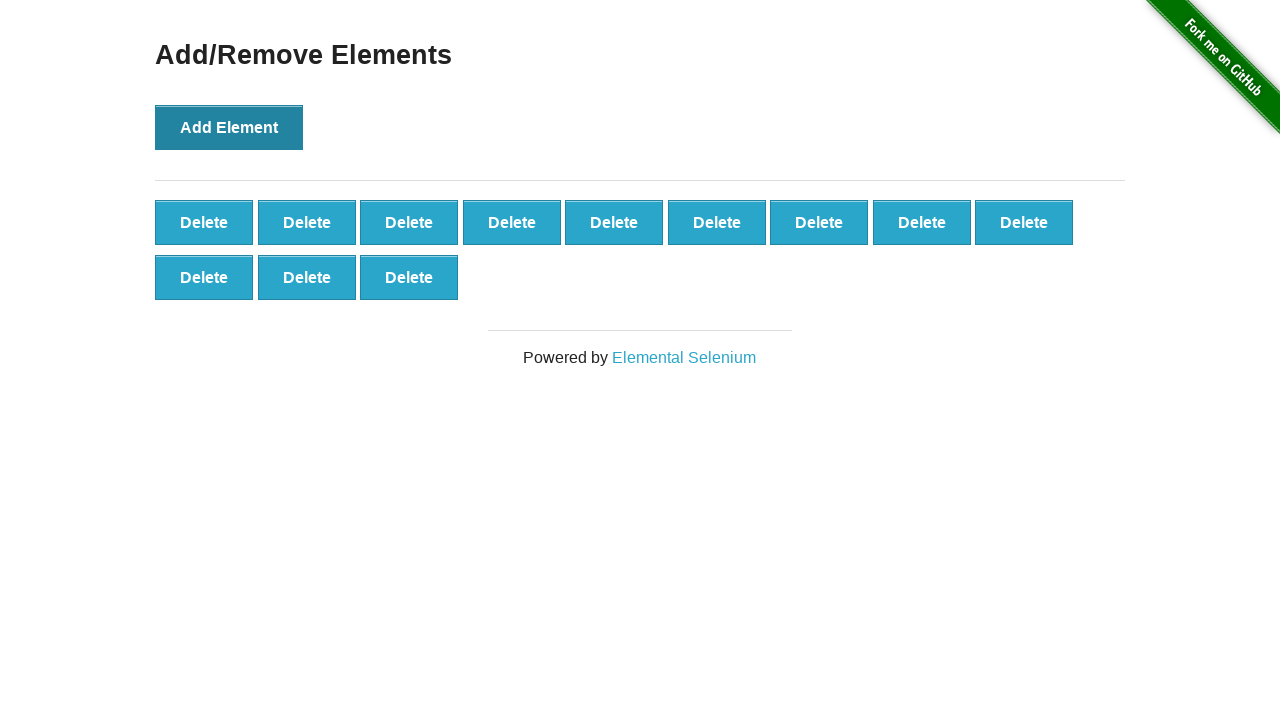

Clicked 'Add Element' button (iteration 13/99) at (229, 127) on button[onclick='addElement()']
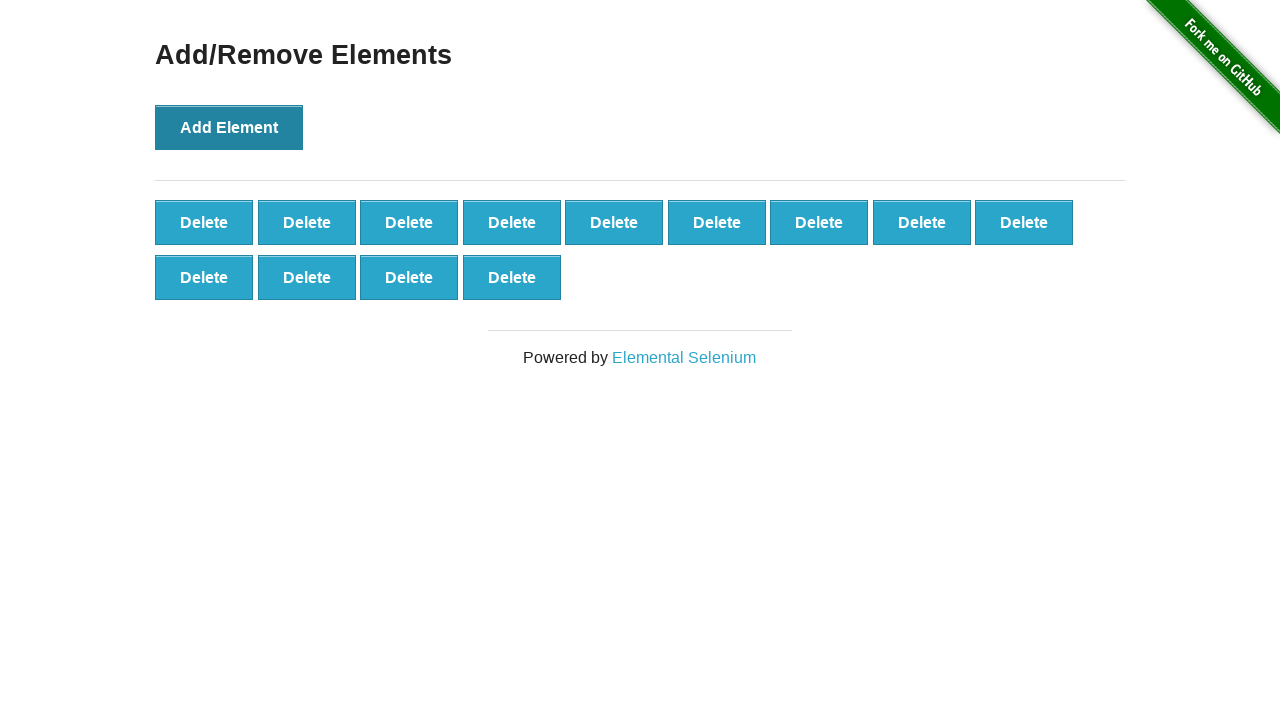

Clicked 'Add Element' button (iteration 14/99) at (229, 127) on button[onclick='addElement()']
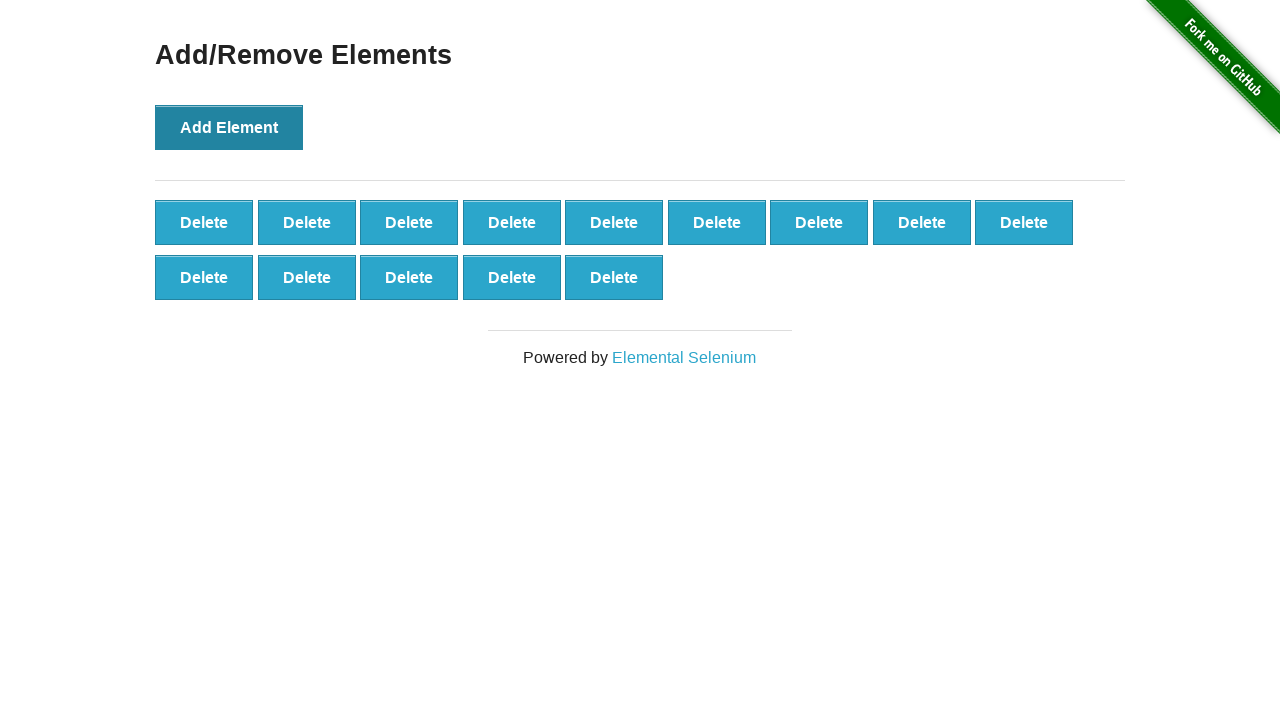

Clicked 'Add Element' button (iteration 15/99) at (229, 127) on button[onclick='addElement()']
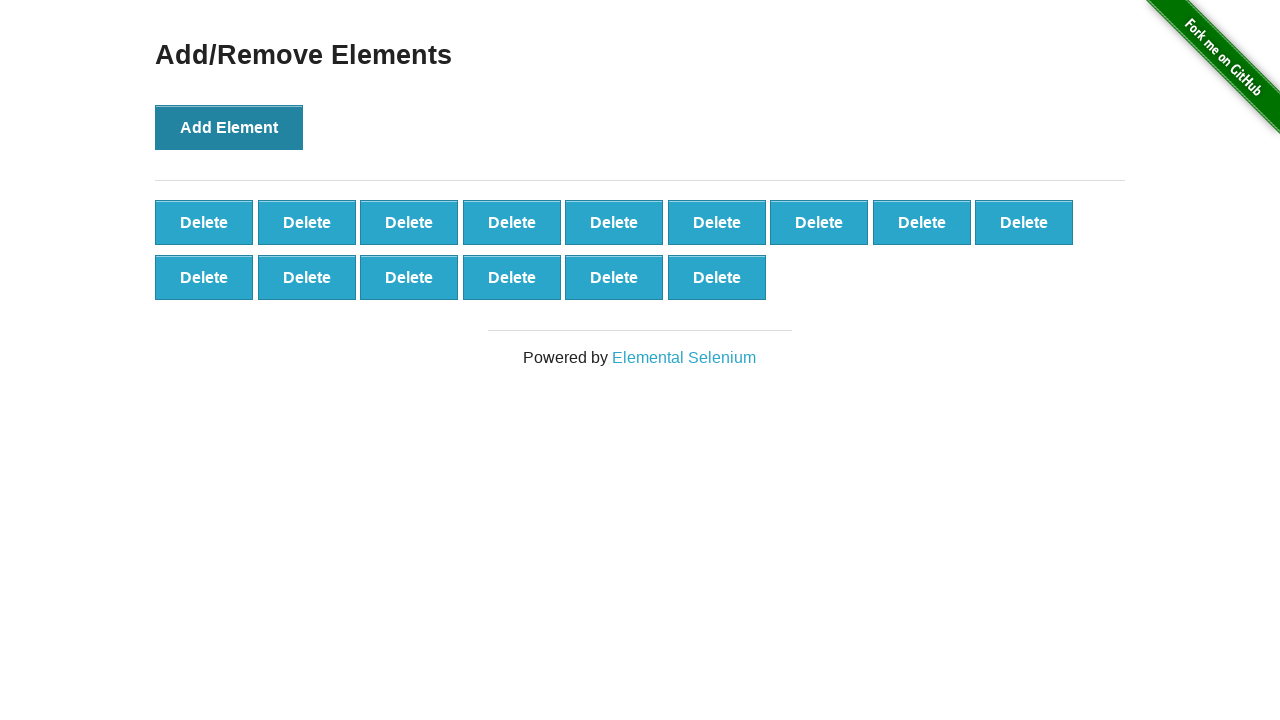

Clicked 'Add Element' button (iteration 16/99) at (229, 127) on button[onclick='addElement()']
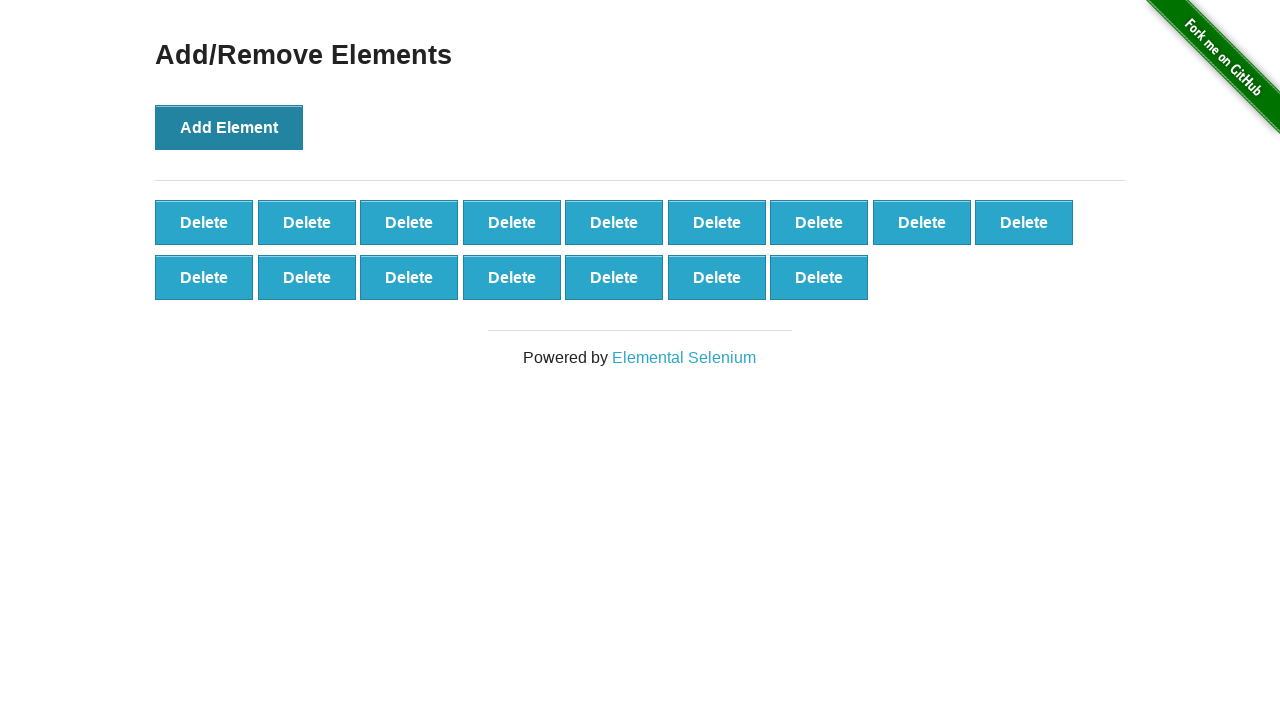

Clicked 'Add Element' button (iteration 17/99) at (229, 127) on button[onclick='addElement()']
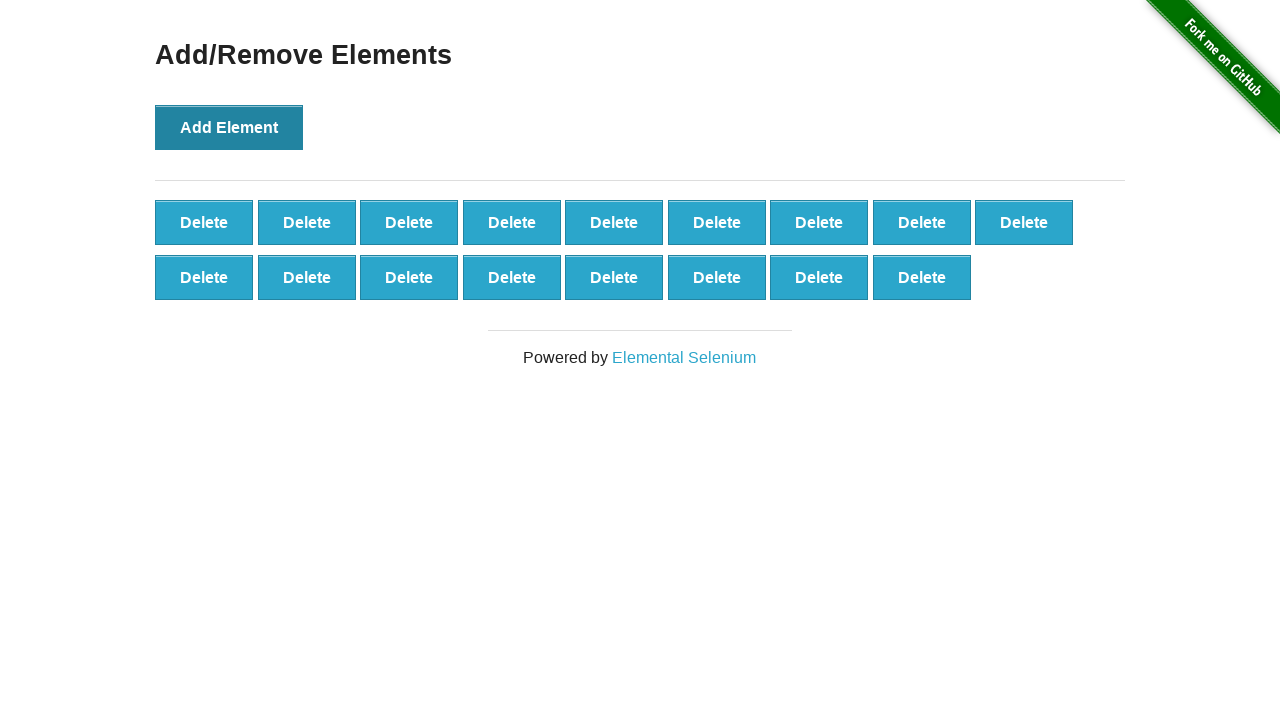

Clicked 'Add Element' button (iteration 18/99) at (229, 127) on button[onclick='addElement()']
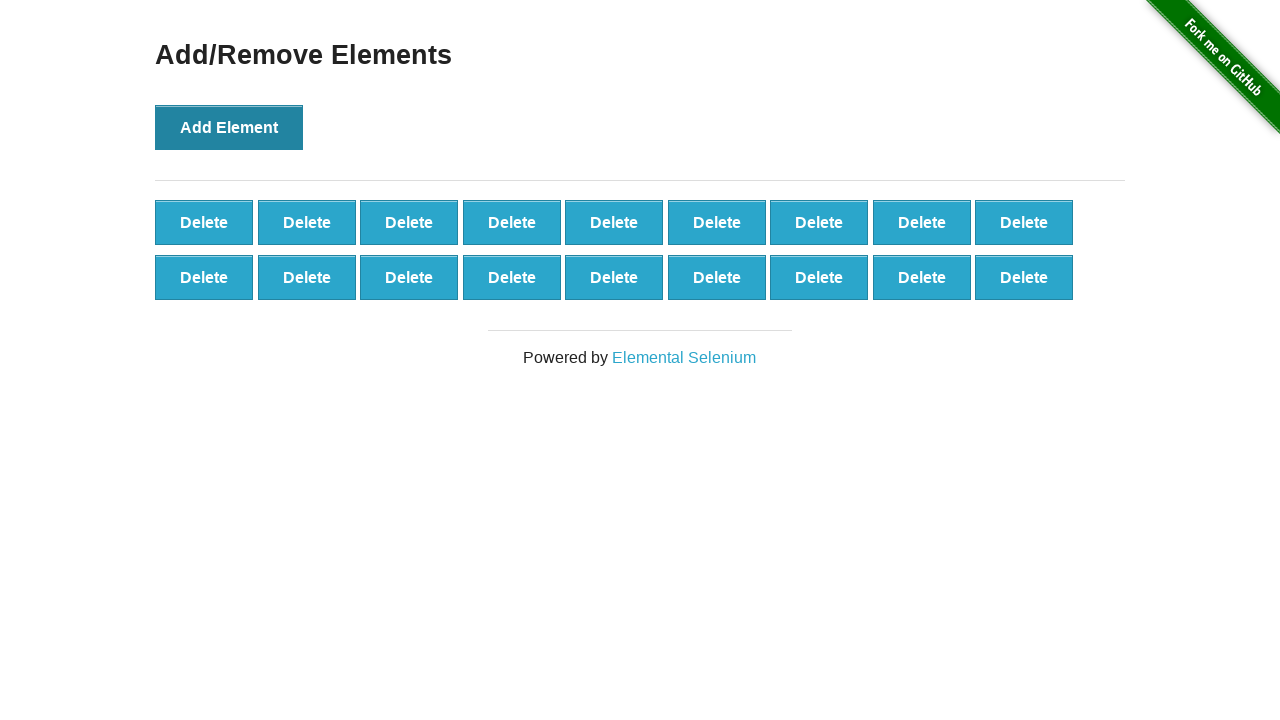

Clicked 'Add Element' button (iteration 19/99) at (229, 127) on button[onclick='addElement()']
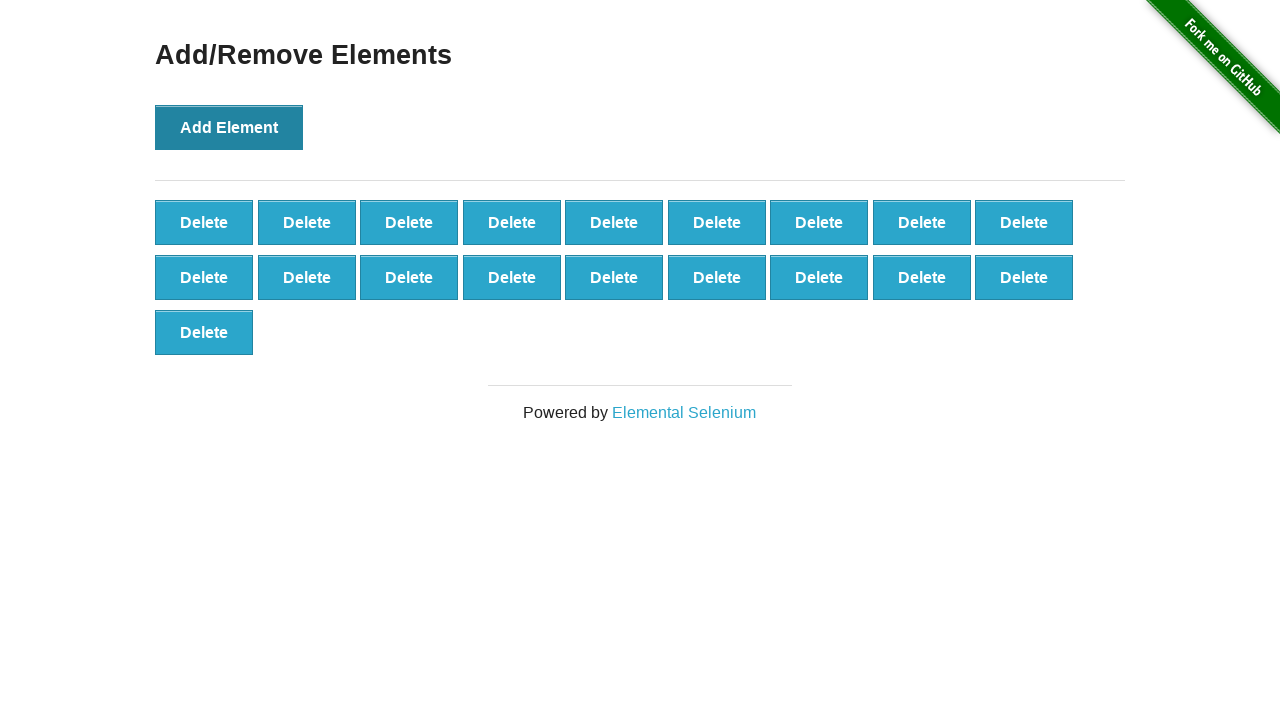

Clicked 'Add Element' button (iteration 20/99) at (229, 127) on button[onclick='addElement()']
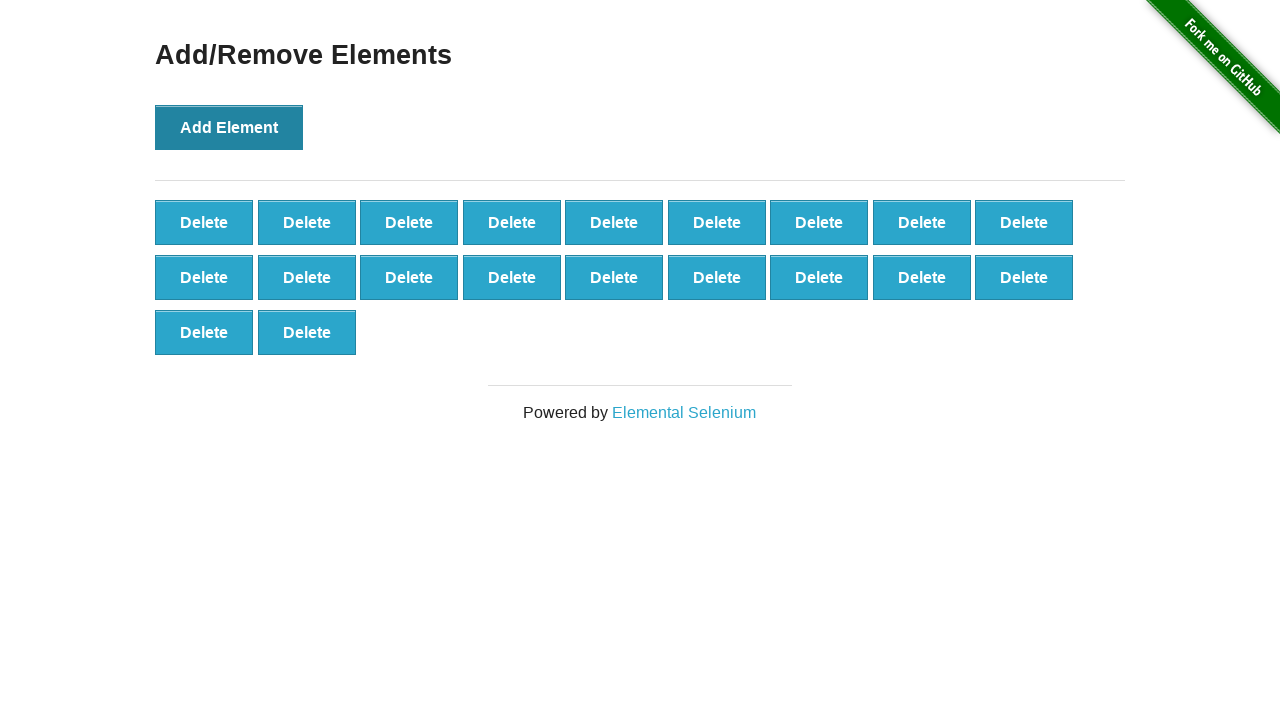

Clicked 'Add Element' button (iteration 21/99) at (229, 127) on button[onclick='addElement()']
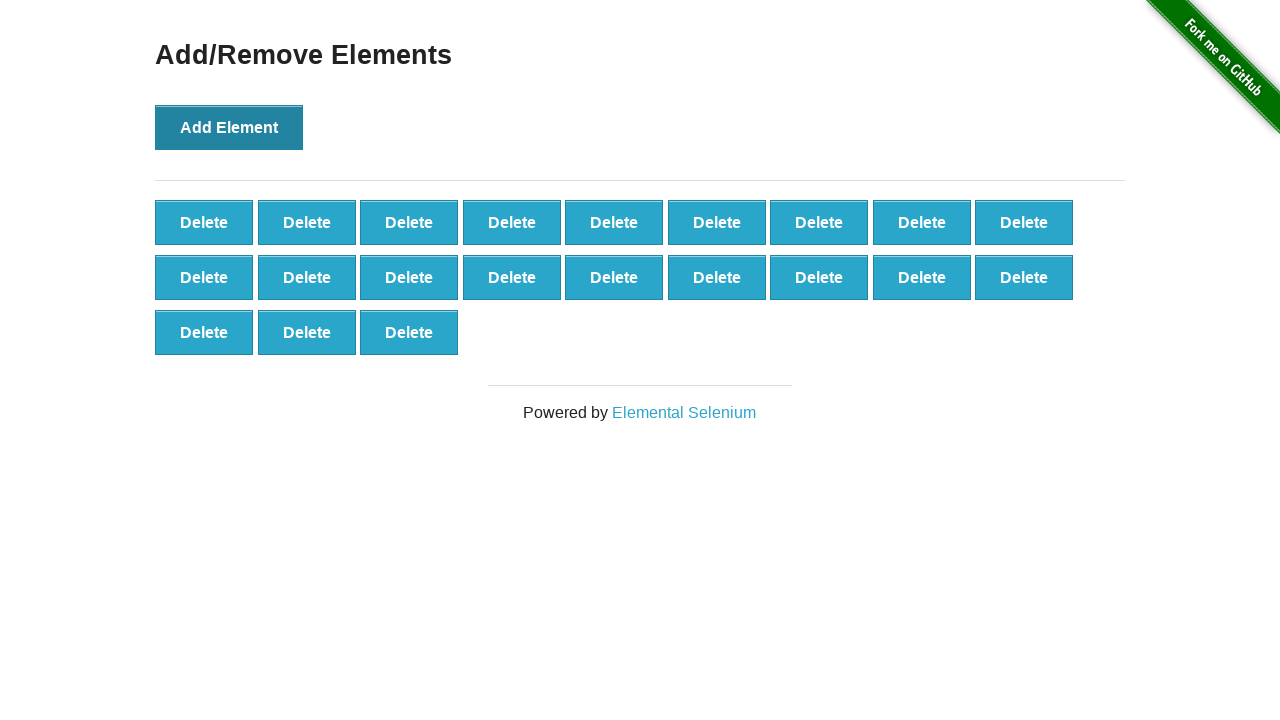

Clicked 'Add Element' button (iteration 22/99) at (229, 127) on button[onclick='addElement()']
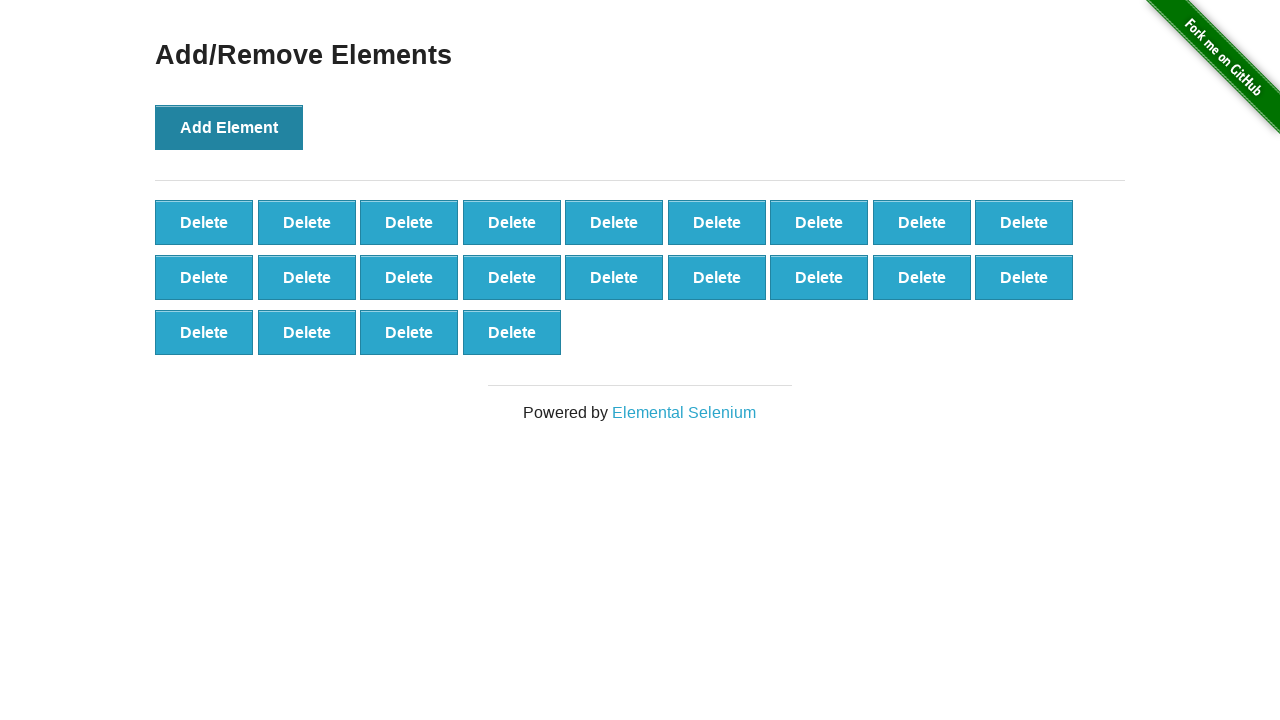

Clicked 'Add Element' button (iteration 23/99) at (229, 127) on button[onclick='addElement()']
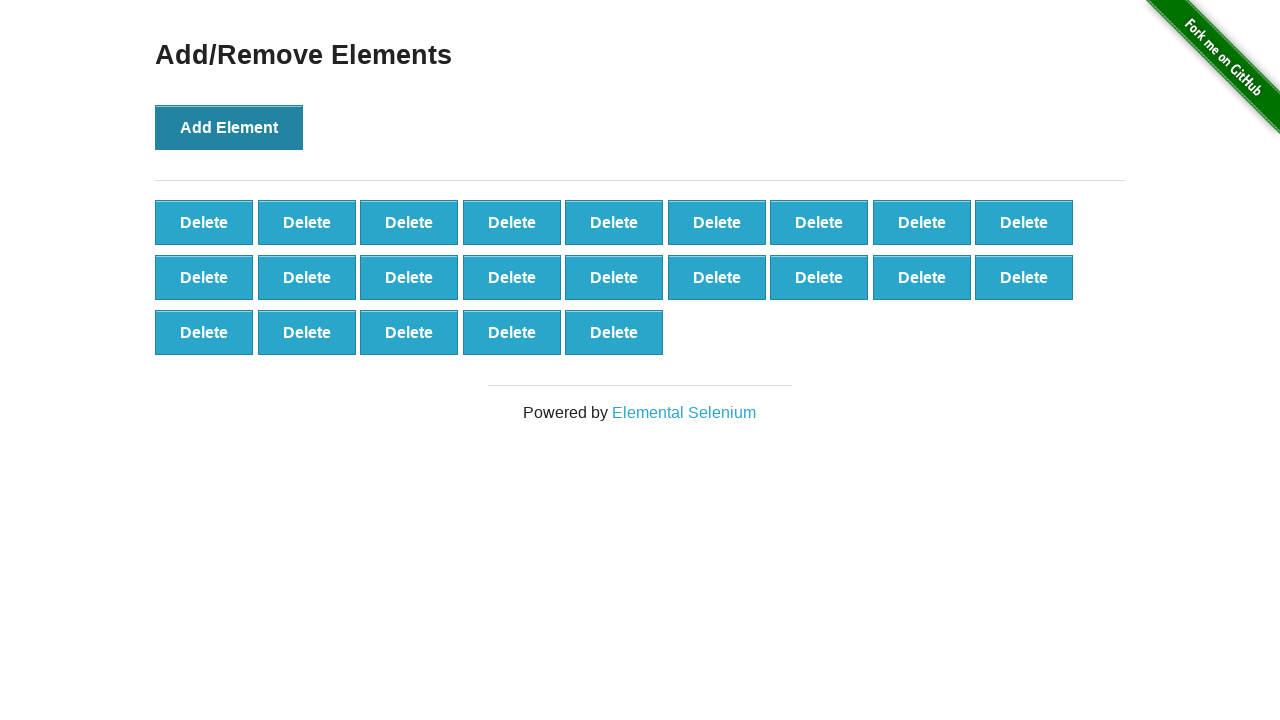

Clicked 'Add Element' button (iteration 24/99) at (229, 127) on button[onclick='addElement()']
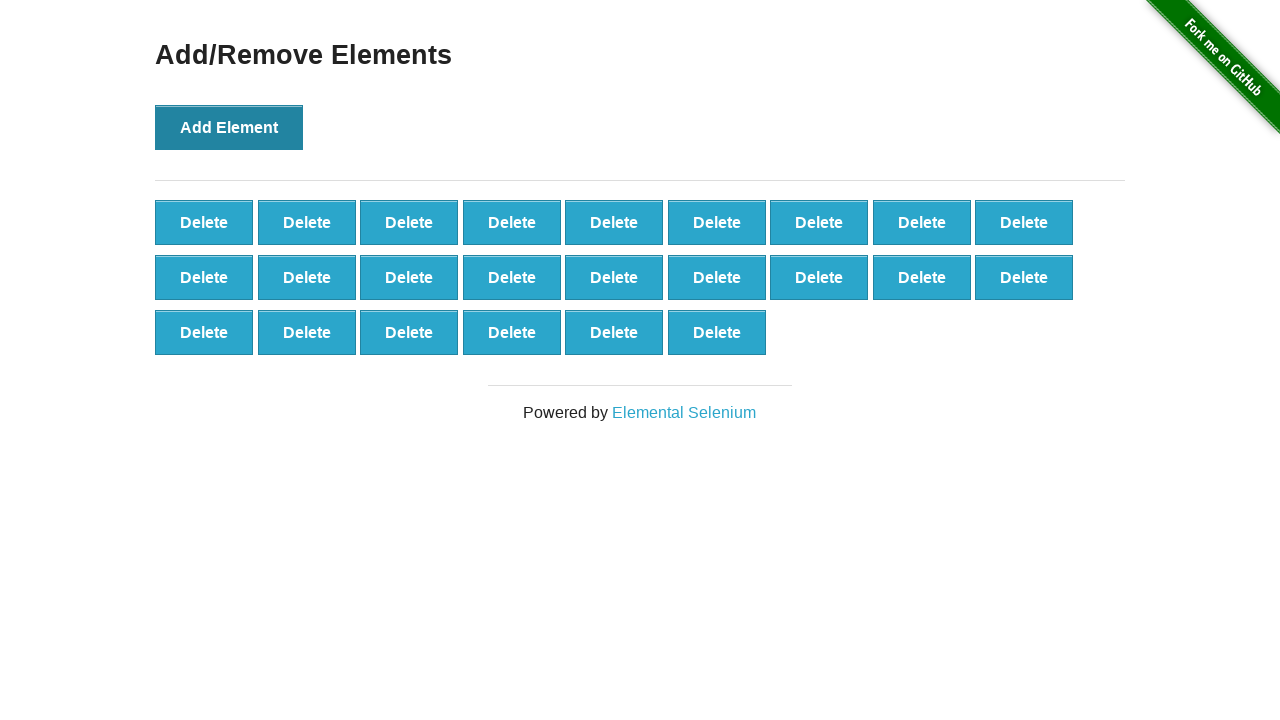

Clicked 'Add Element' button (iteration 25/99) at (229, 127) on button[onclick='addElement()']
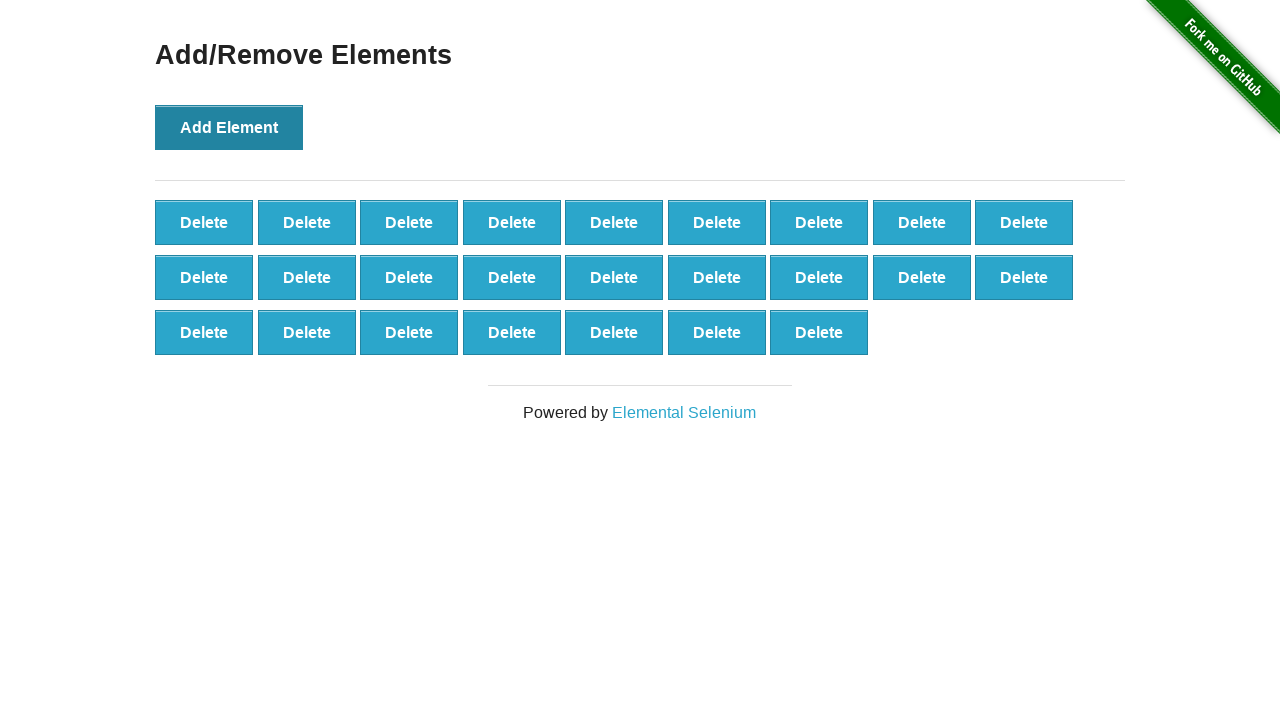

Clicked 'Add Element' button (iteration 26/99) at (229, 127) on button[onclick='addElement()']
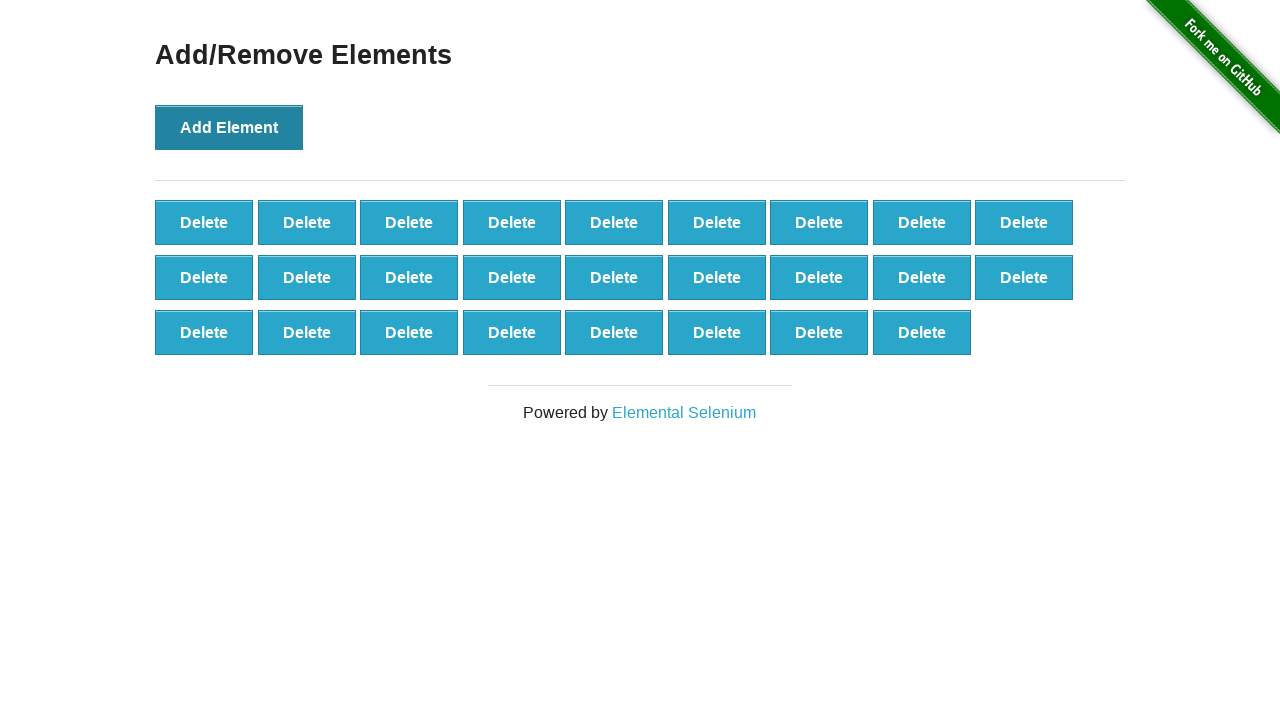

Clicked 'Add Element' button (iteration 27/99) at (229, 127) on button[onclick='addElement()']
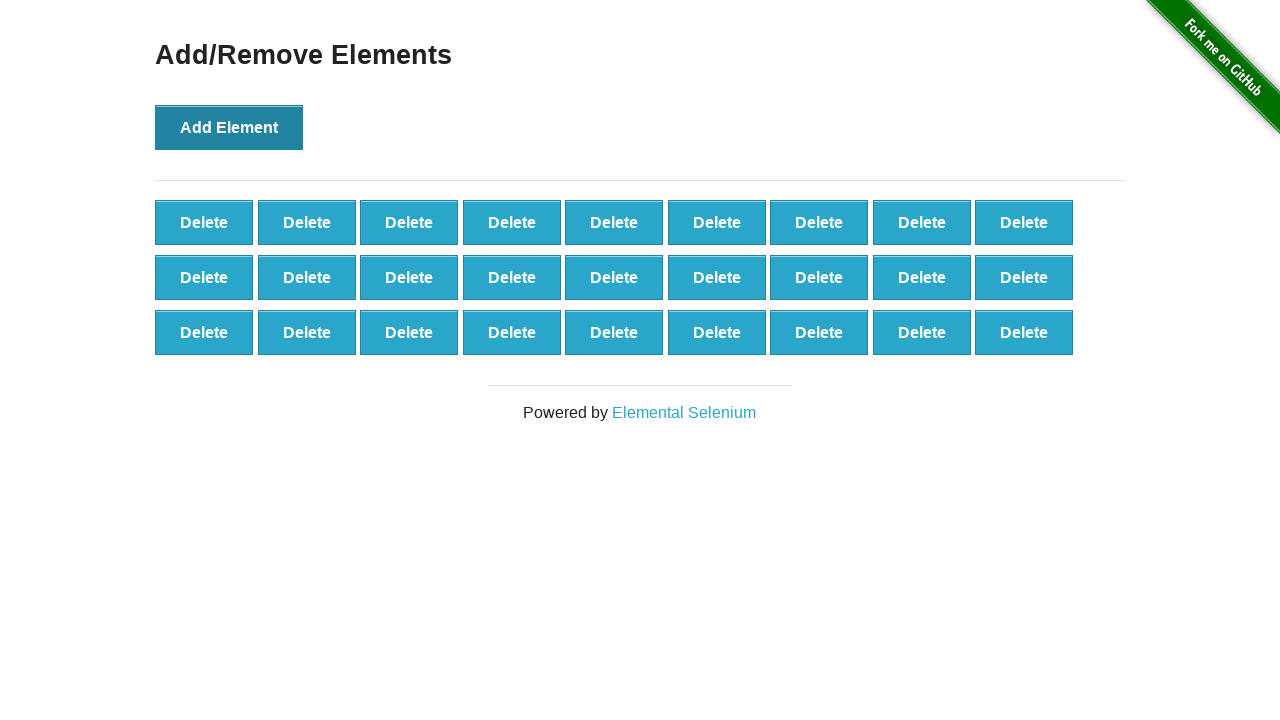

Clicked 'Add Element' button (iteration 28/99) at (229, 127) on button[onclick='addElement()']
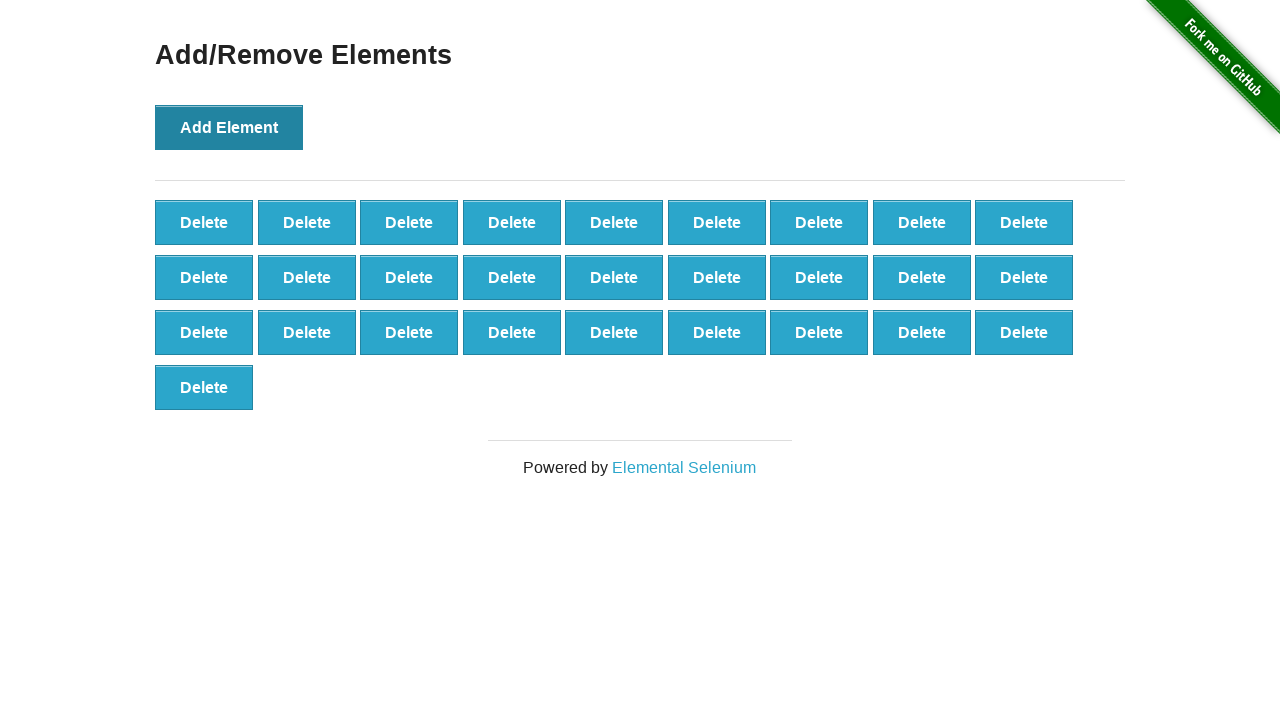

Clicked 'Add Element' button (iteration 29/99) at (229, 127) on button[onclick='addElement()']
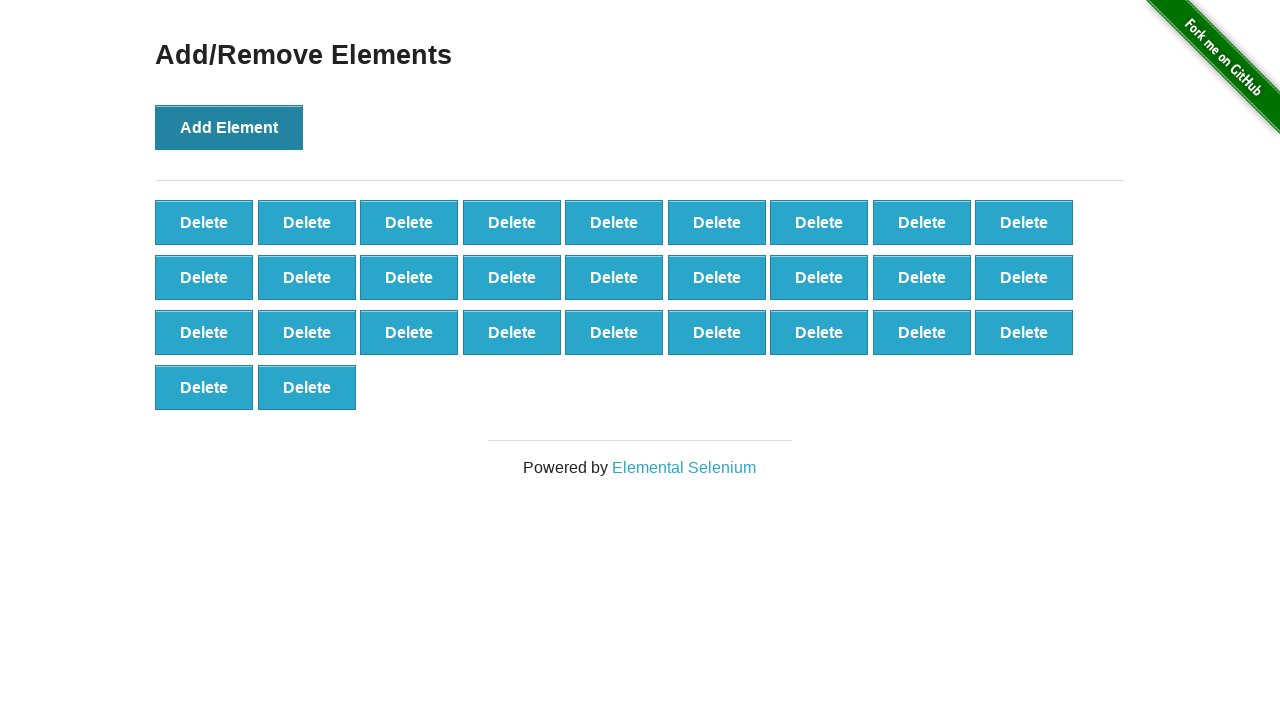

Clicked 'Add Element' button (iteration 30/99) at (229, 127) on button[onclick='addElement()']
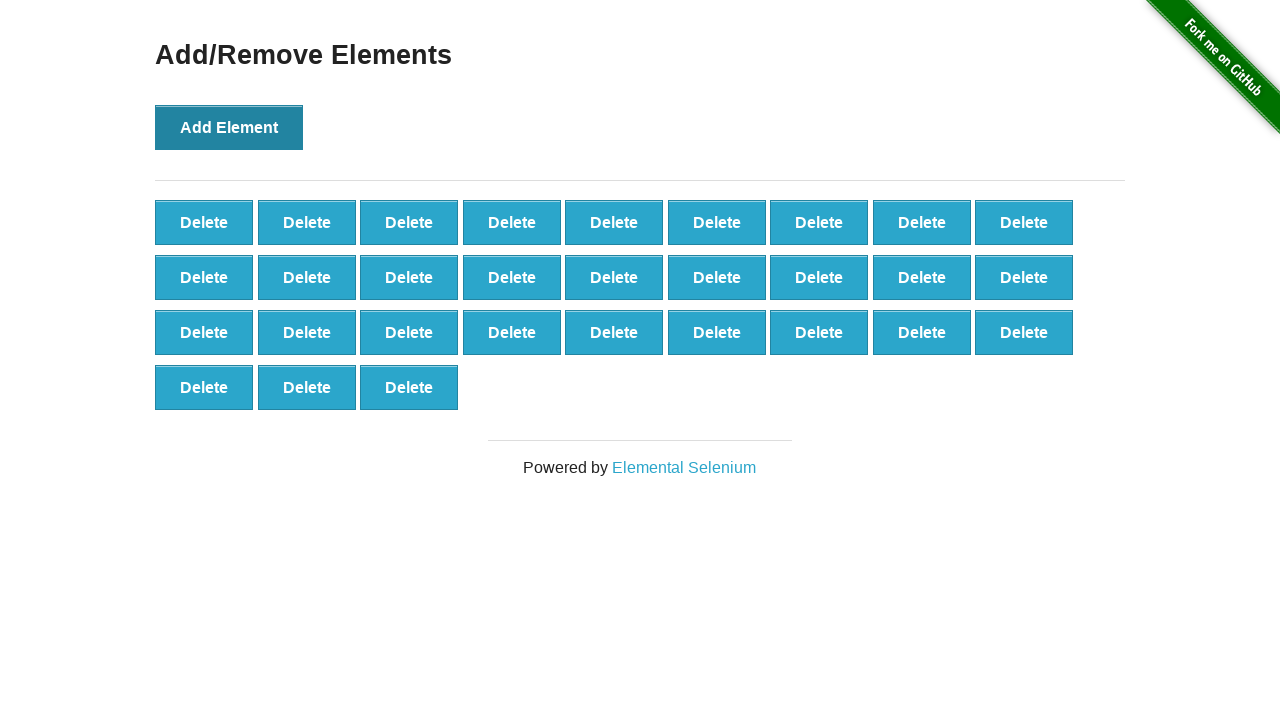

Clicked 'Add Element' button (iteration 31/99) at (229, 127) on button[onclick='addElement()']
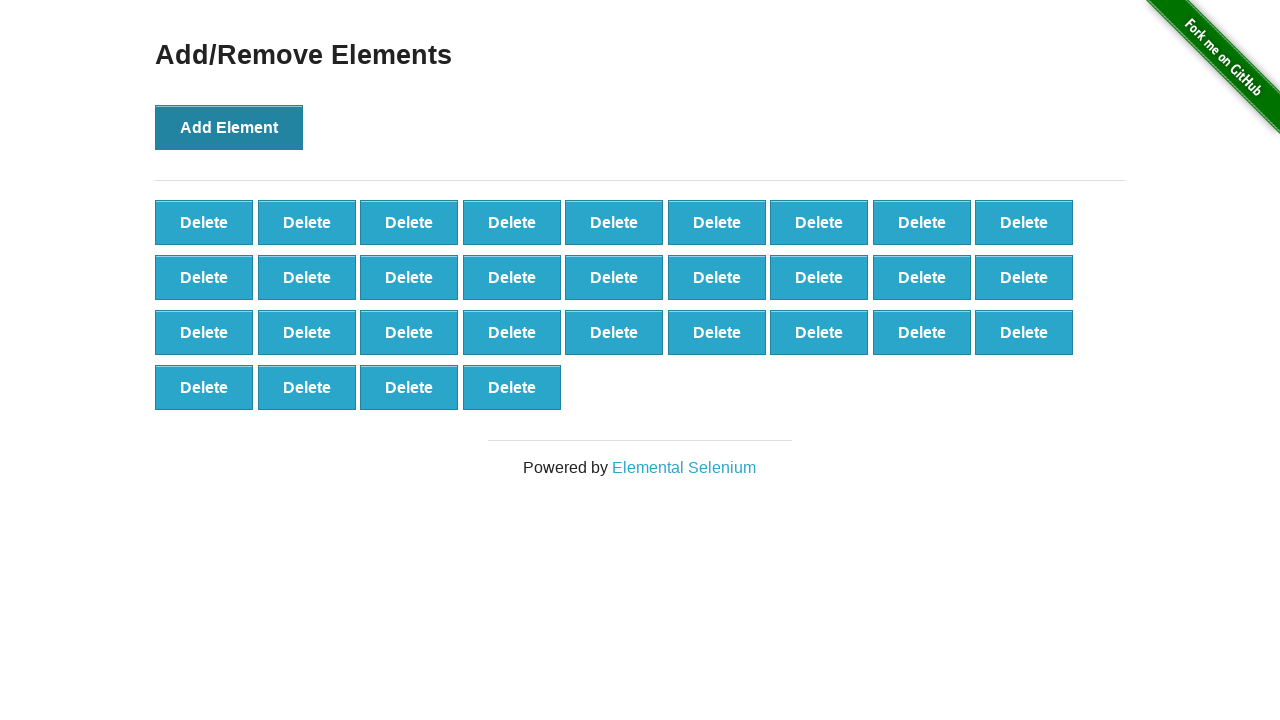

Clicked 'Add Element' button (iteration 32/99) at (229, 127) on button[onclick='addElement()']
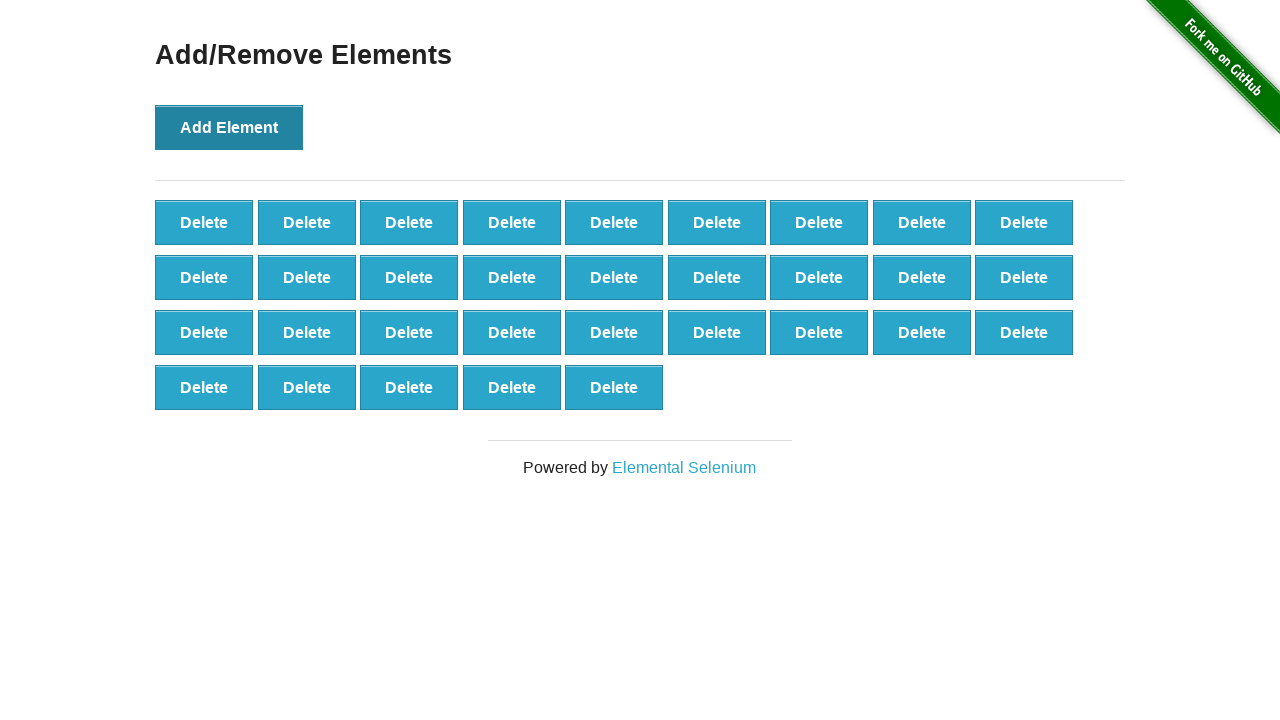

Clicked 'Add Element' button (iteration 33/99) at (229, 127) on button[onclick='addElement()']
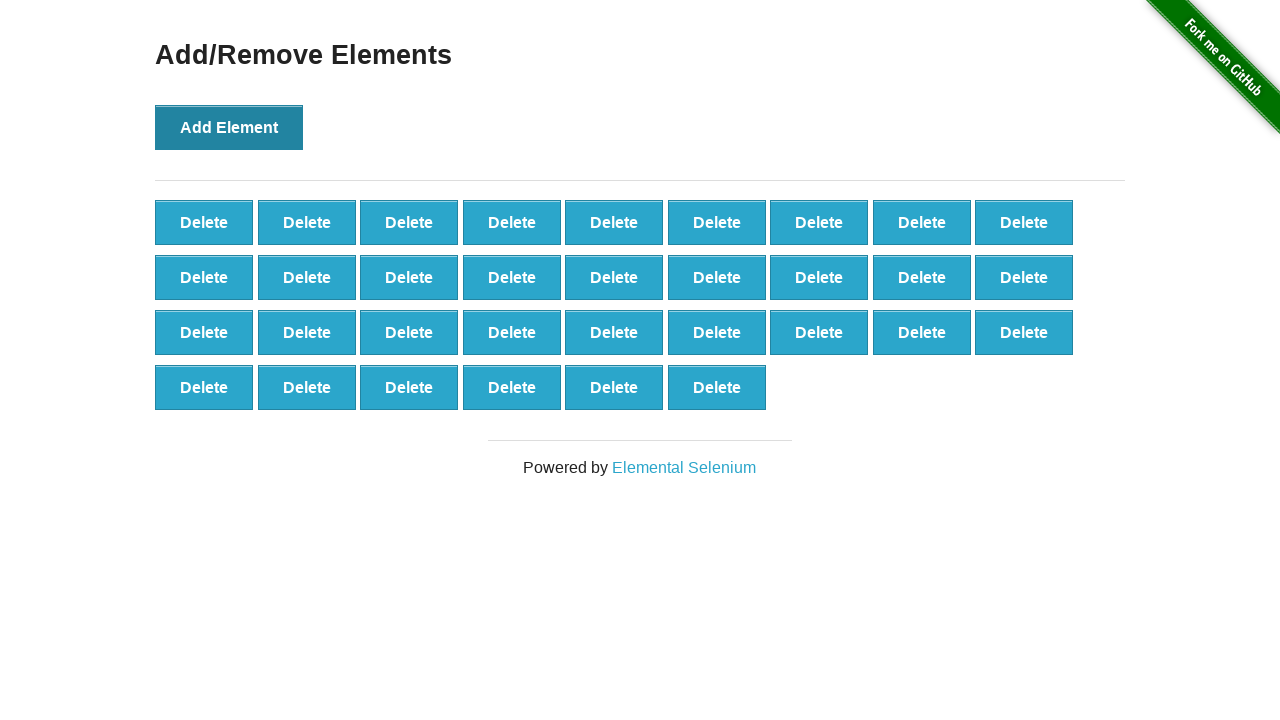

Clicked 'Add Element' button (iteration 34/99) at (229, 127) on button[onclick='addElement()']
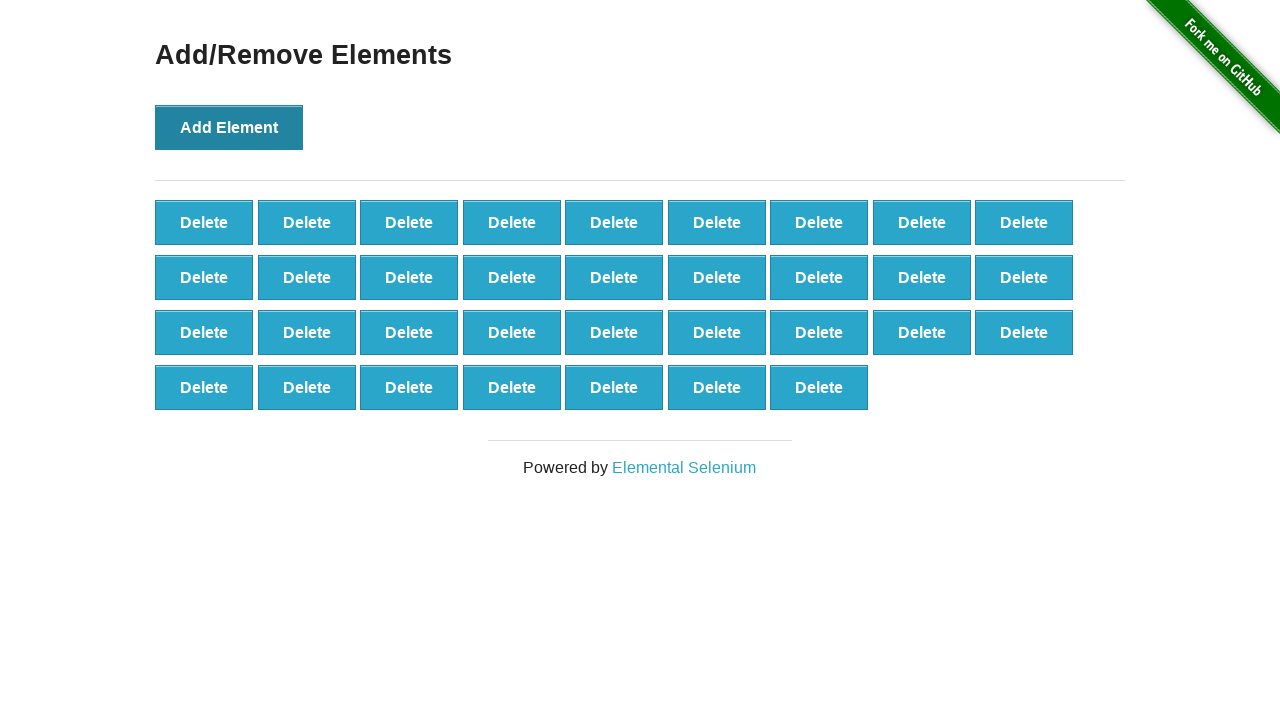

Clicked 'Add Element' button (iteration 35/99) at (229, 127) on button[onclick='addElement()']
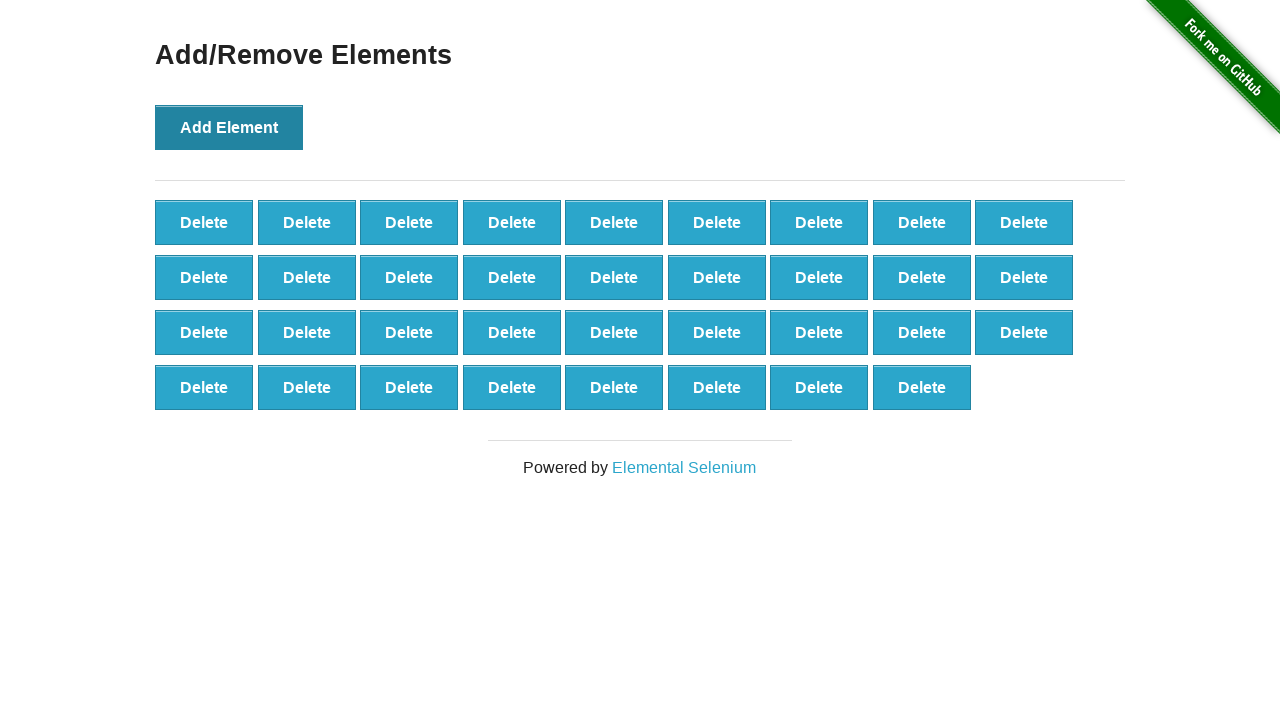

Clicked 'Add Element' button (iteration 36/99) at (229, 127) on button[onclick='addElement()']
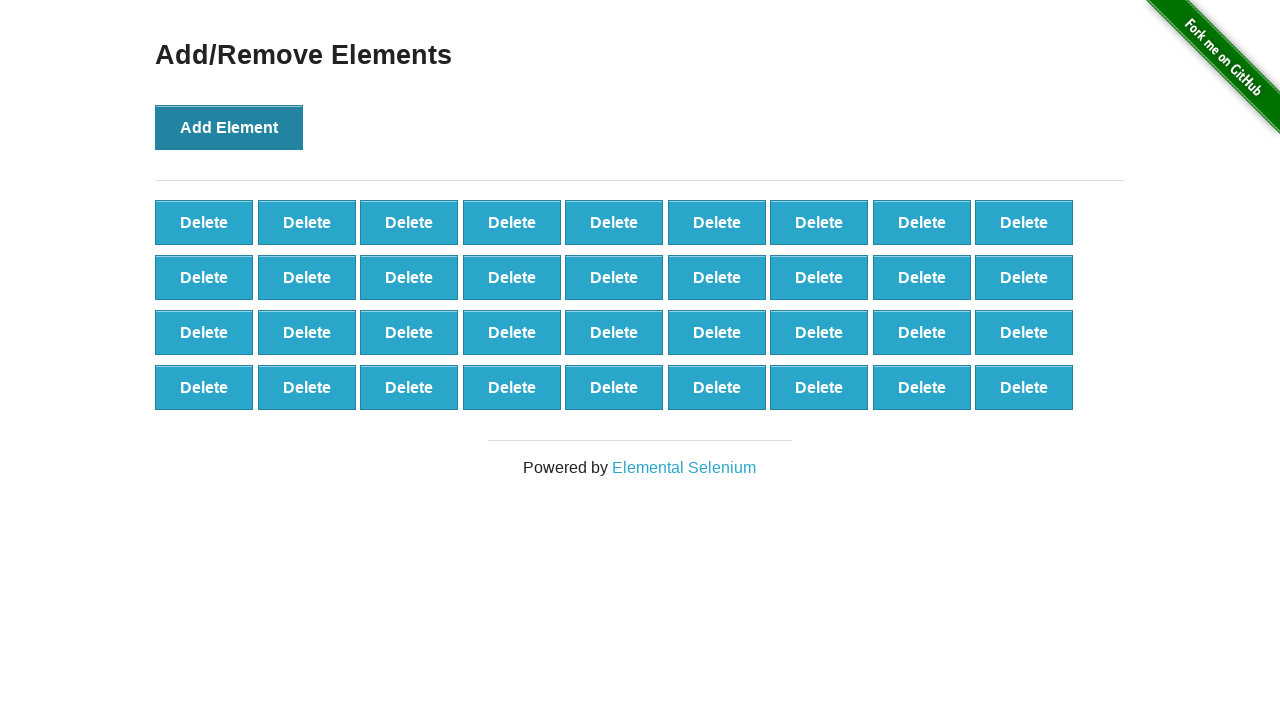

Clicked 'Add Element' button (iteration 37/99) at (229, 127) on button[onclick='addElement()']
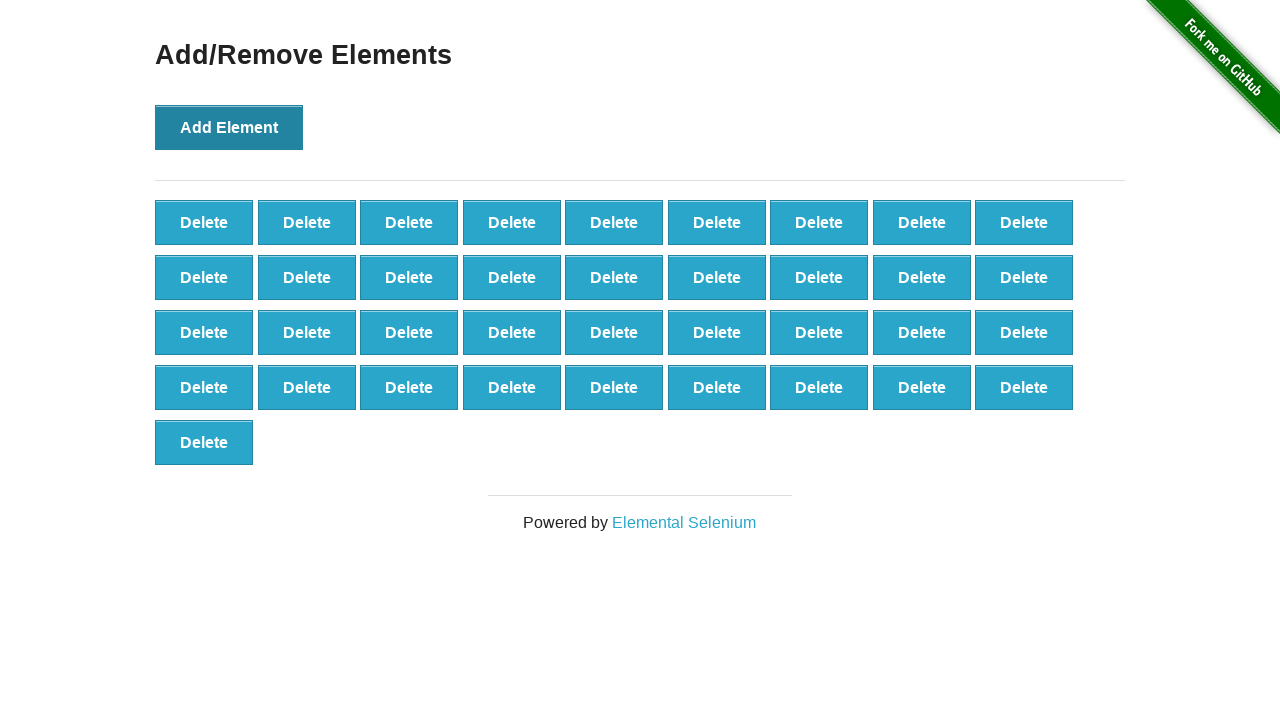

Clicked 'Add Element' button (iteration 38/99) at (229, 127) on button[onclick='addElement()']
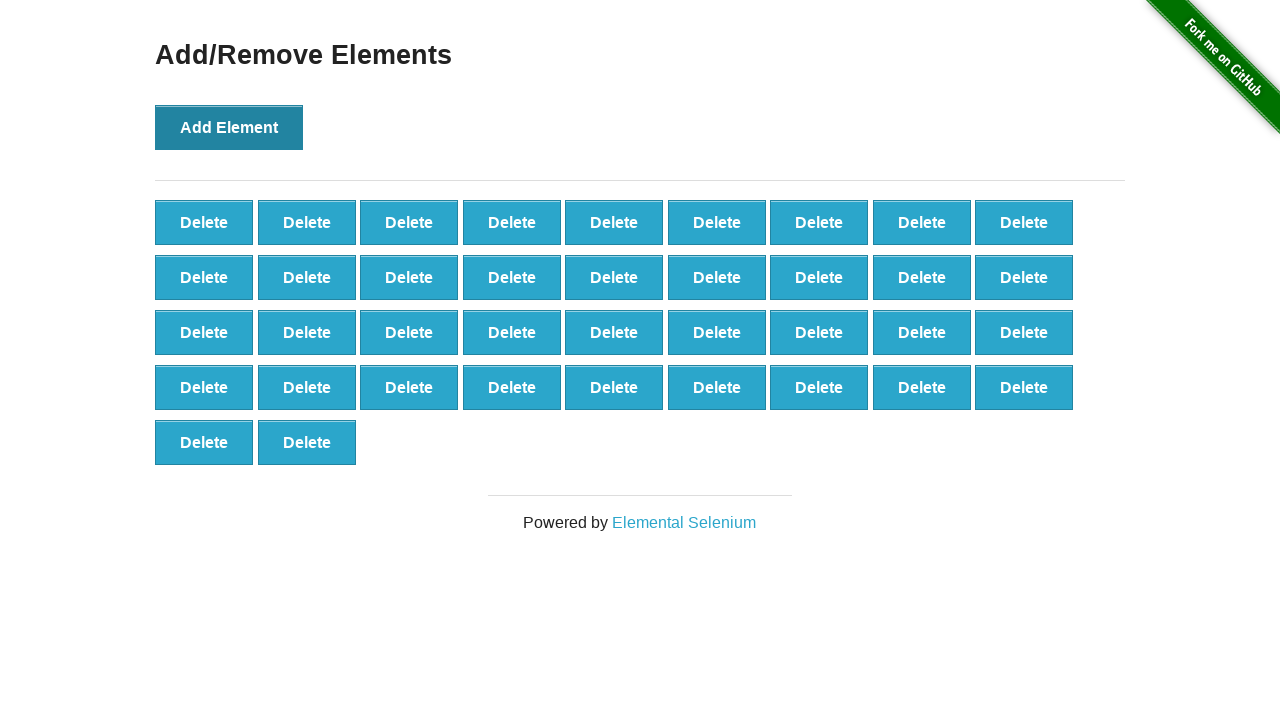

Clicked 'Add Element' button (iteration 39/99) at (229, 127) on button[onclick='addElement()']
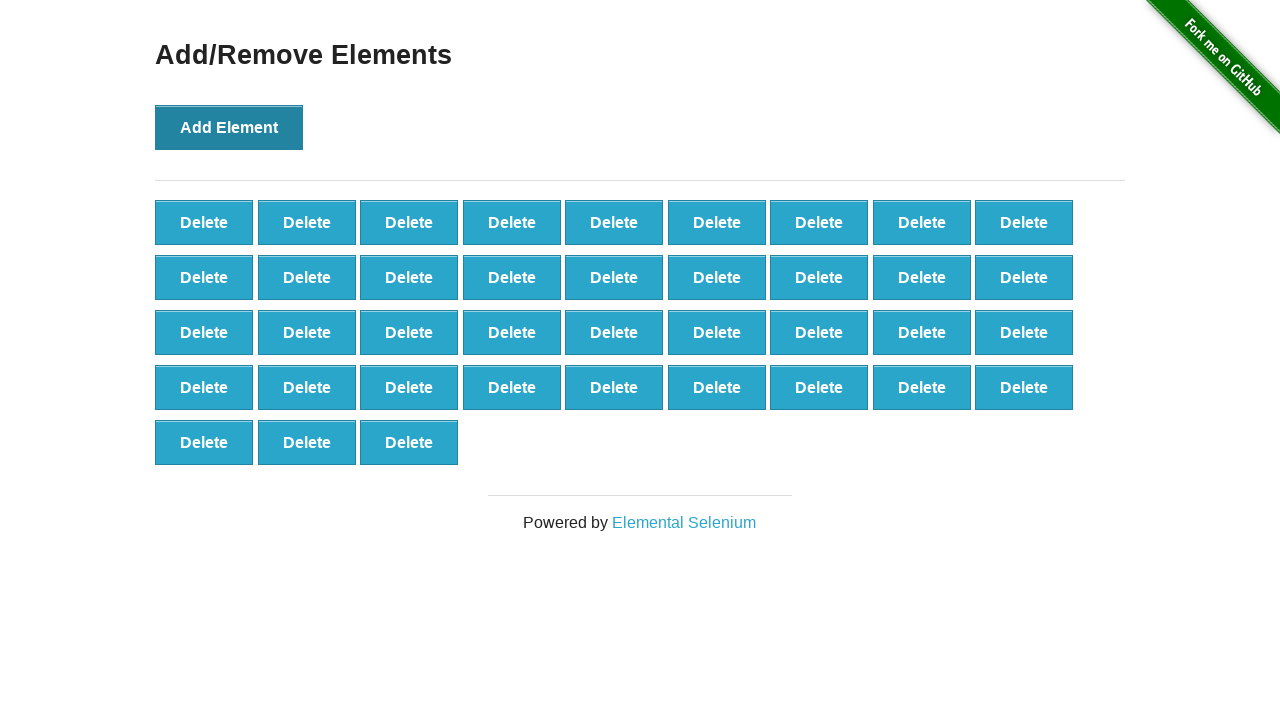

Clicked 'Add Element' button (iteration 40/99) at (229, 127) on button[onclick='addElement()']
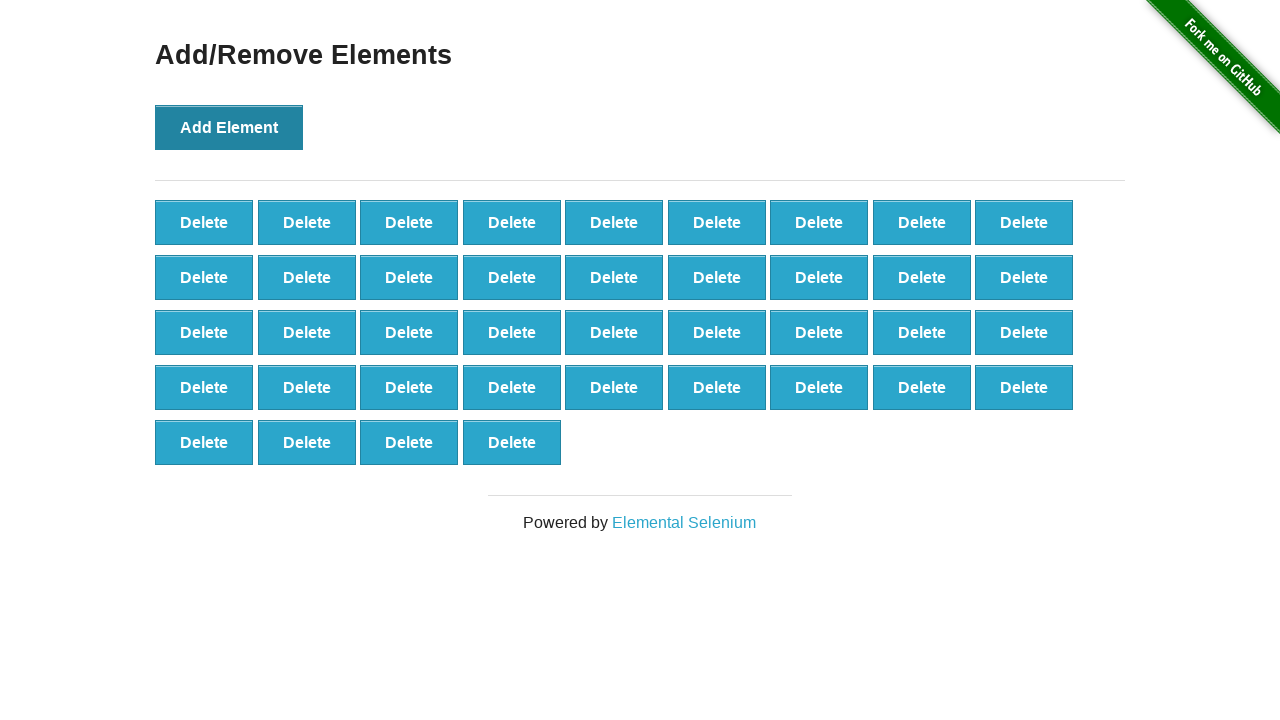

Clicked 'Add Element' button (iteration 41/99) at (229, 127) on button[onclick='addElement()']
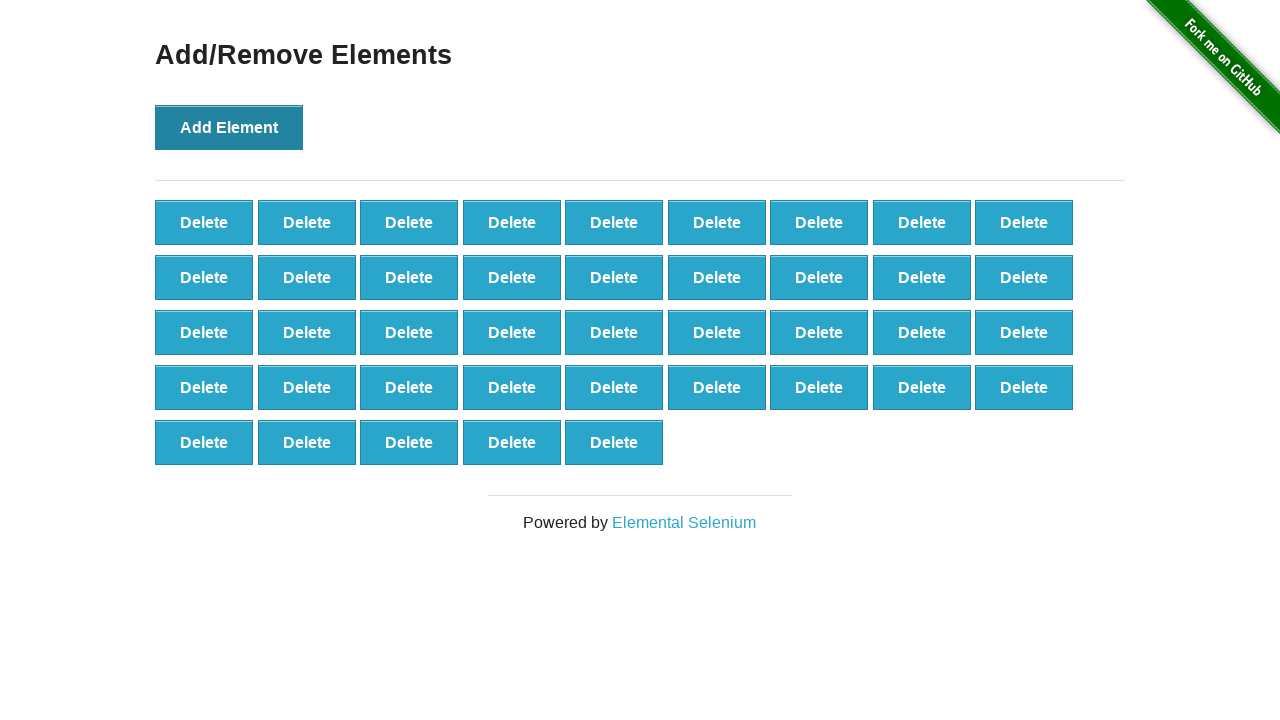

Clicked 'Add Element' button (iteration 42/99) at (229, 127) on button[onclick='addElement()']
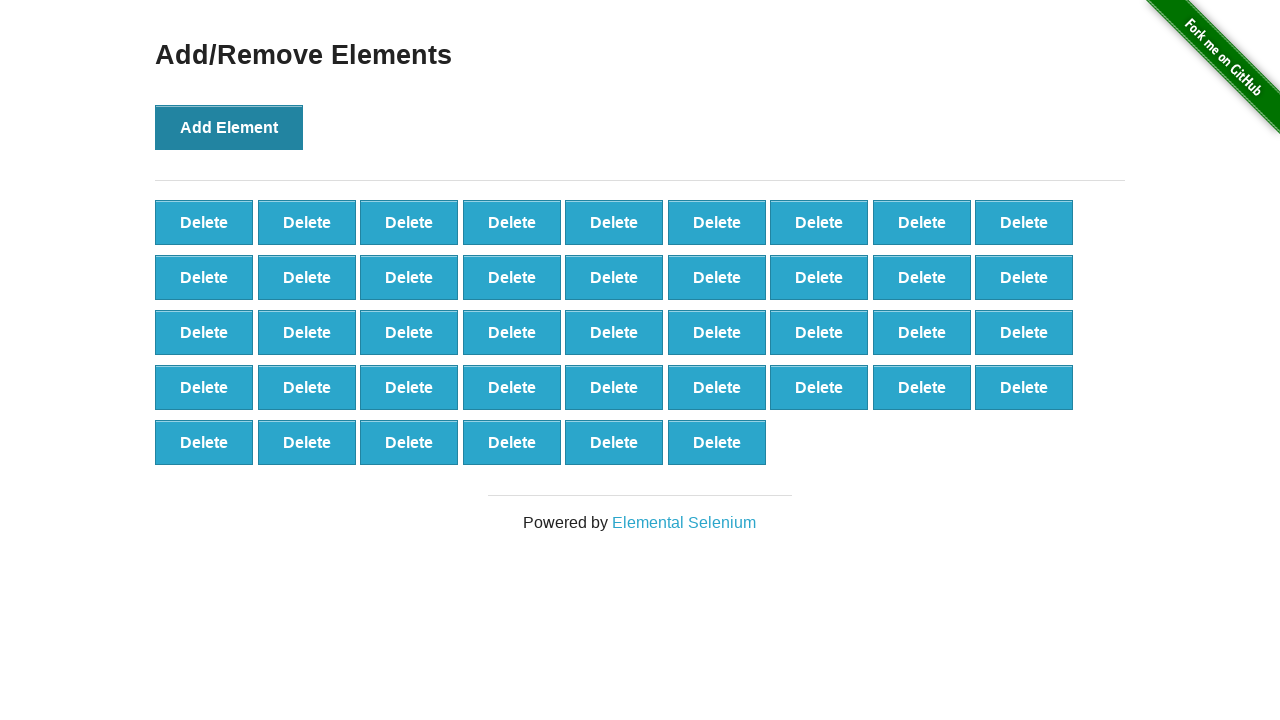

Clicked 'Add Element' button (iteration 43/99) at (229, 127) on button[onclick='addElement()']
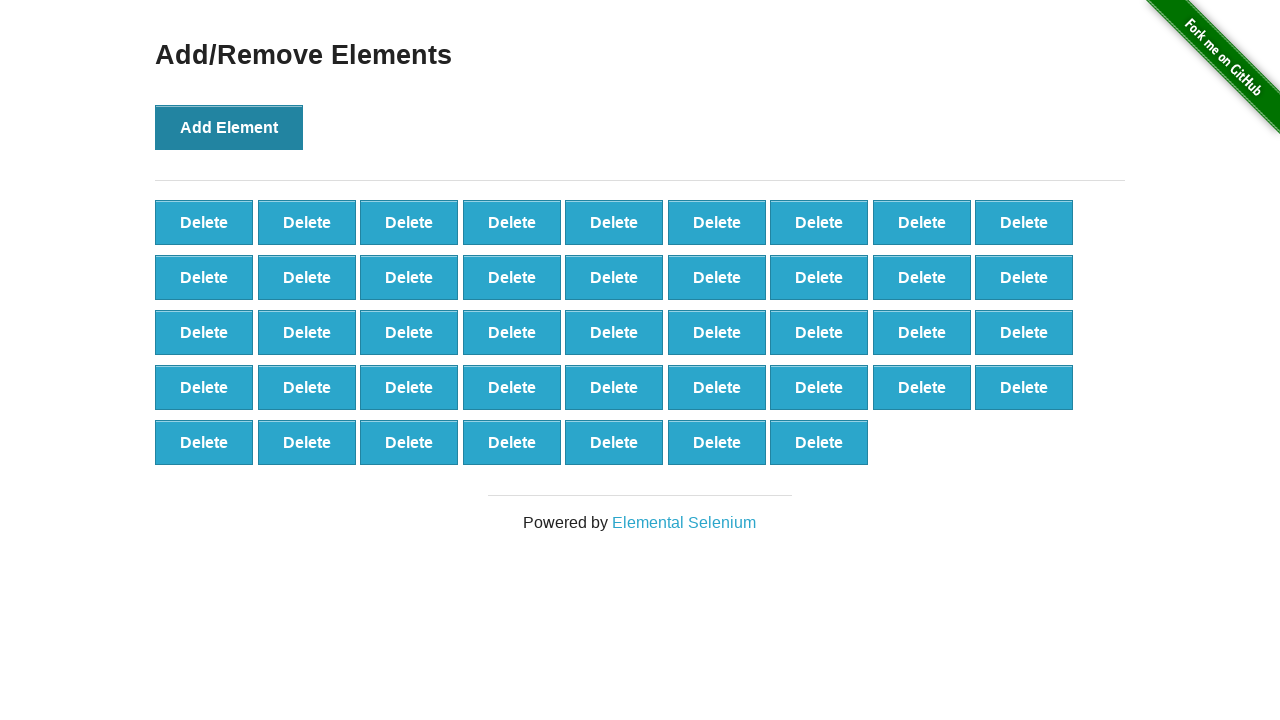

Clicked 'Add Element' button (iteration 44/99) at (229, 127) on button[onclick='addElement()']
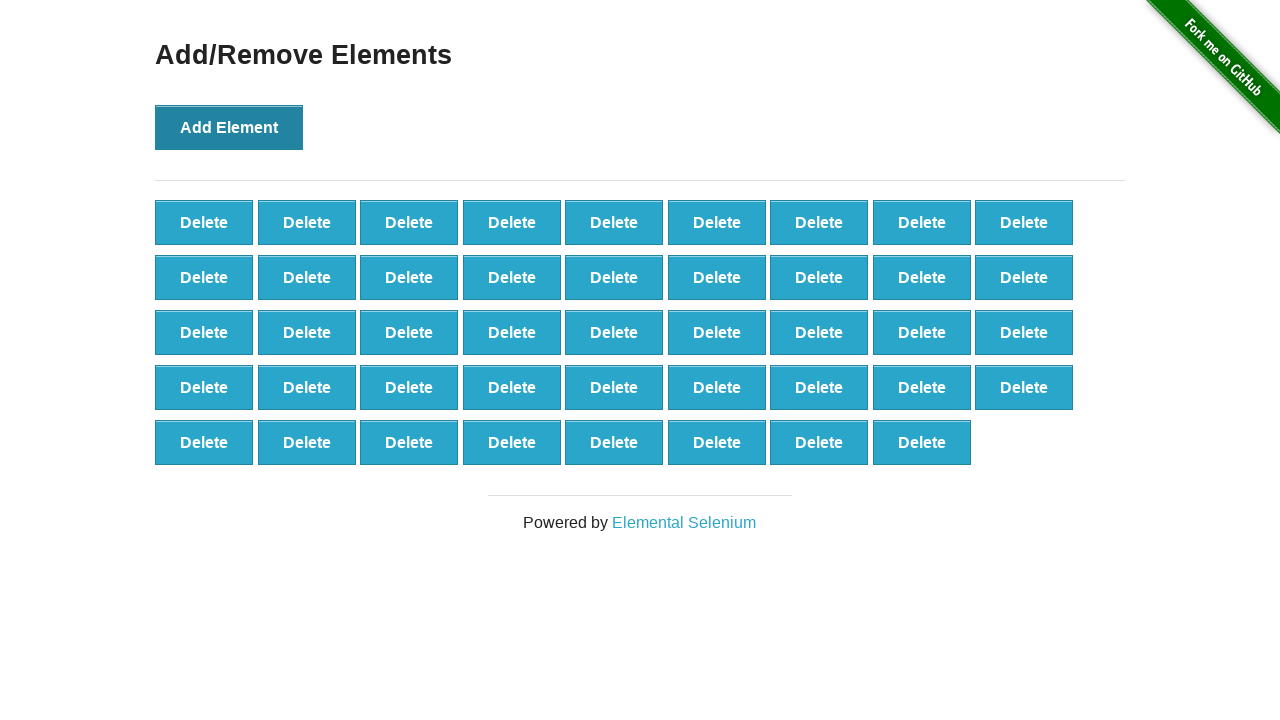

Clicked 'Add Element' button (iteration 45/99) at (229, 127) on button[onclick='addElement()']
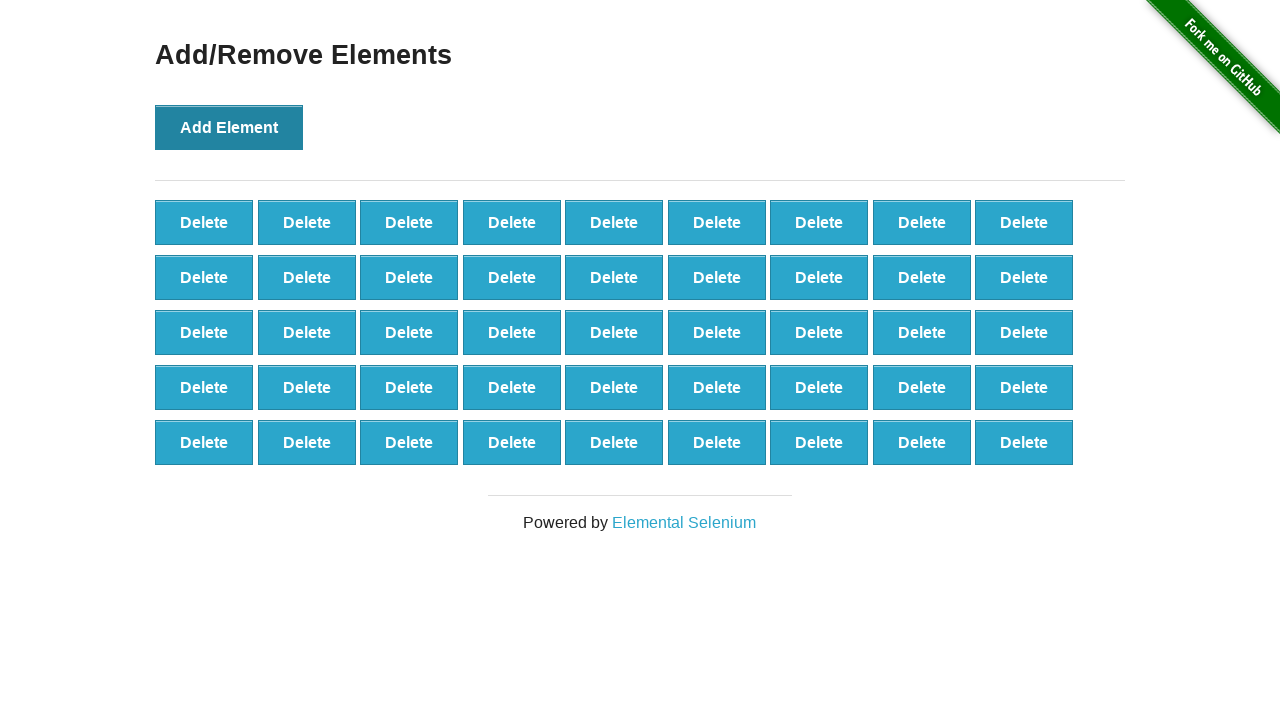

Clicked 'Add Element' button (iteration 46/99) at (229, 127) on button[onclick='addElement()']
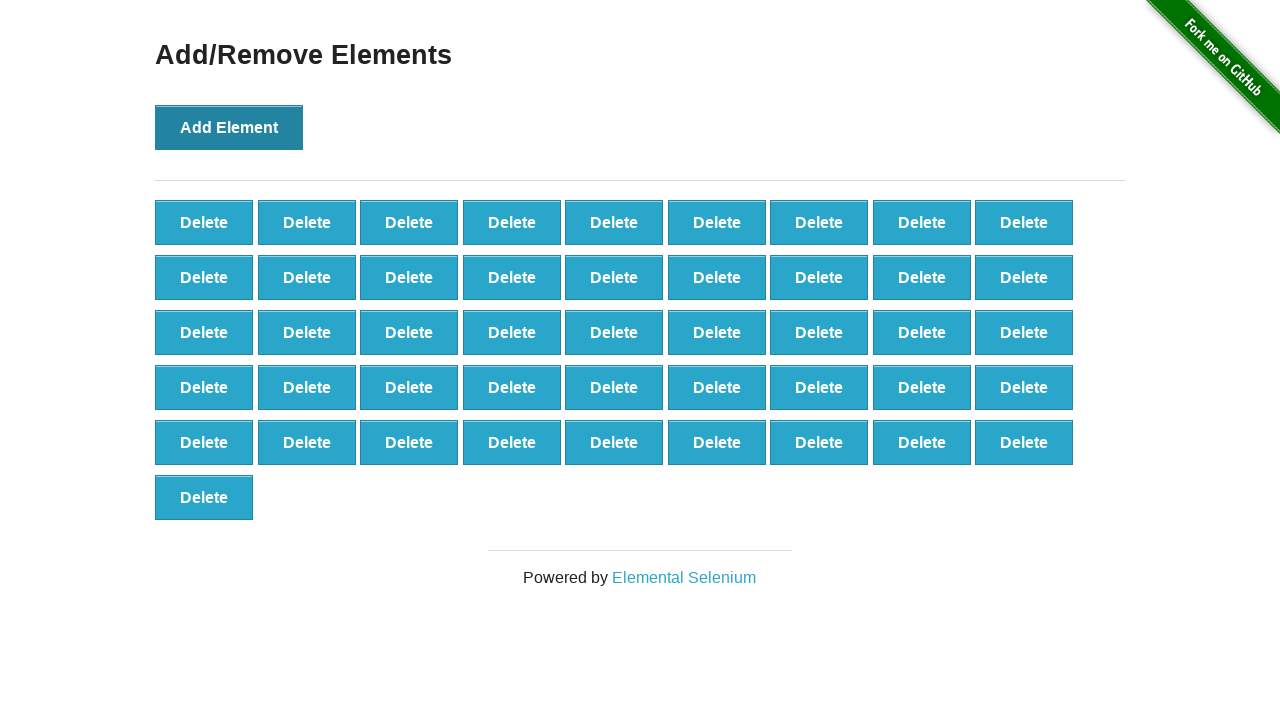

Clicked 'Add Element' button (iteration 47/99) at (229, 127) on button[onclick='addElement()']
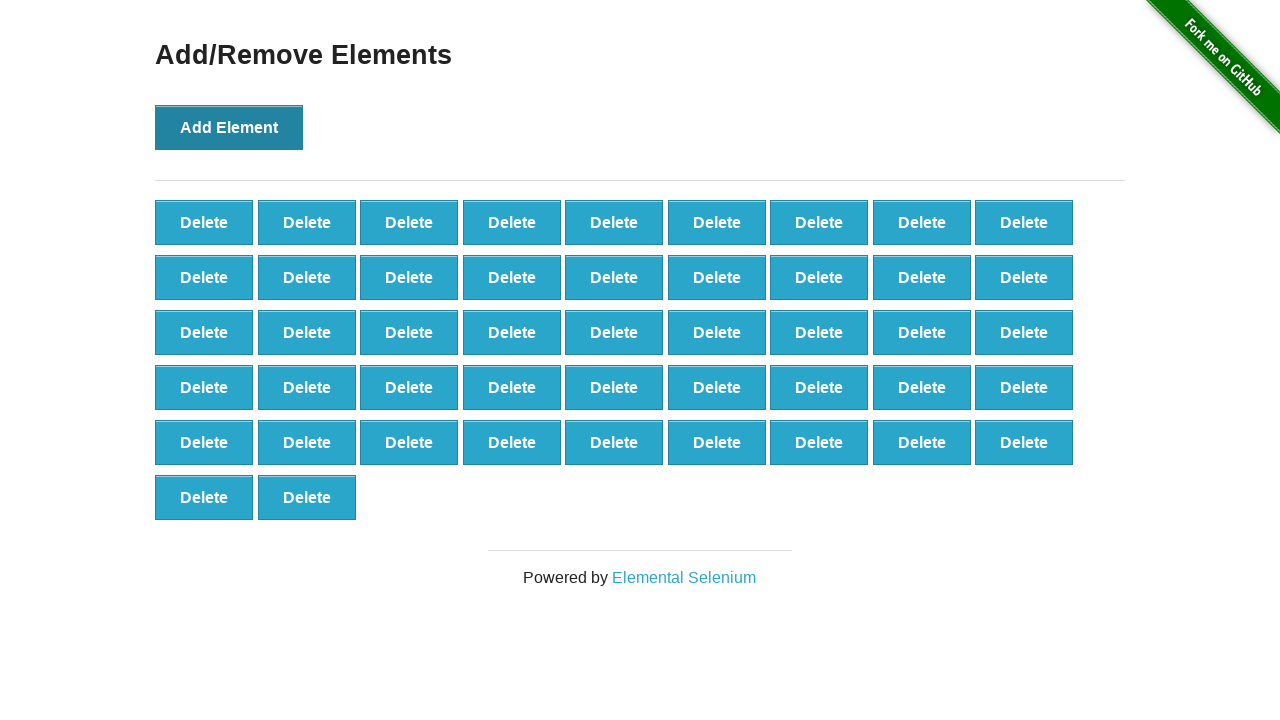

Clicked 'Add Element' button (iteration 48/99) at (229, 127) on button[onclick='addElement()']
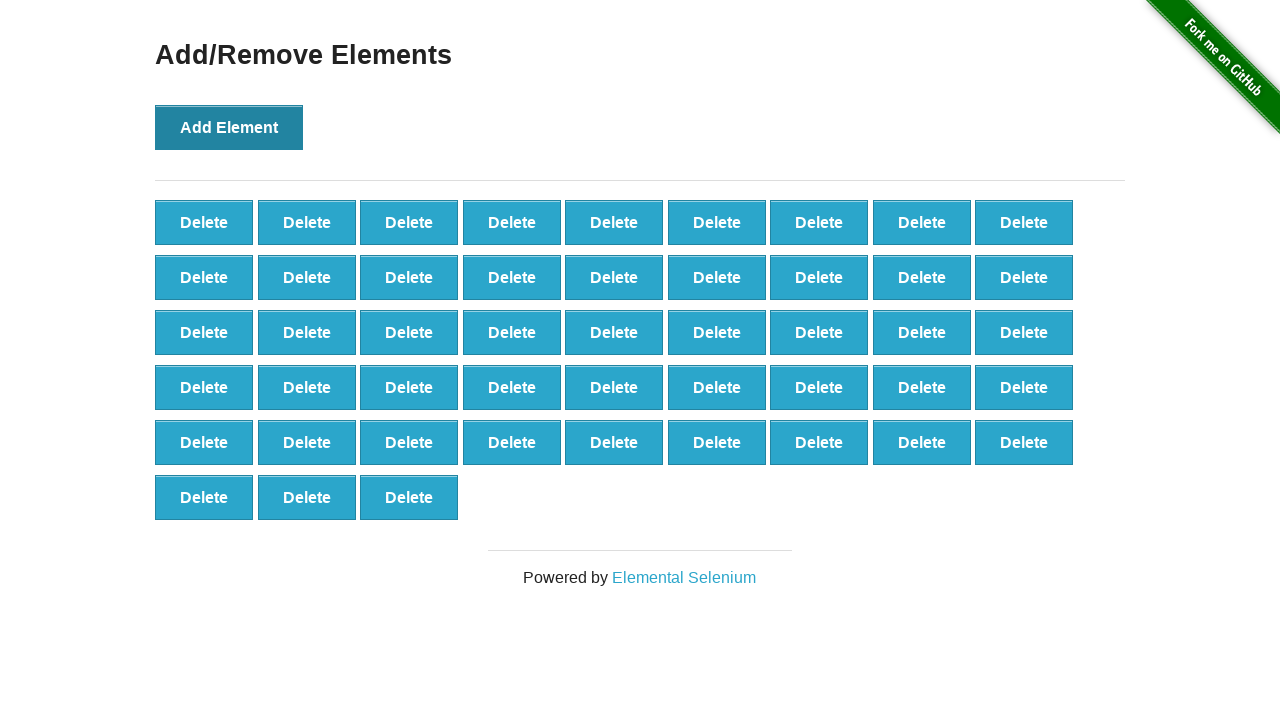

Clicked 'Add Element' button (iteration 49/99) at (229, 127) on button[onclick='addElement()']
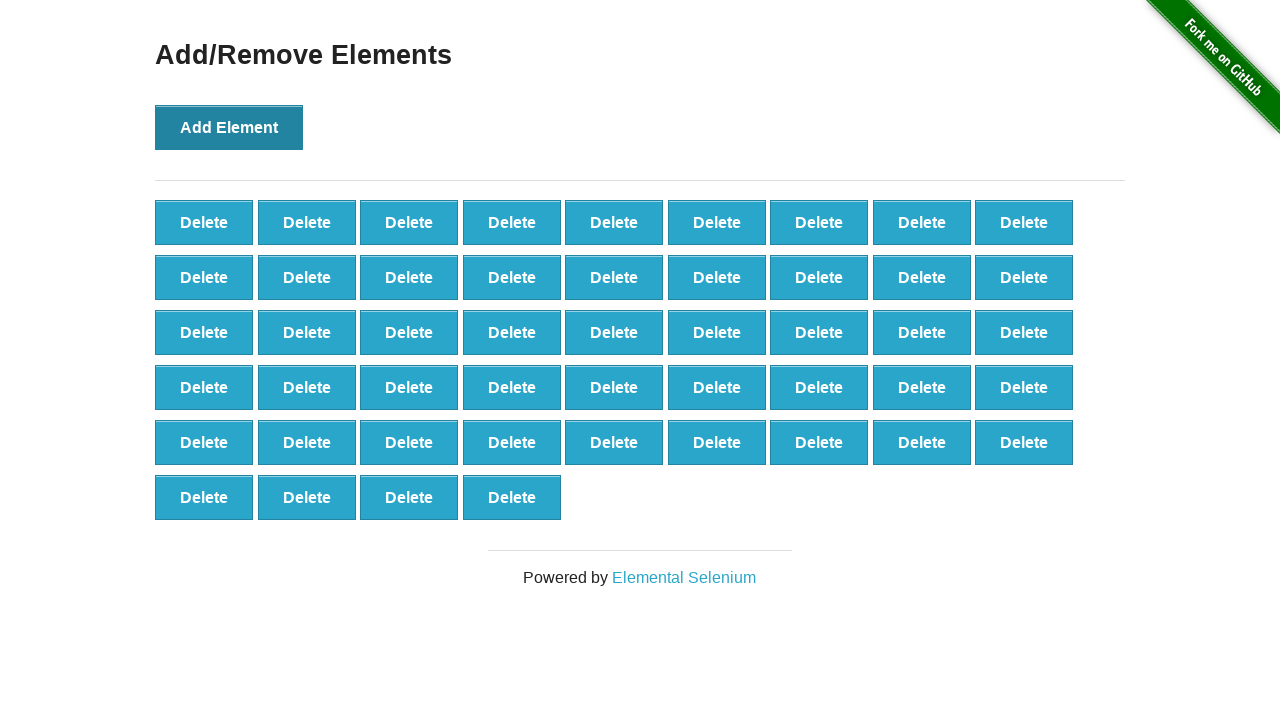

Clicked 'Add Element' button (iteration 50/99) at (229, 127) on button[onclick='addElement()']
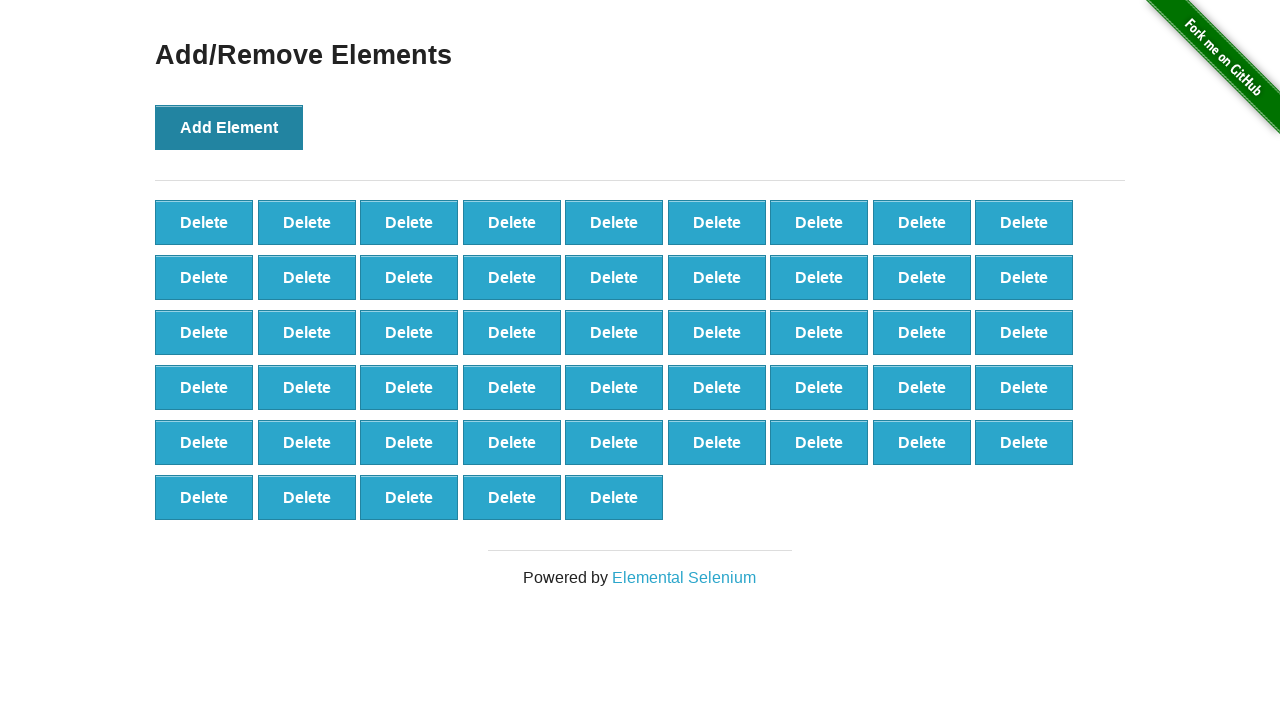

Clicked 'Add Element' button (iteration 51/99) at (229, 127) on button[onclick='addElement()']
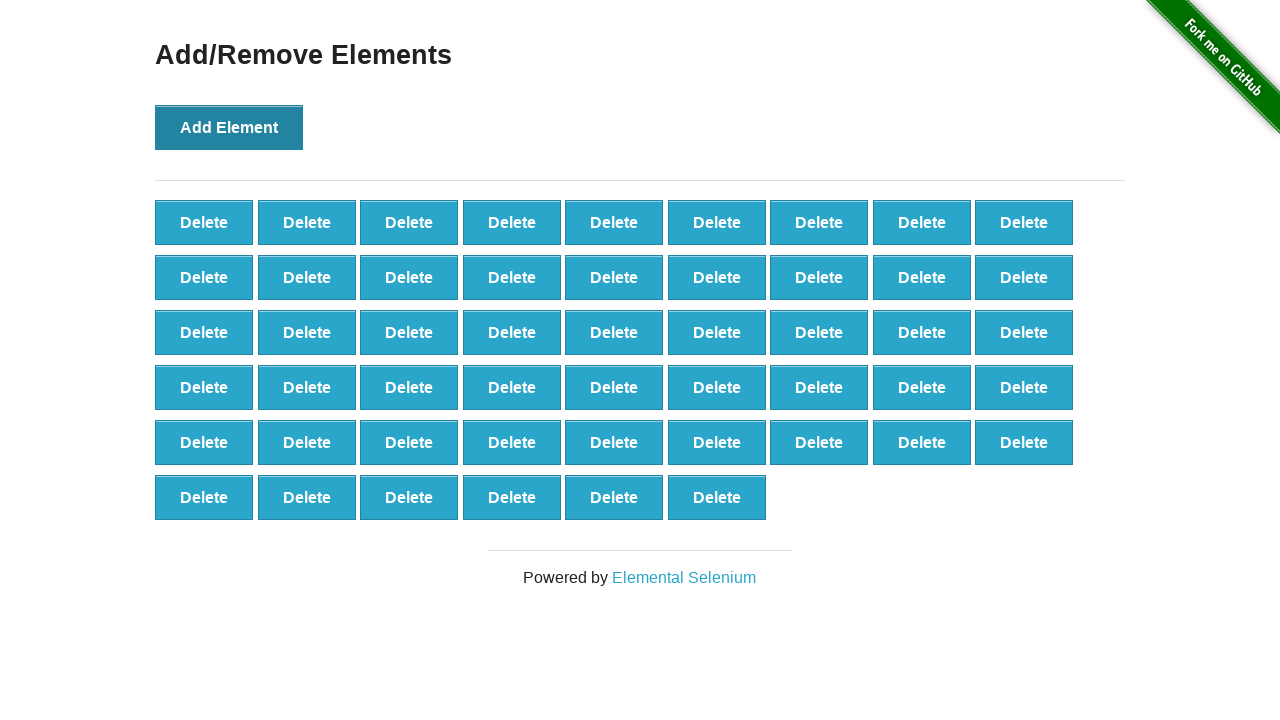

Clicked 'Add Element' button (iteration 52/99) at (229, 127) on button[onclick='addElement()']
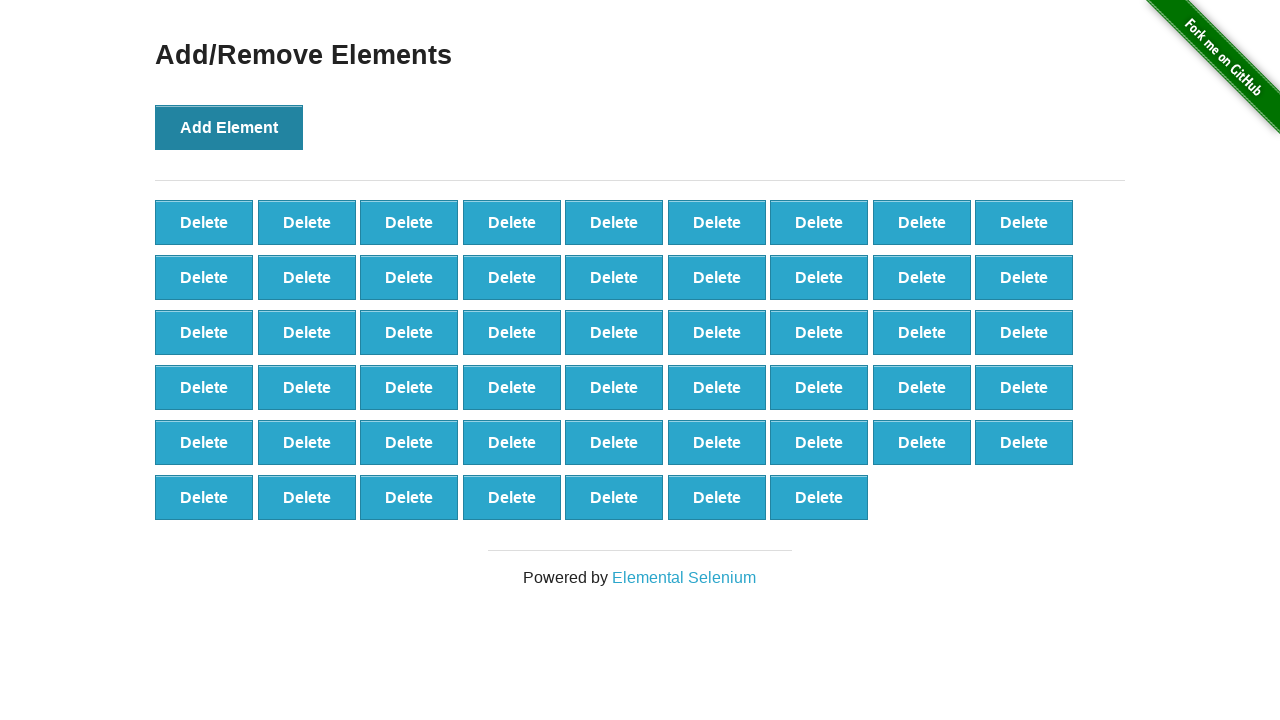

Clicked 'Add Element' button (iteration 53/99) at (229, 127) on button[onclick='addElement()']
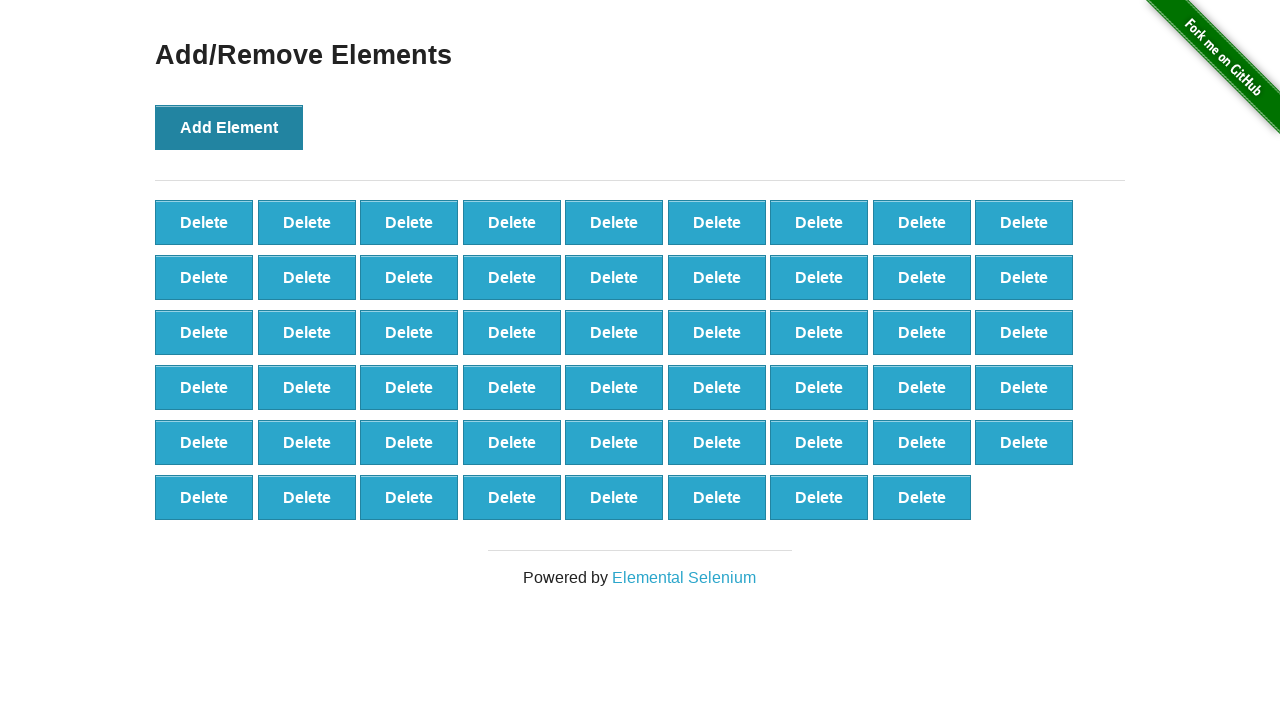

Clicked 'Add Element' button (iteration 54/99) at (229, 127) on button[onclick='addElement()']
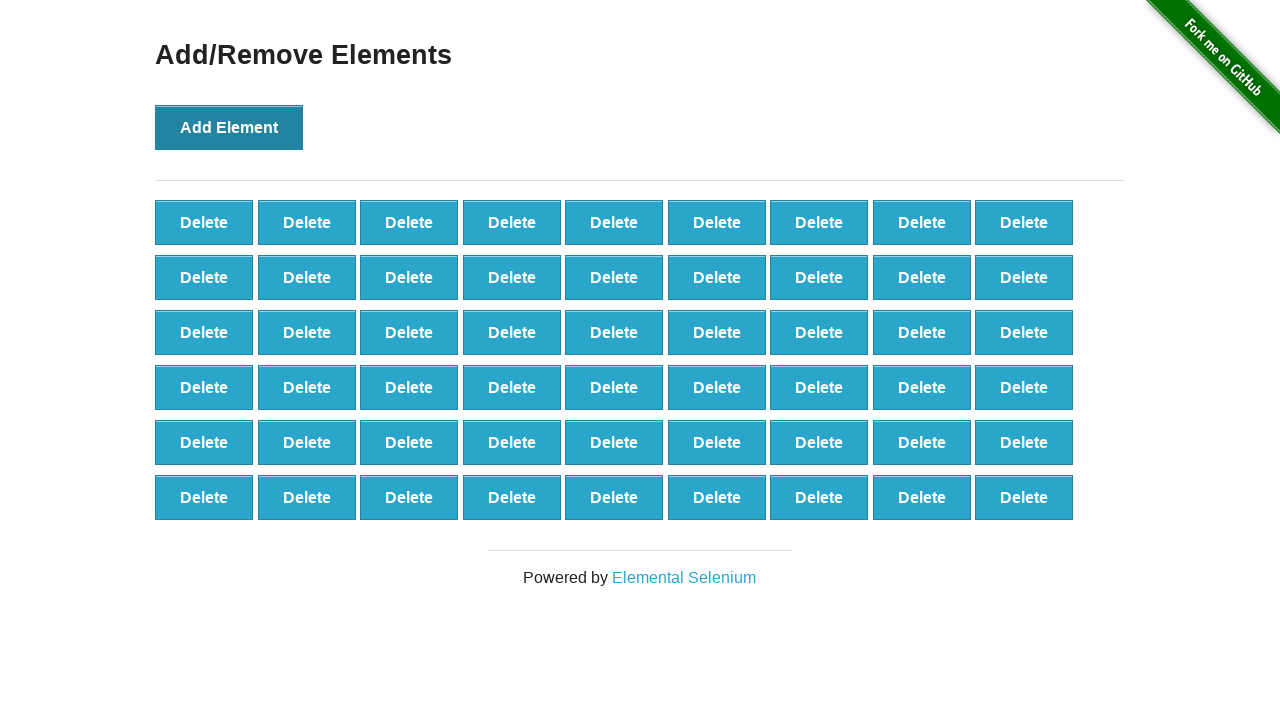

Clicked 'Add Element' button (iteration 55/99) at (229, 127) on button[onclick='addElement()']
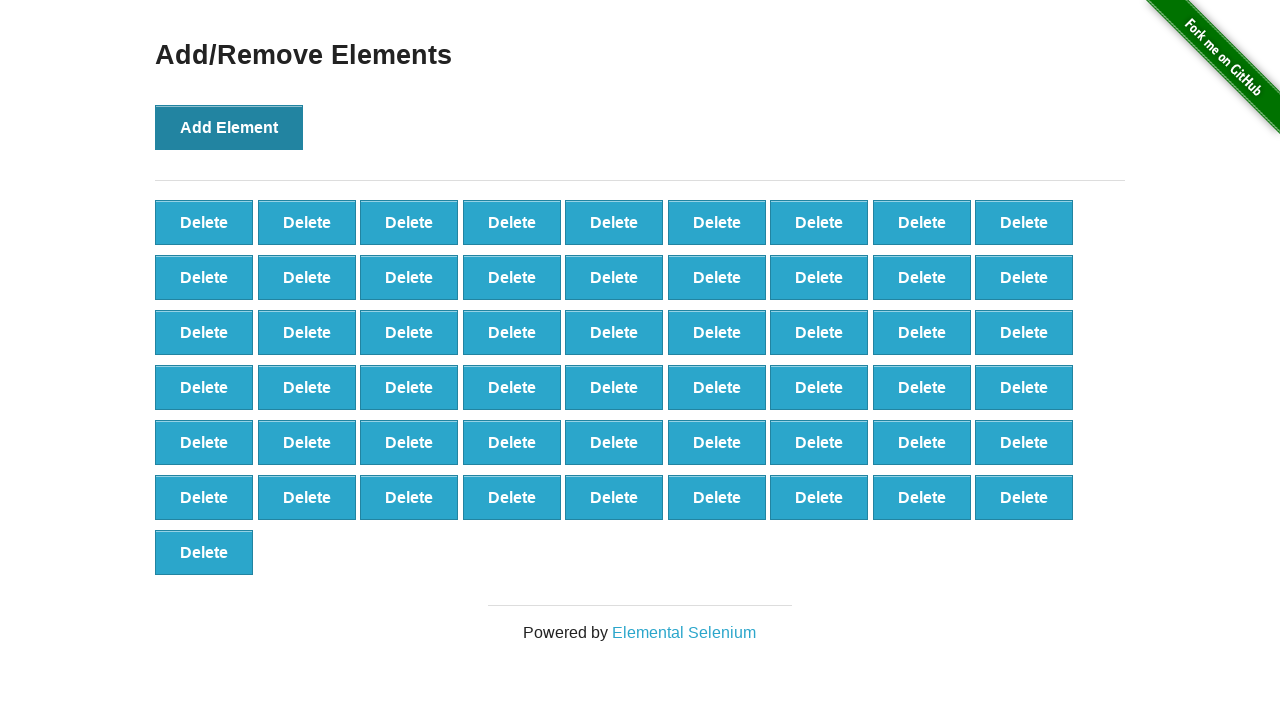

Clicked 'Add Element' button (iteration 56/99) at (229, 127) on button[onclick='addElement()']
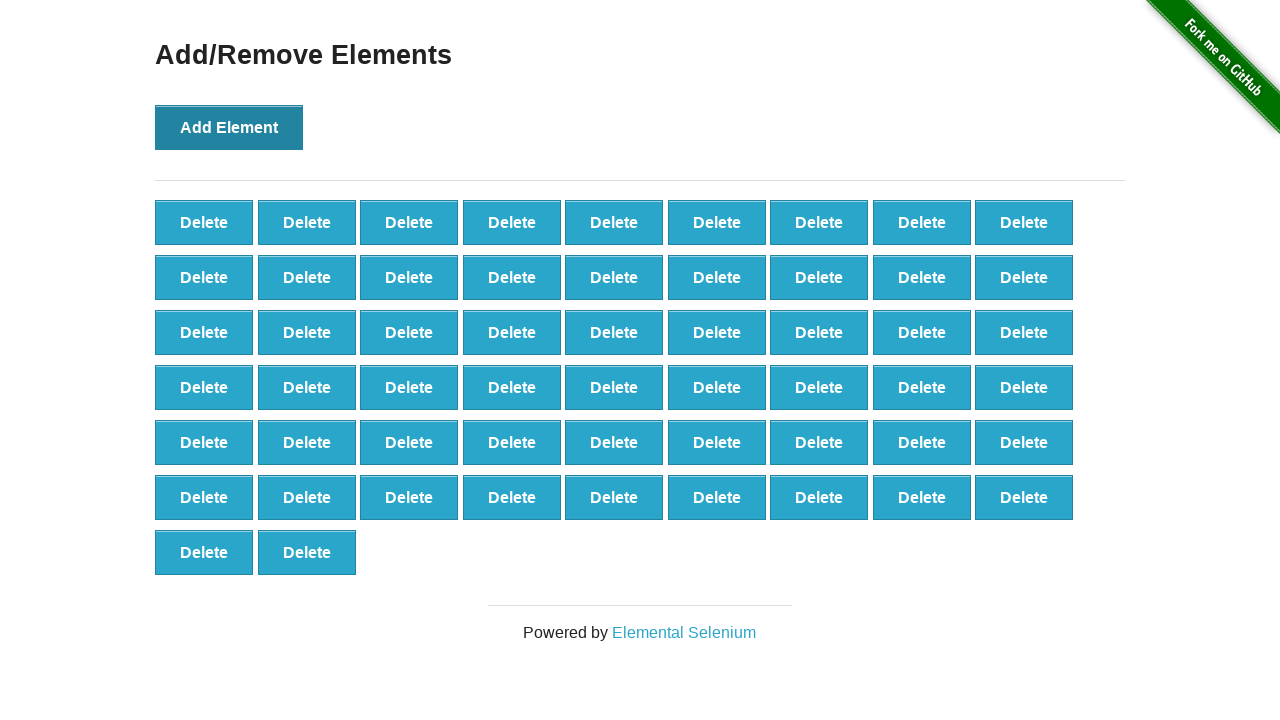

Clicked 'Add Element' button (iteration 57/99) at (229, 127) on button[onclick='addElement()']
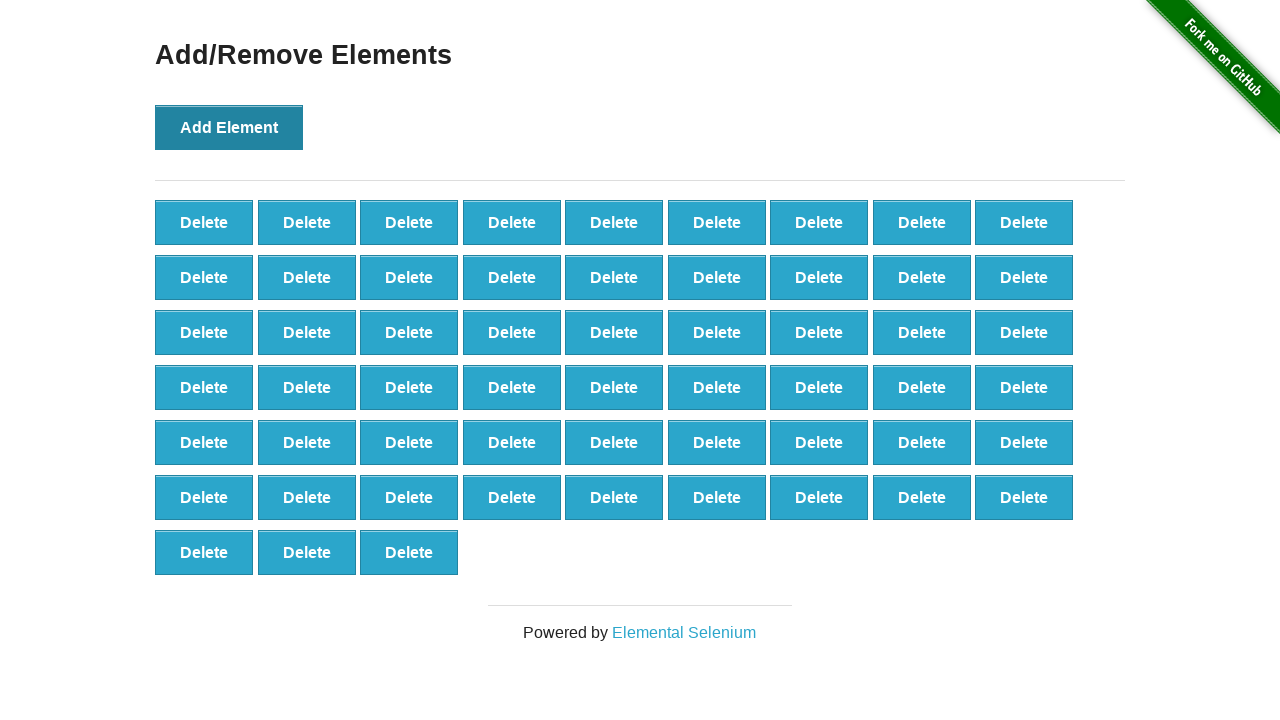

Clicked 'Add Element' button (iteration 58/99) at (229, 127) on button[onclick='addElement()']
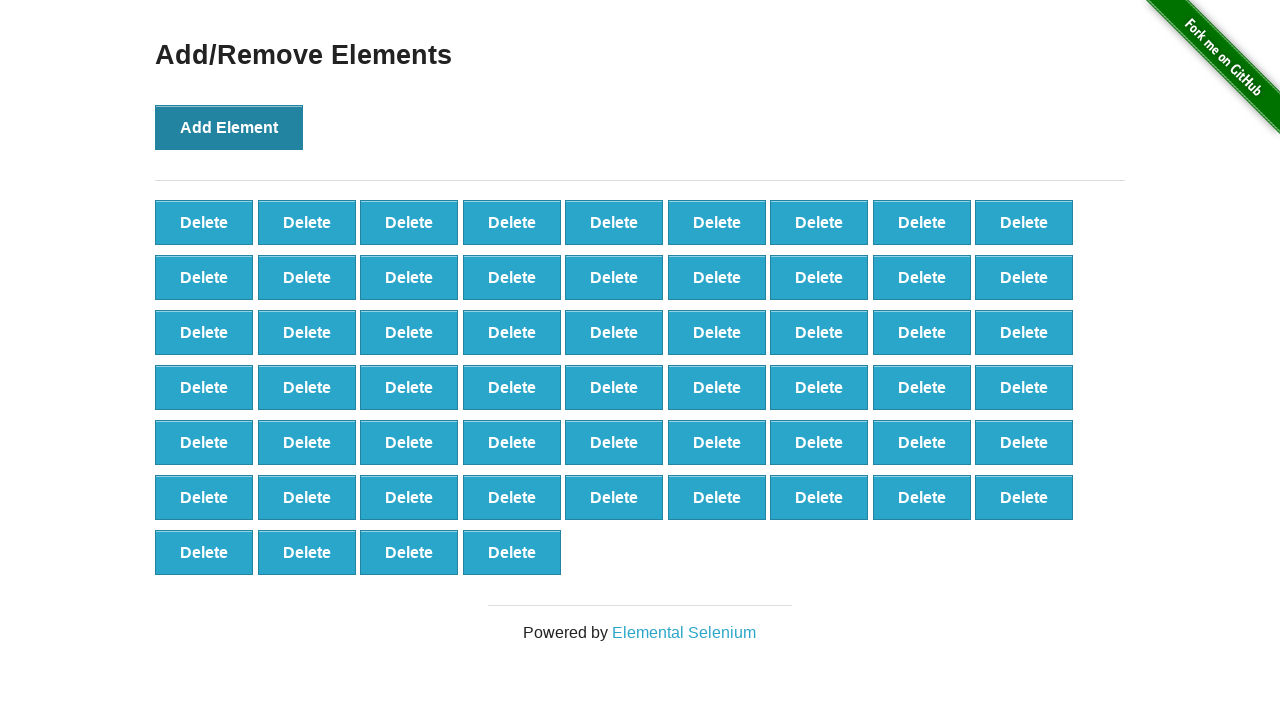

Clicked 'Add Element' button (iteration 59/99) at (229, 127) on button[onclick='addElement()']
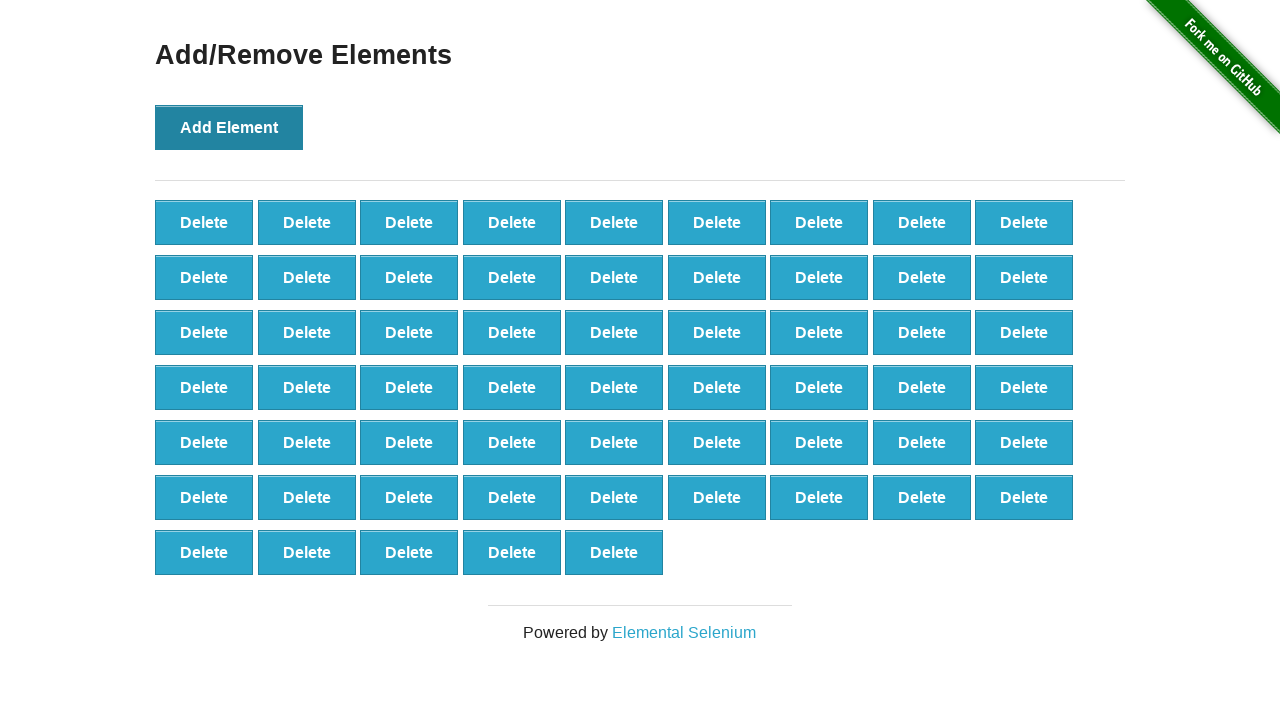

Clicked 'Add Element' button (iteration 60/99) at (229, 127) on button[onclick='addElement()']
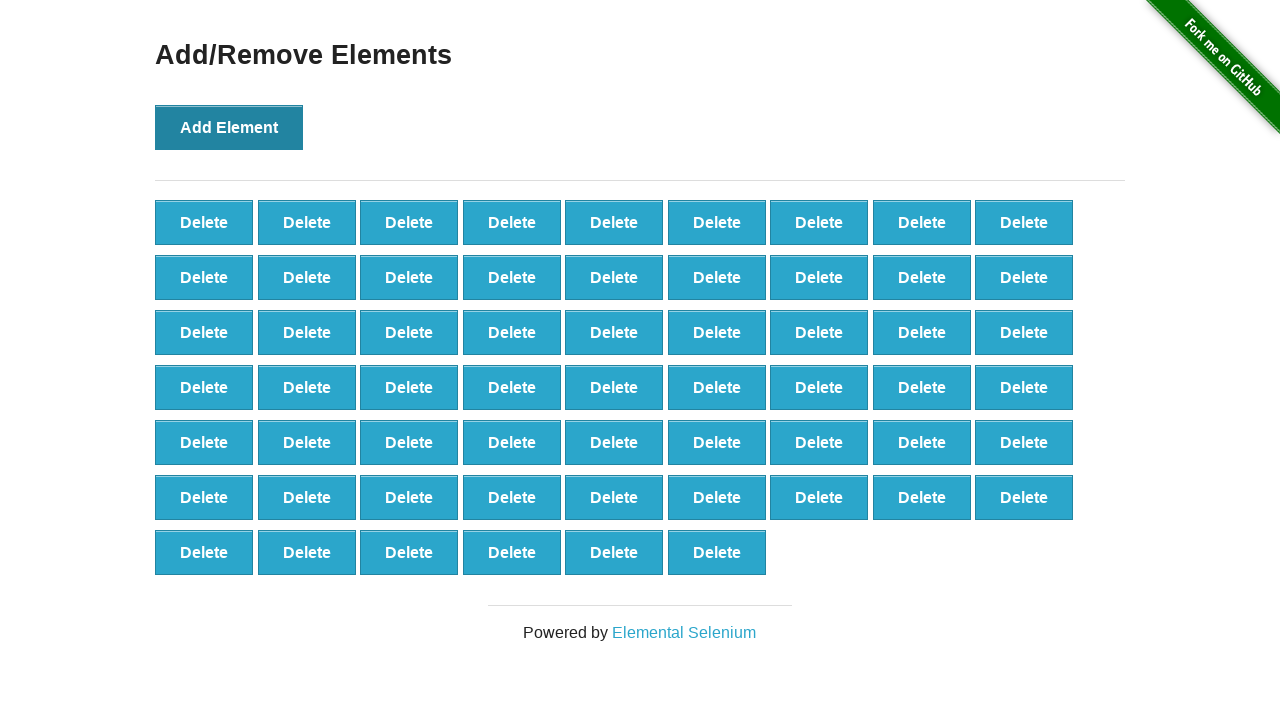

Clicked 'Add Element' button (iteration 61/99) at (229, 127) on button[onclick='addElement()']
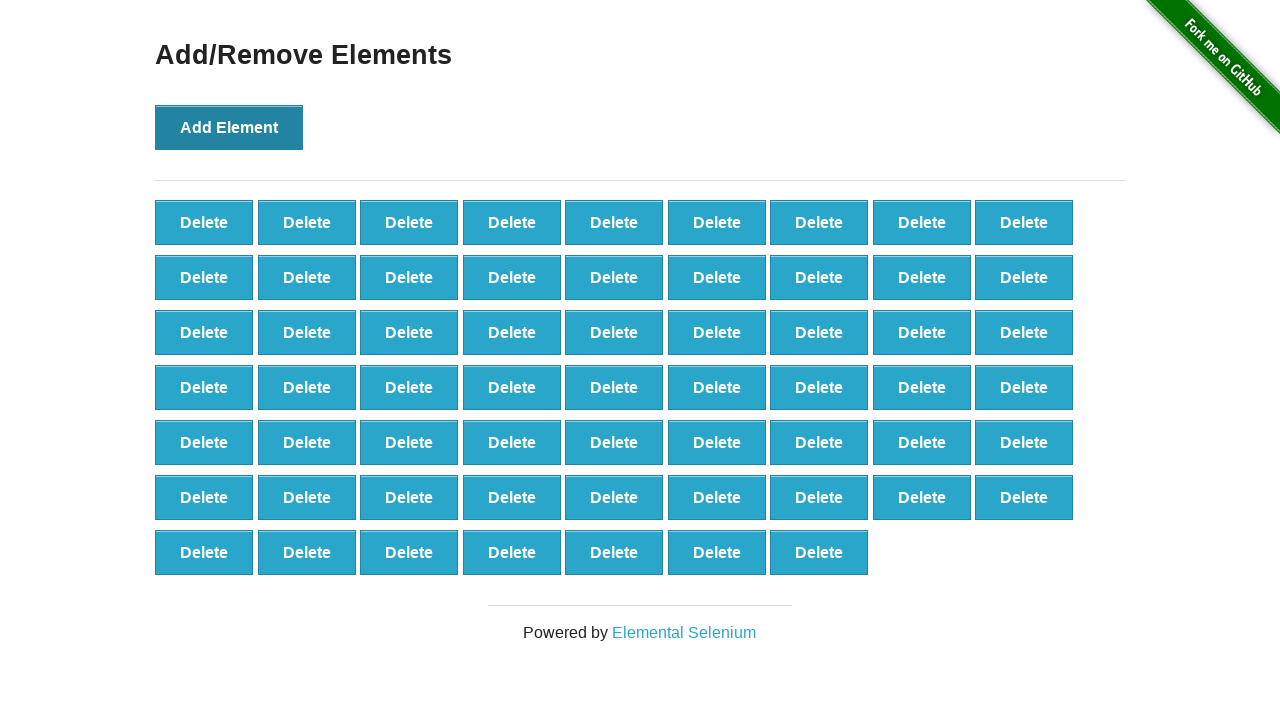

Clicked 'Add Element' button (iteration 62/99) at (229, 127) on button[onclick='addElement()']
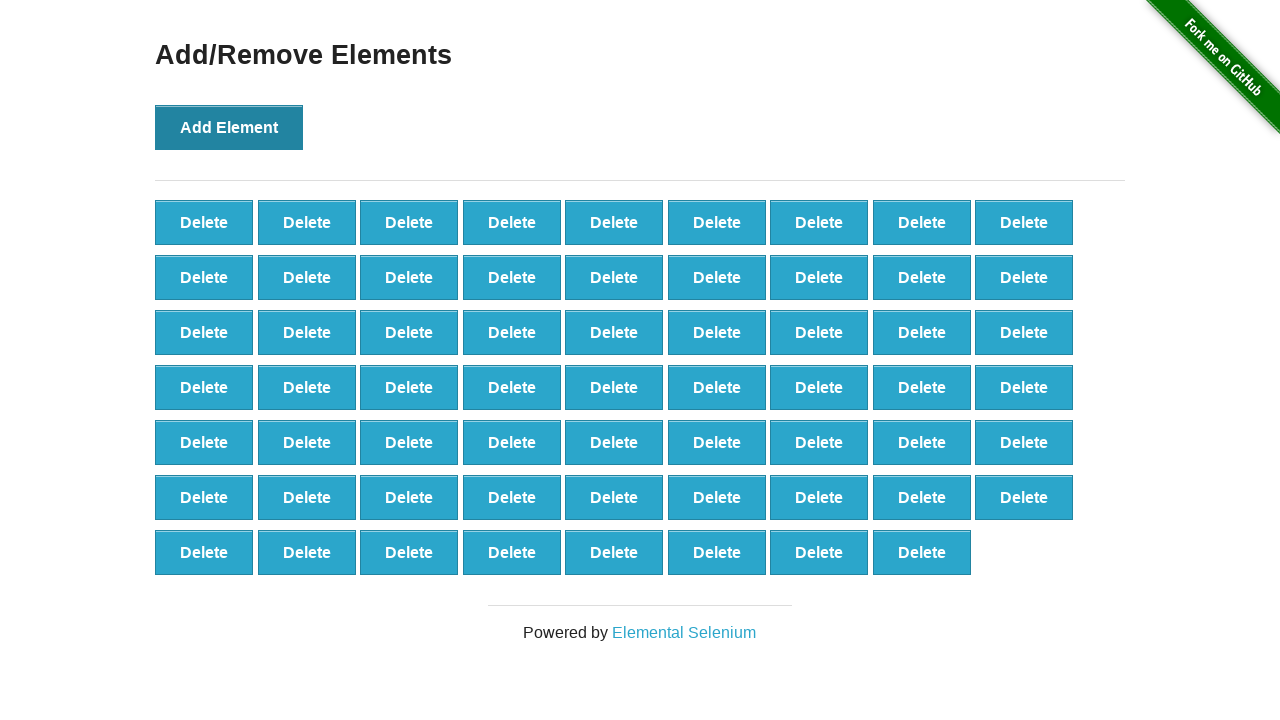

Clicked 'Add Element' button (iteration 63/99) at (229, 127) on button[onclick='addElement()']
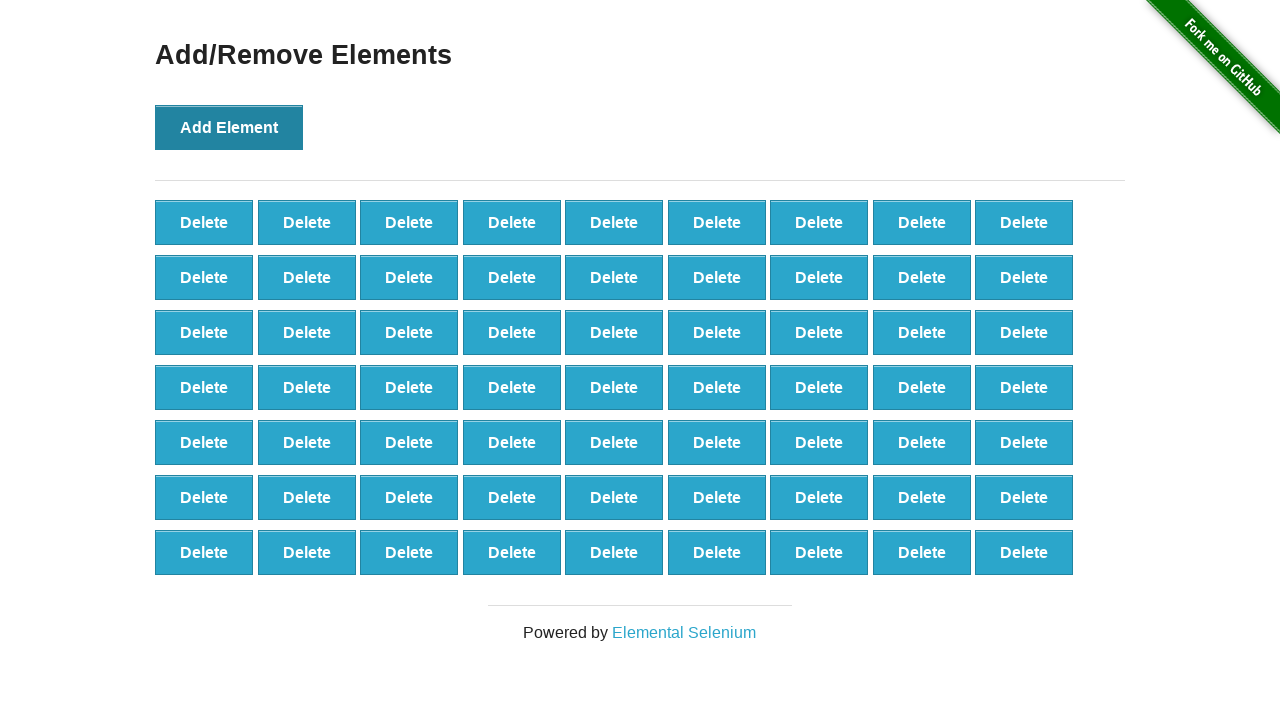

Clicked 'Add Element' button (iteration 64/99) at (229, 127) on button[onclick='addElement()']
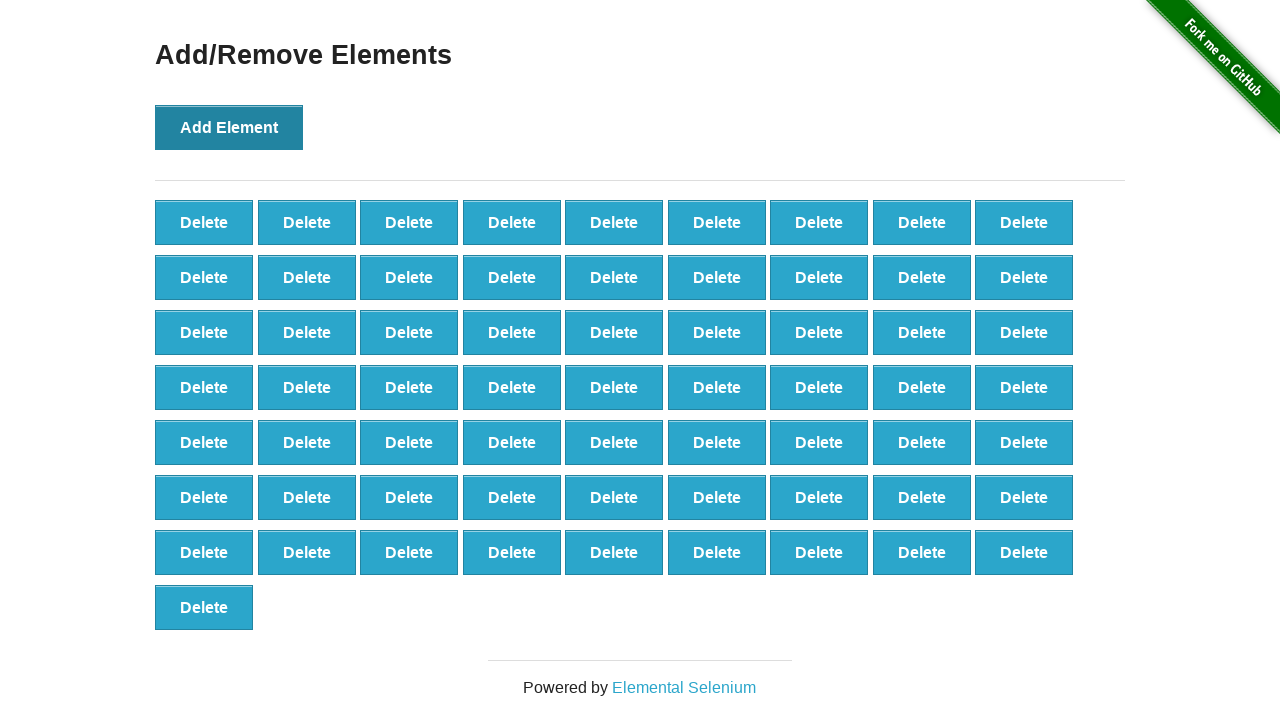

Clicked 'Add Element' button (iteration 65/99) at (229, 127) on button[onclick='addElement()']
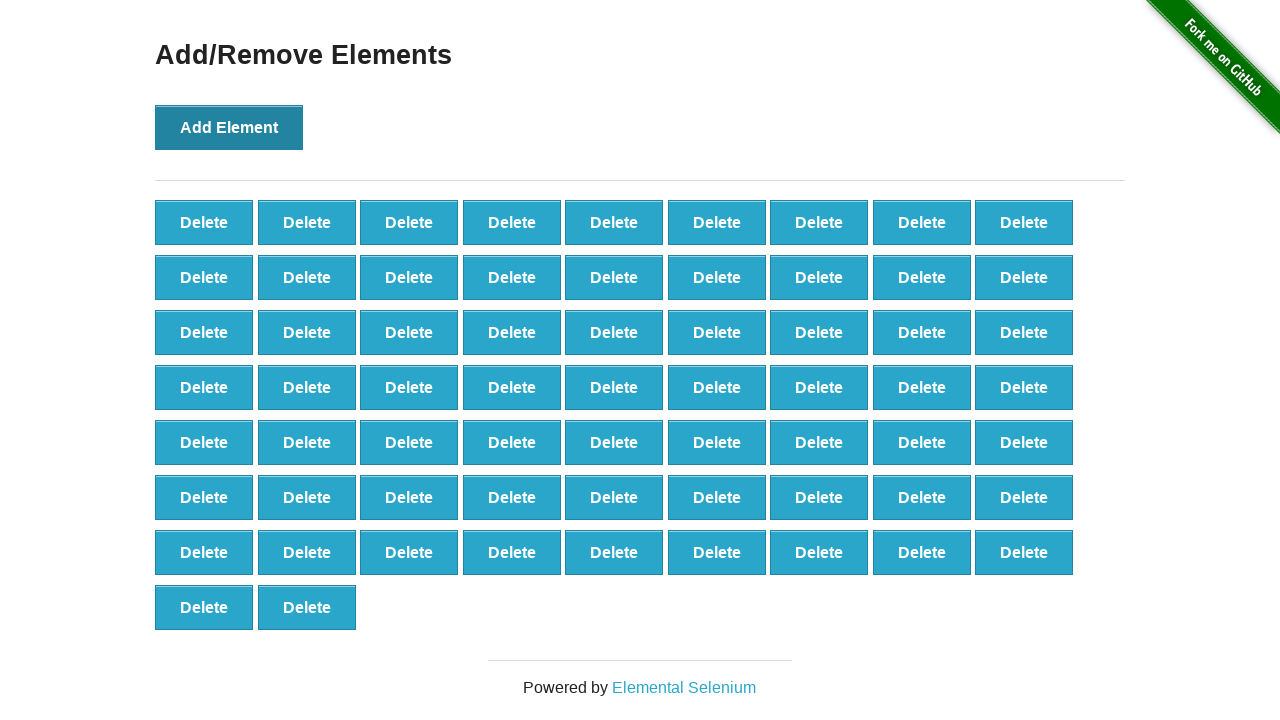

Clicked 'Add Element' button (iteration 66/99) at (229, 127) on button[onclick='addElement()']
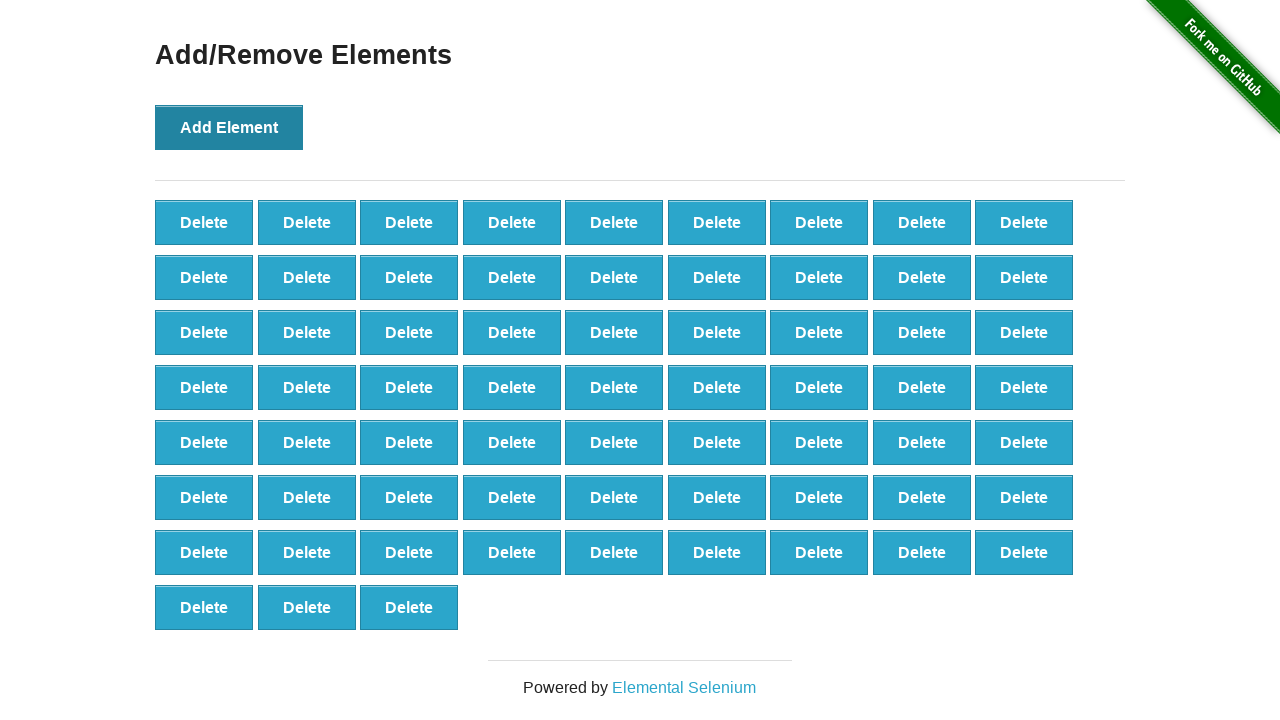

Clicked 'Add Element' button (iteration 67/99) at (229, 127) on button[onclick='addElement()']
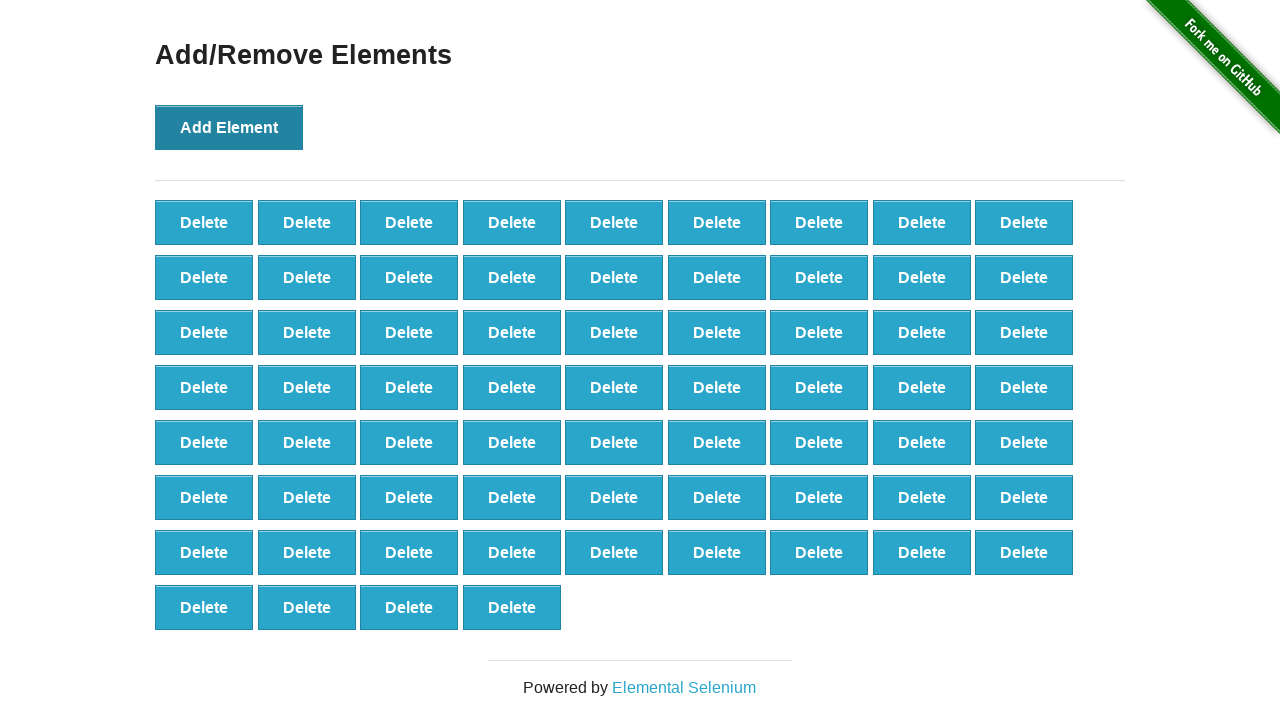

Clicked 'Add Element' button (iteration 68/99) at (229, 127) on button[onclick='addElement()']
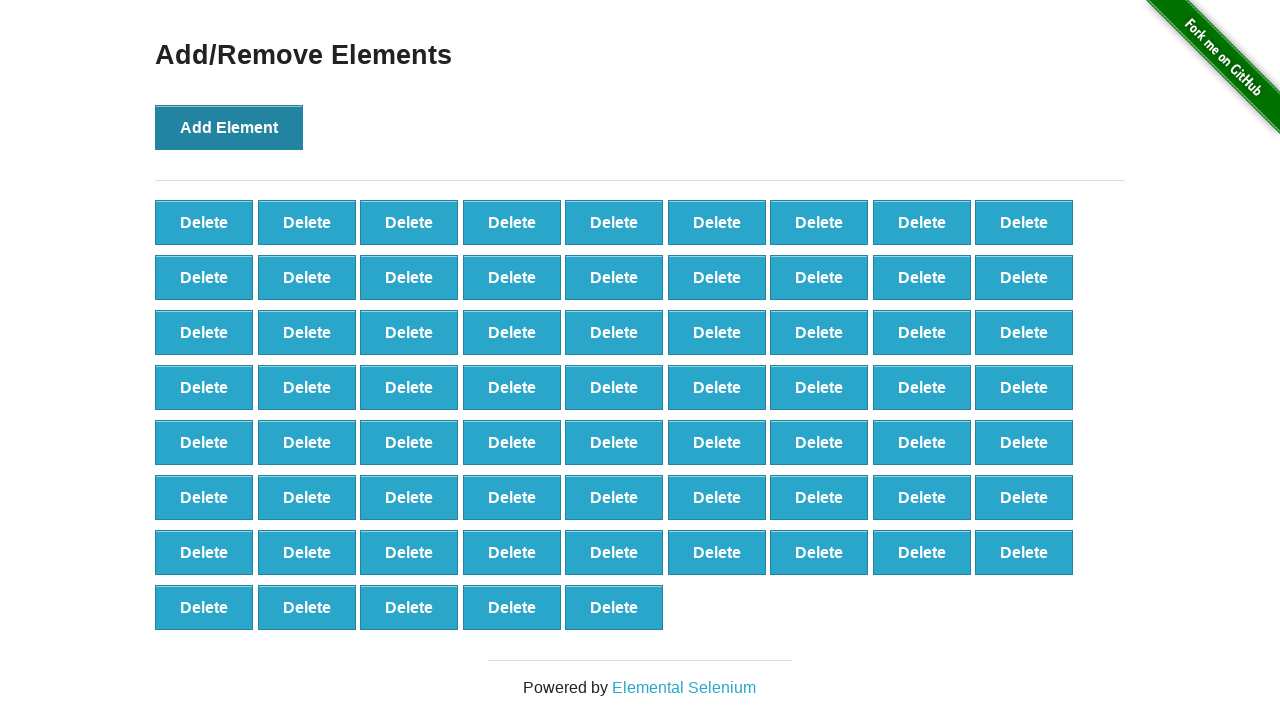

Clicked 'Add Element' button (iteration 69/99) at (229, 127) on button[onclick='addElement()']
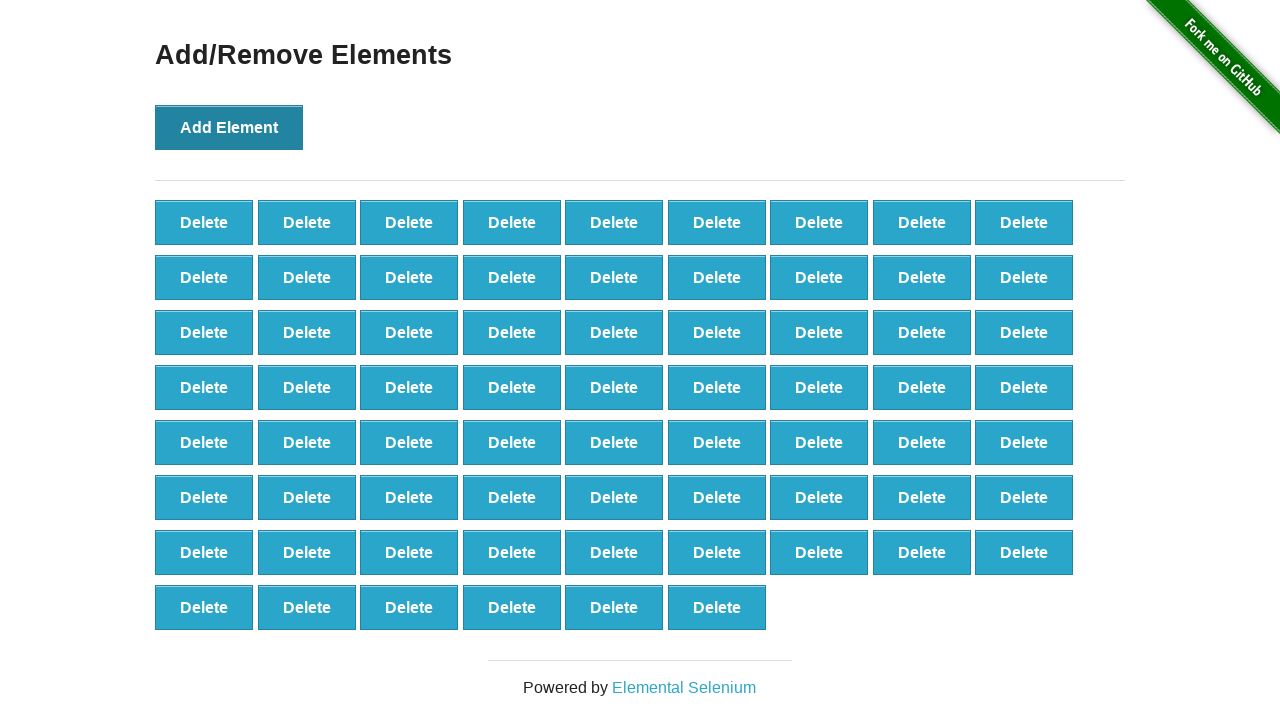

Clicked 'Add Element' button (iteration 70/99) at (229, 127) on button[onclick='addElement()']
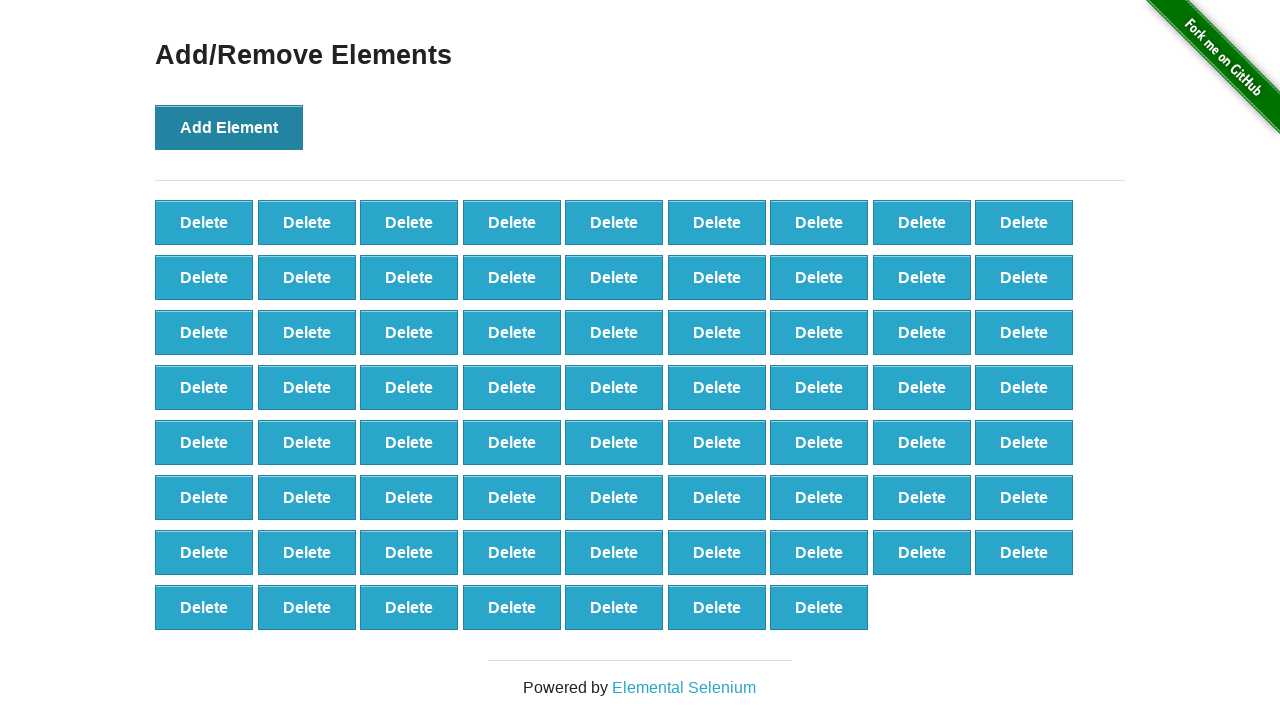

Clicked 'Add Element' button (iteration 71/99) at (229, 127) on button[onclick='addElement()']
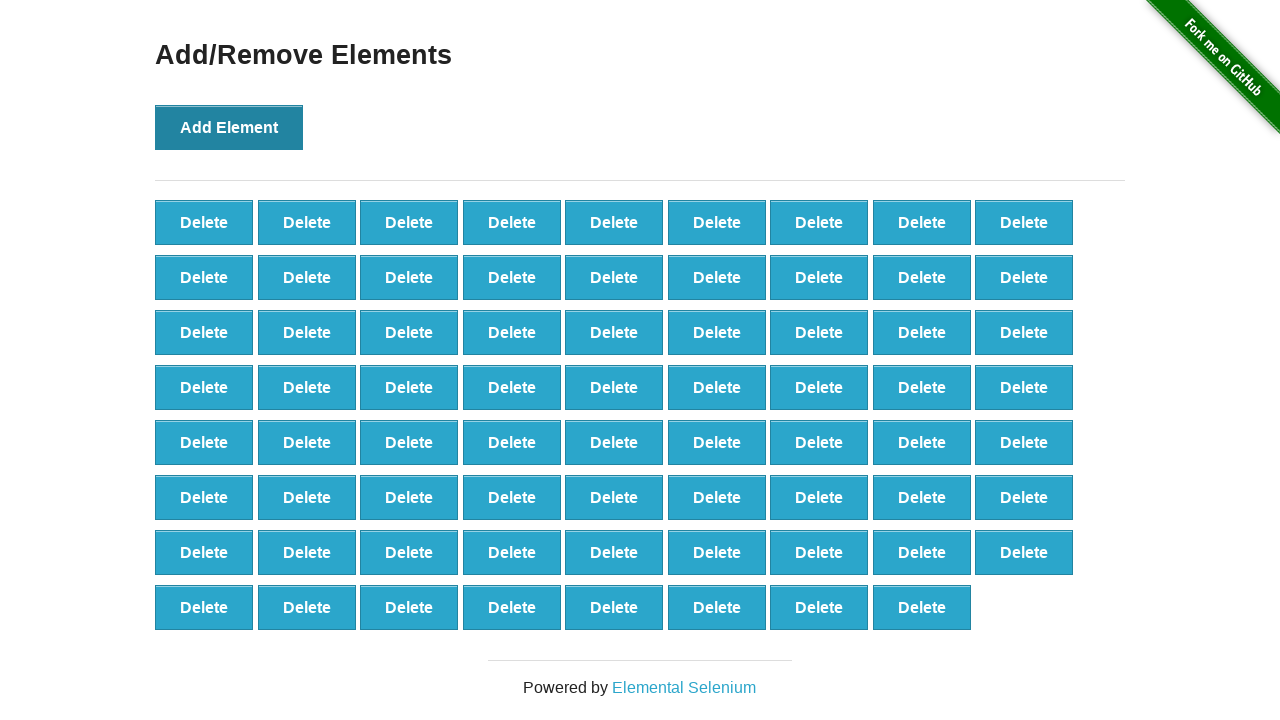

Clicked 'Add Element' button (iteration 72/99) at (229, 127) on button[onclick='addElement()']
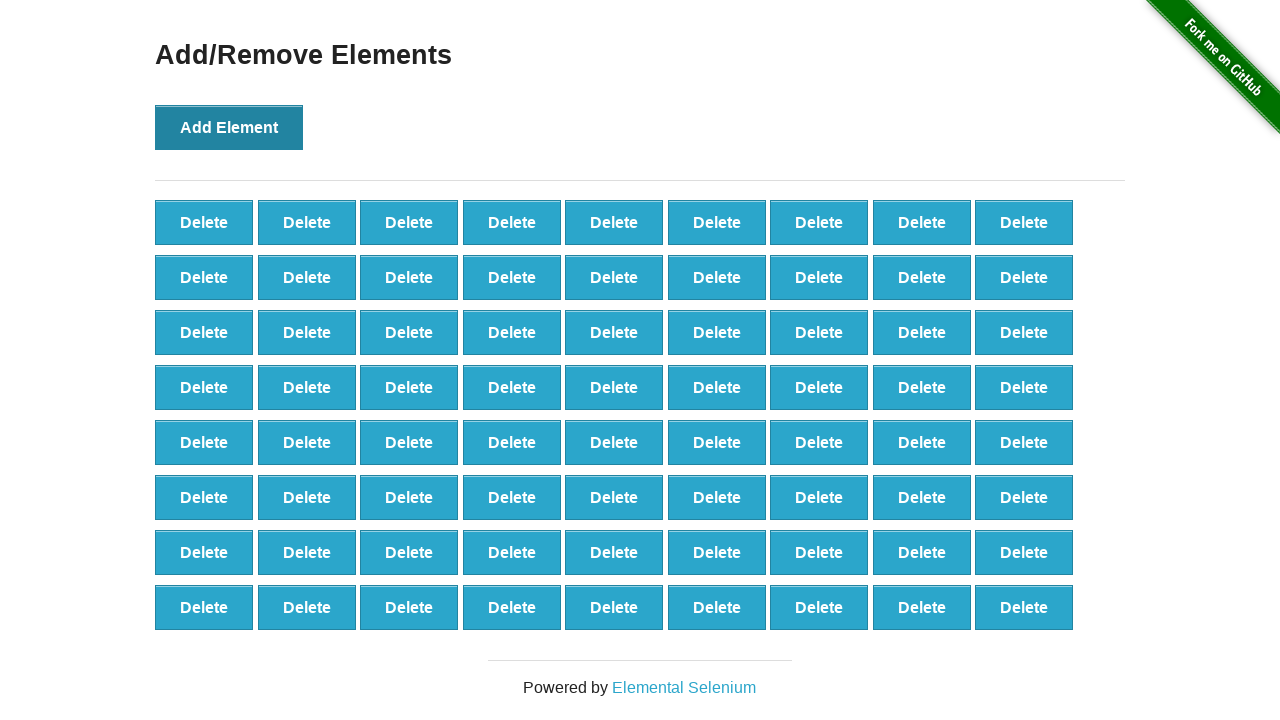

Clicked 'Add Element' button (iteration 73/99) at (229, 127) on button[onclick='addElement()']
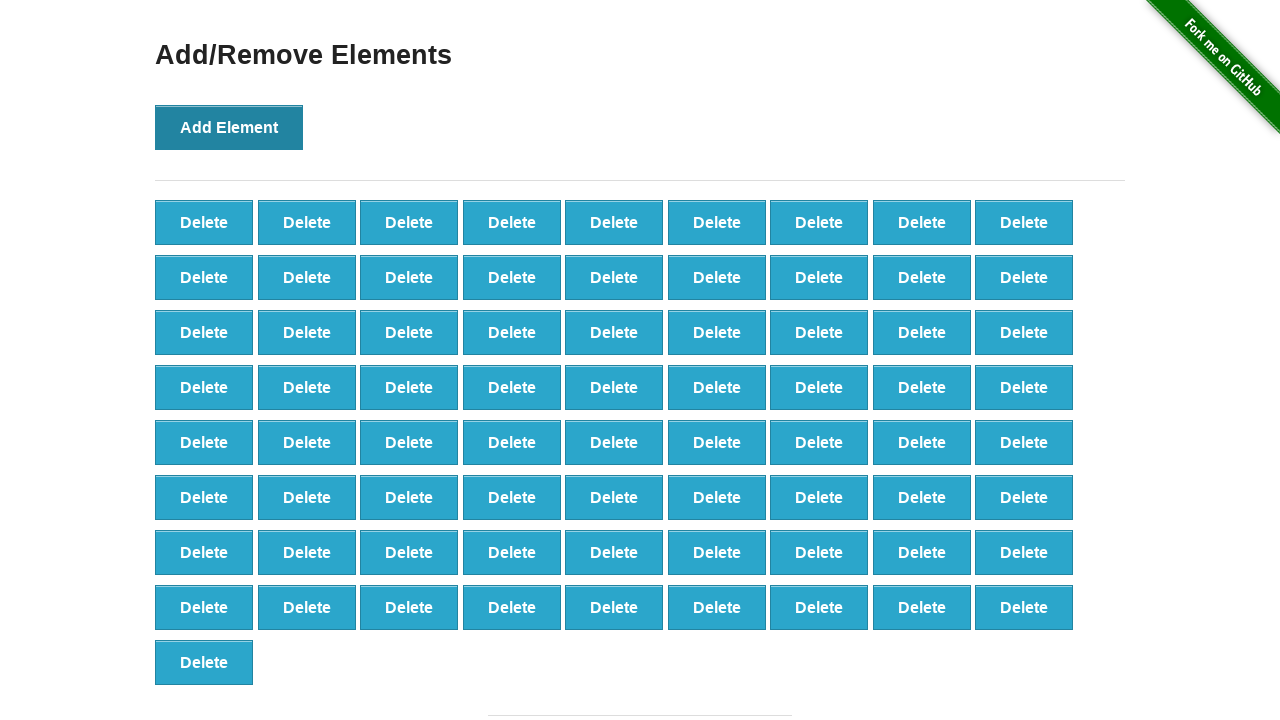

Clicked 'Add Element' button (iteration 74/99) at (229, 127) on button[onclick='addElement()']
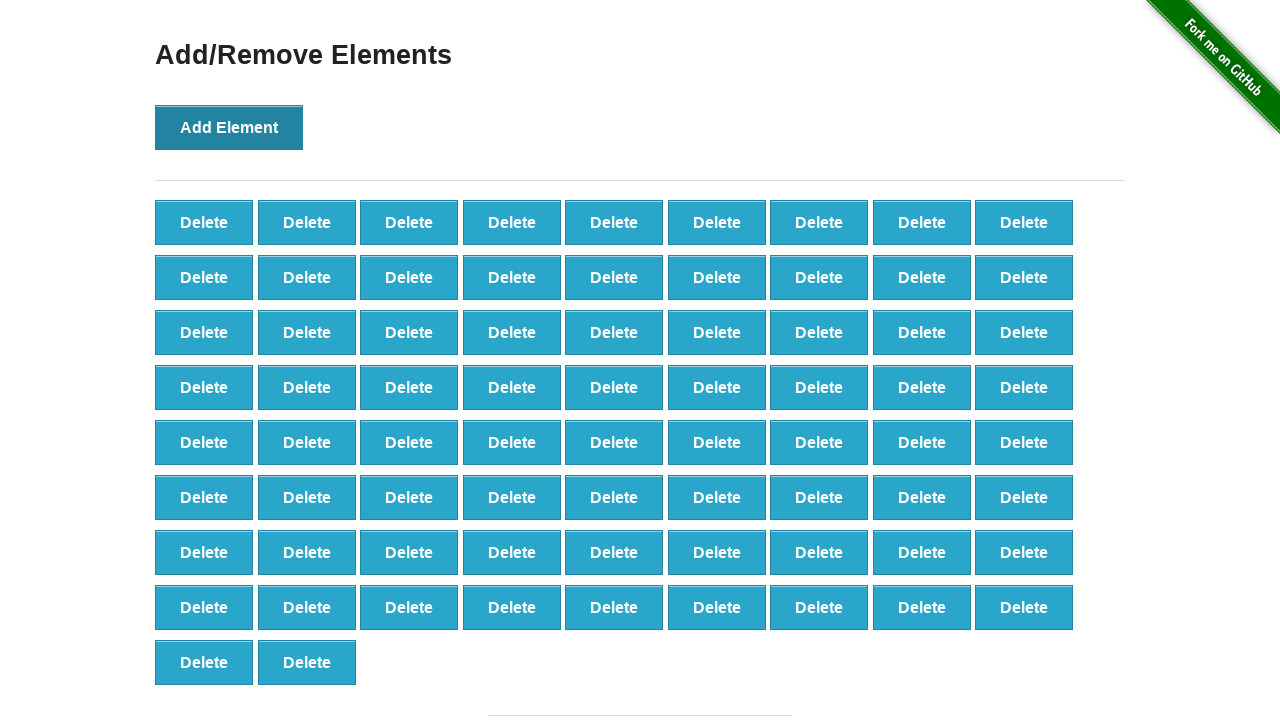

Clicked 'Add Element' button (iteration 75/99) at (229, 127) on button[onclick='addElement()']
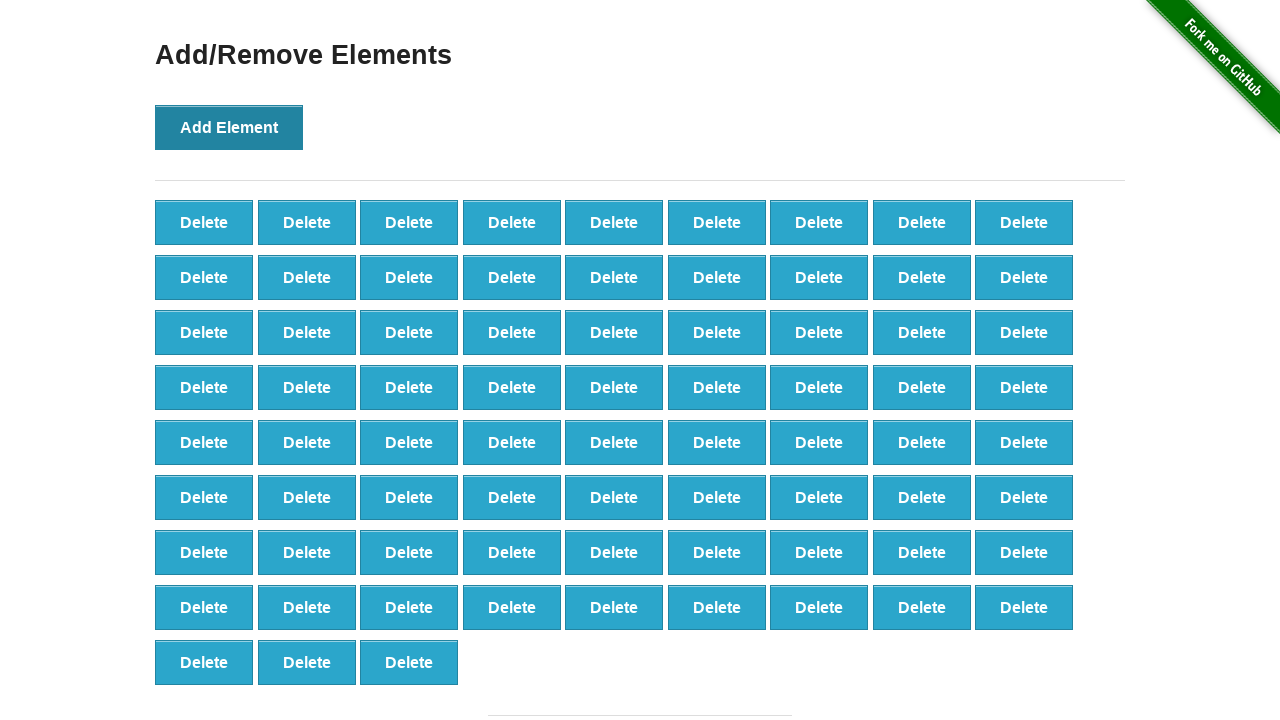

Clicked 'Add Element' button (iteration 76/99) at (229, 127) on button[onclick='addElement()']
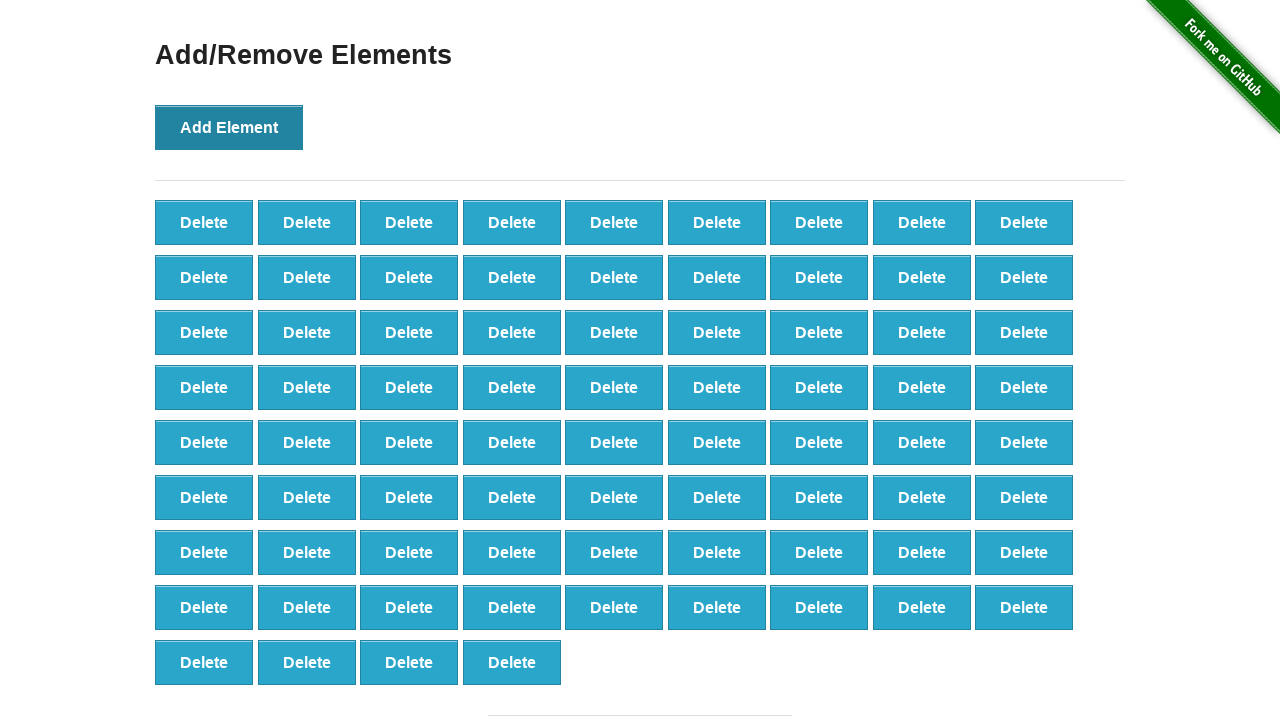

Clicked 'Add Element' button (iteration 77/99) at (229, 127) on button[onclick='addElement()']
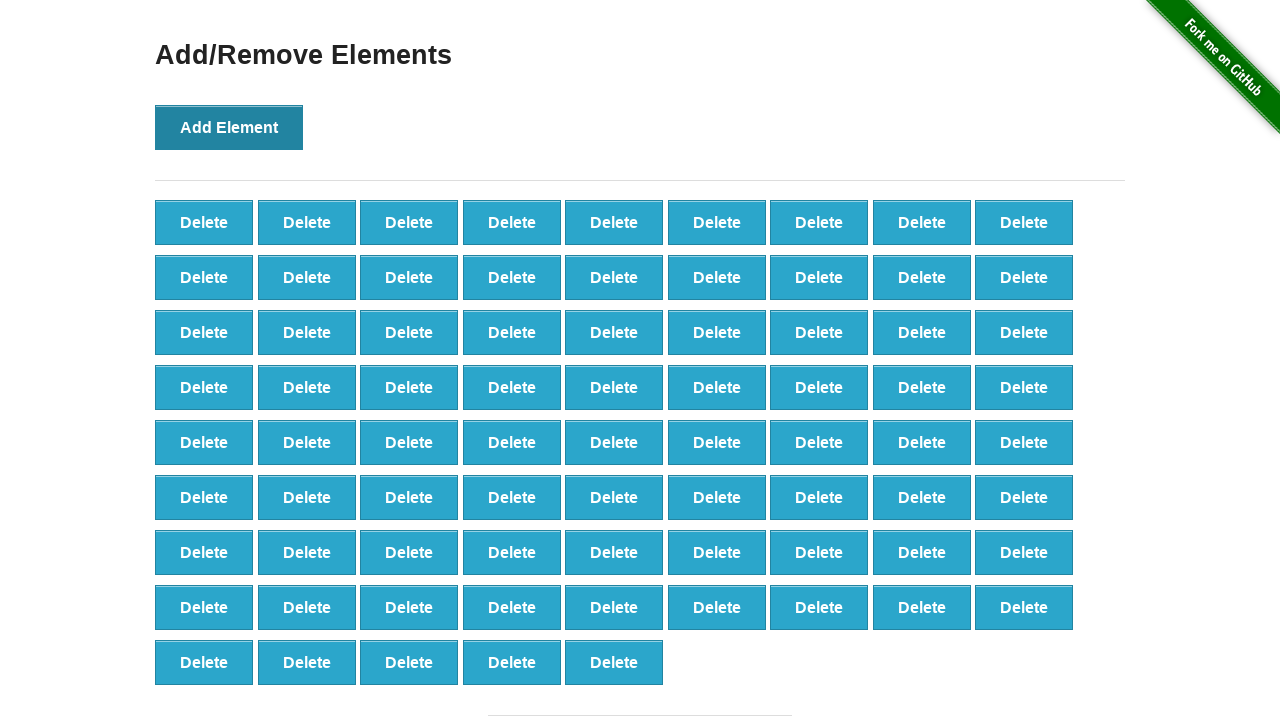

Clicked 'Add Element' button (iteration 78/99) at (229, 127) on button[onclick='addElement()']
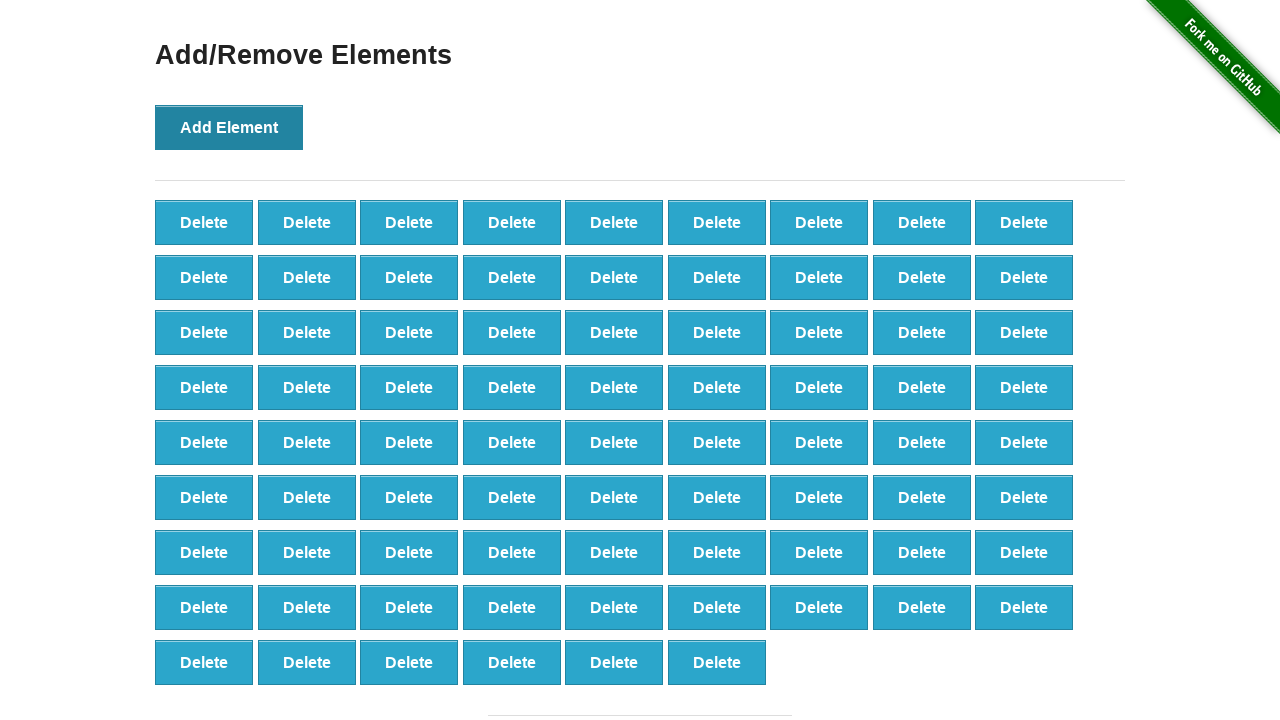

Clicked 'Add Element' button (iteration 79/99) at (229, 127) on button[onclick='addElement()']
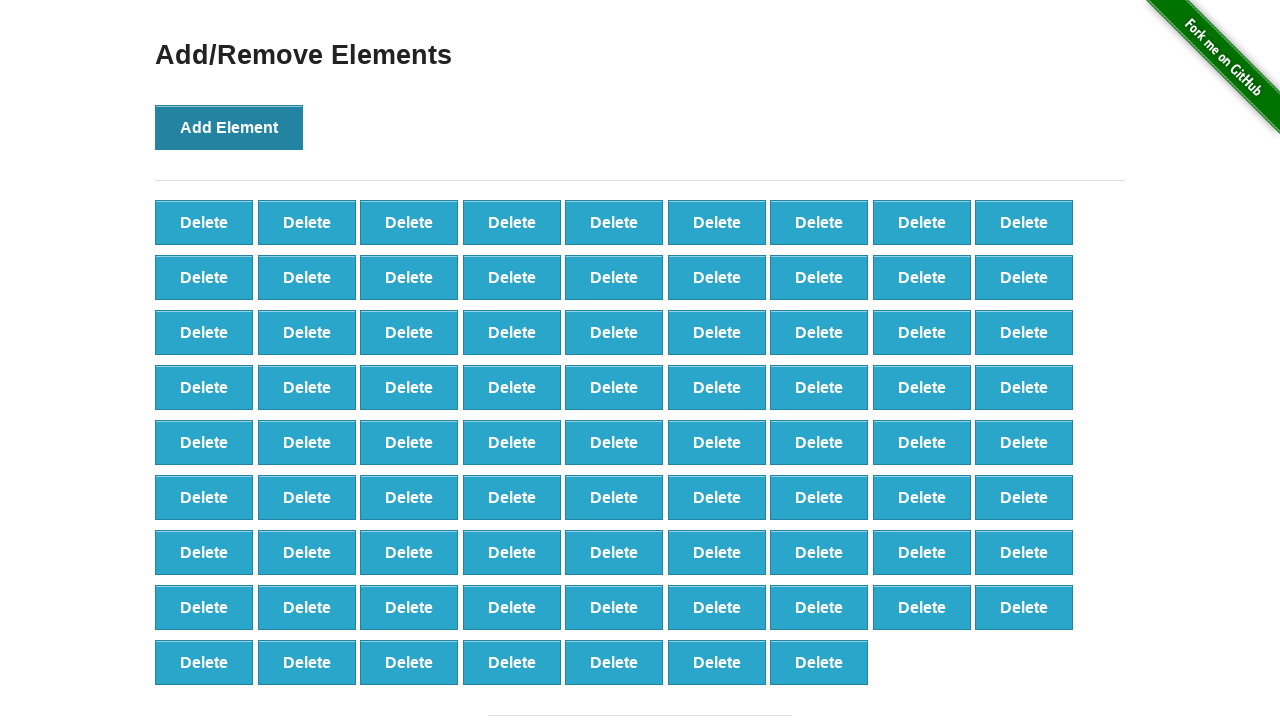

Clicked 'Add Element' button (iteration 80/99) at (229, 127) on button[onclick='addElement()']
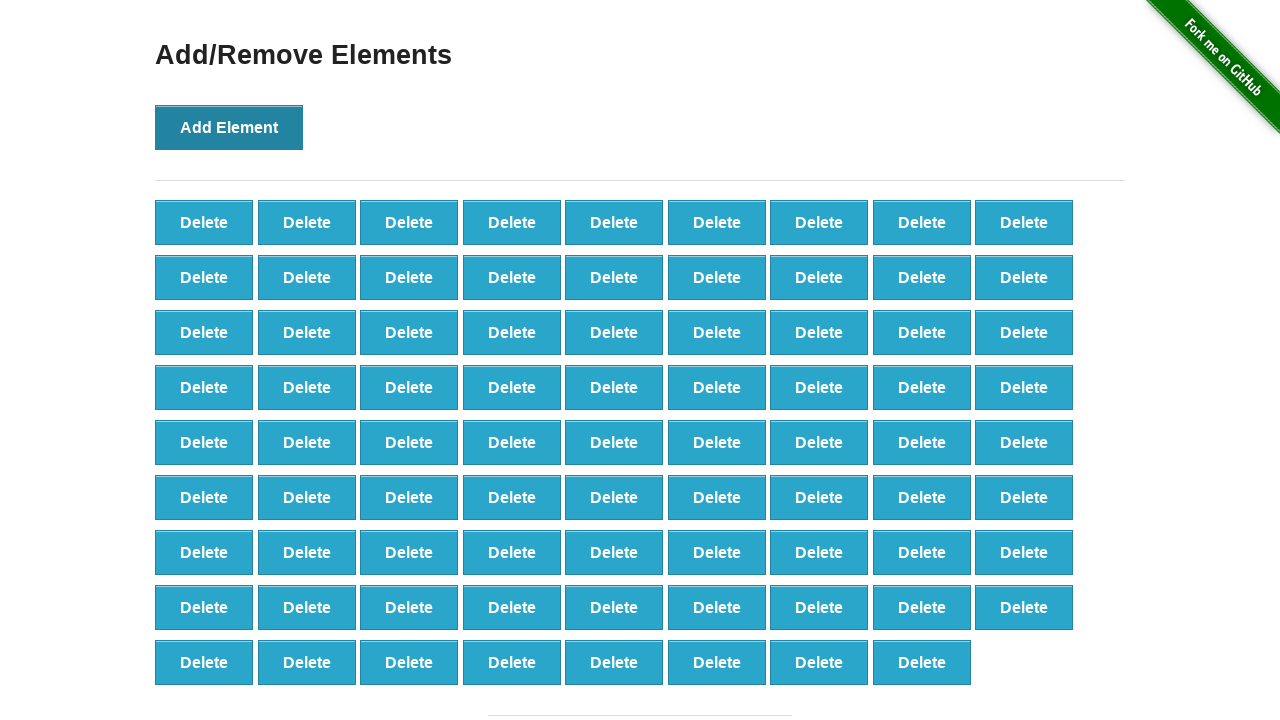

Clicked 'Add Element' button (iteration 81/99) at (229, 127) on button[onclick='addElement()']
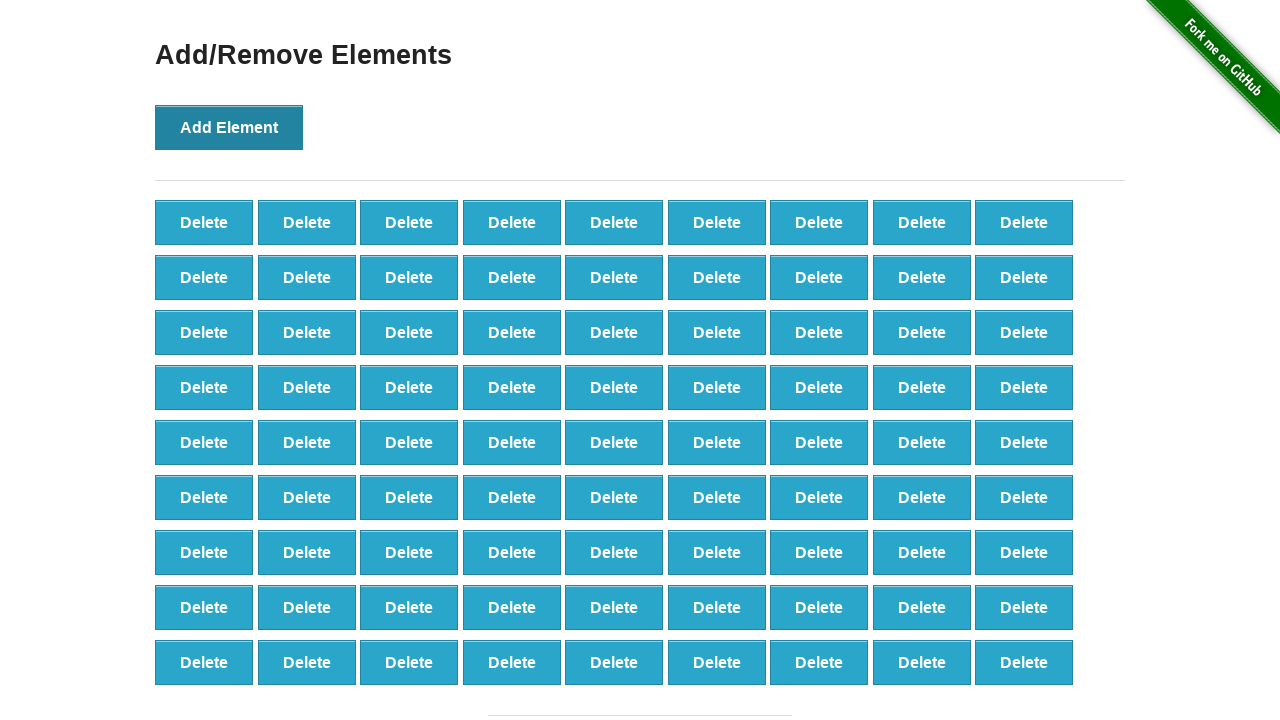

Clicked 'Add Element' button (iteration 82/99) at (229, 127) on button[onclick='addElement()']
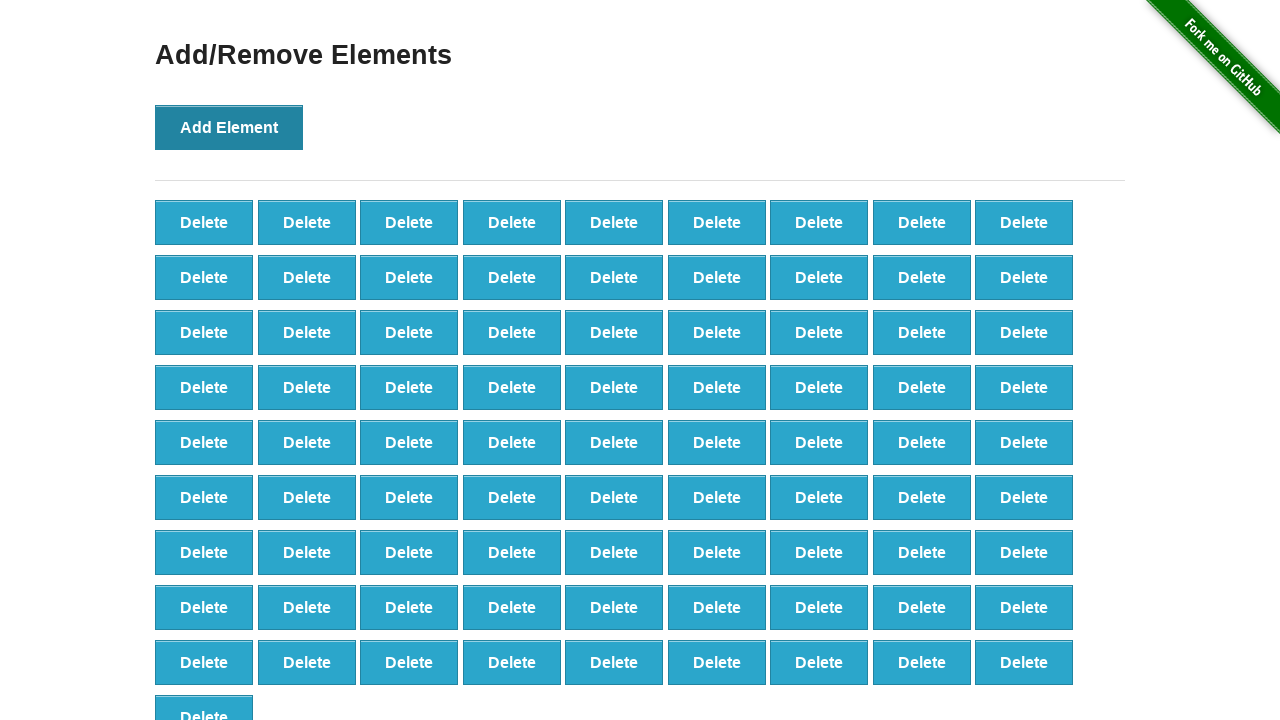

Clicked 'Add Element' button (iteration 83/99) at (229, 127) on button[onclick='addElement()']
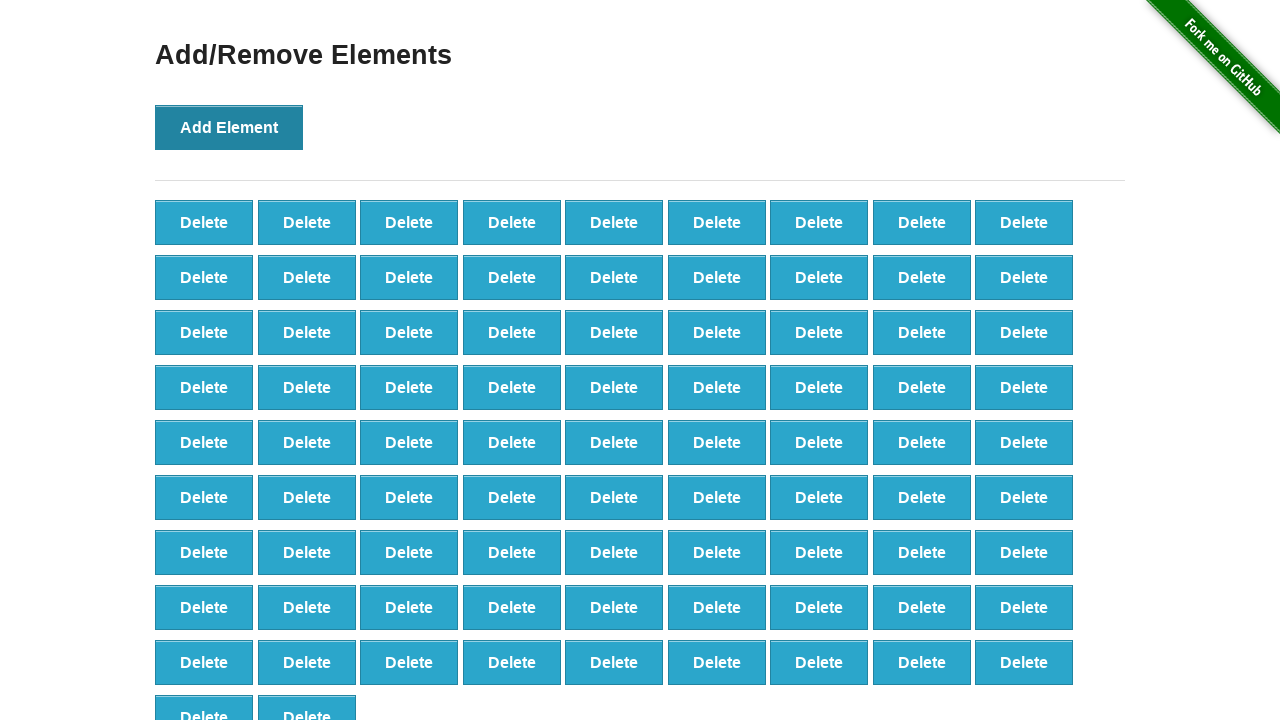

Clicked 'Add Element' button (iteration 84/99) at (229, 127) on button[onclick='addElement()']
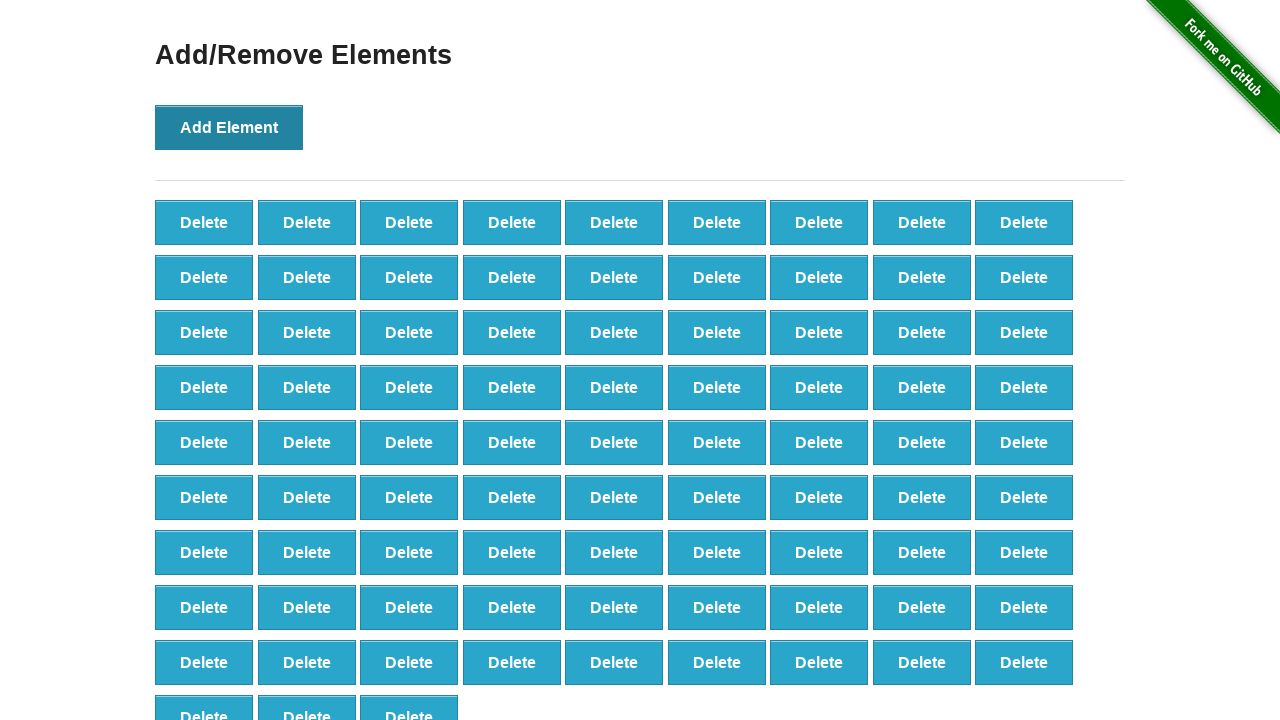

Clicked 'Add Element' button (iteration 85/99) at (229, 127) on button[onclick='addElement()']
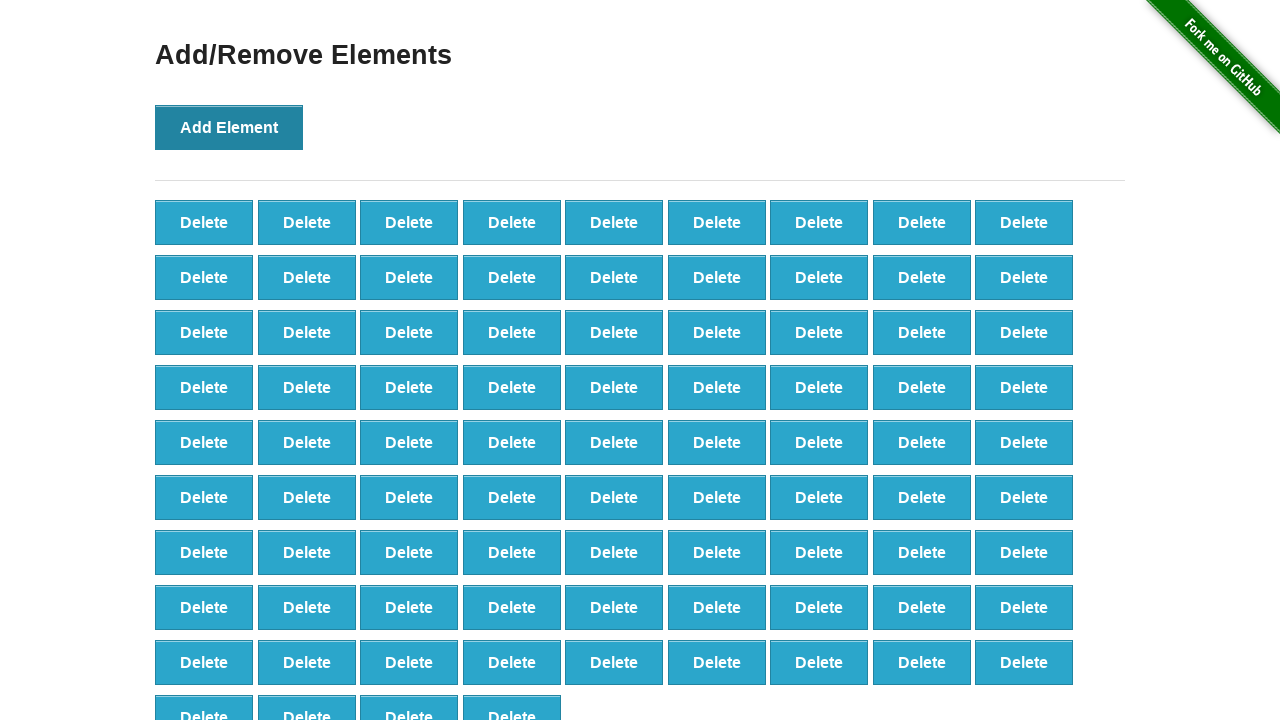

Clicked 'Add Element' button (iteration 86/99) at (229, 127) on button[onclick='addElement()']
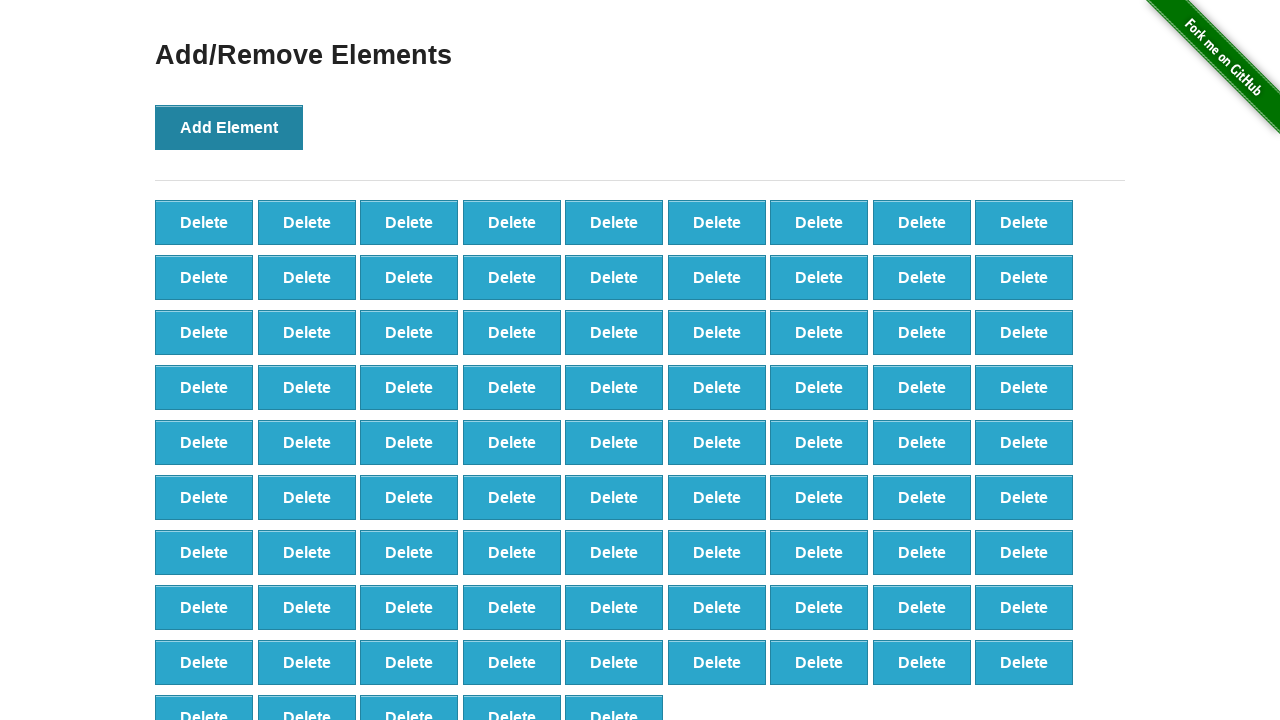

Clicked 'Add Element' button (iteration 87/99) at (229, 127) on button[onclick='addElement()']
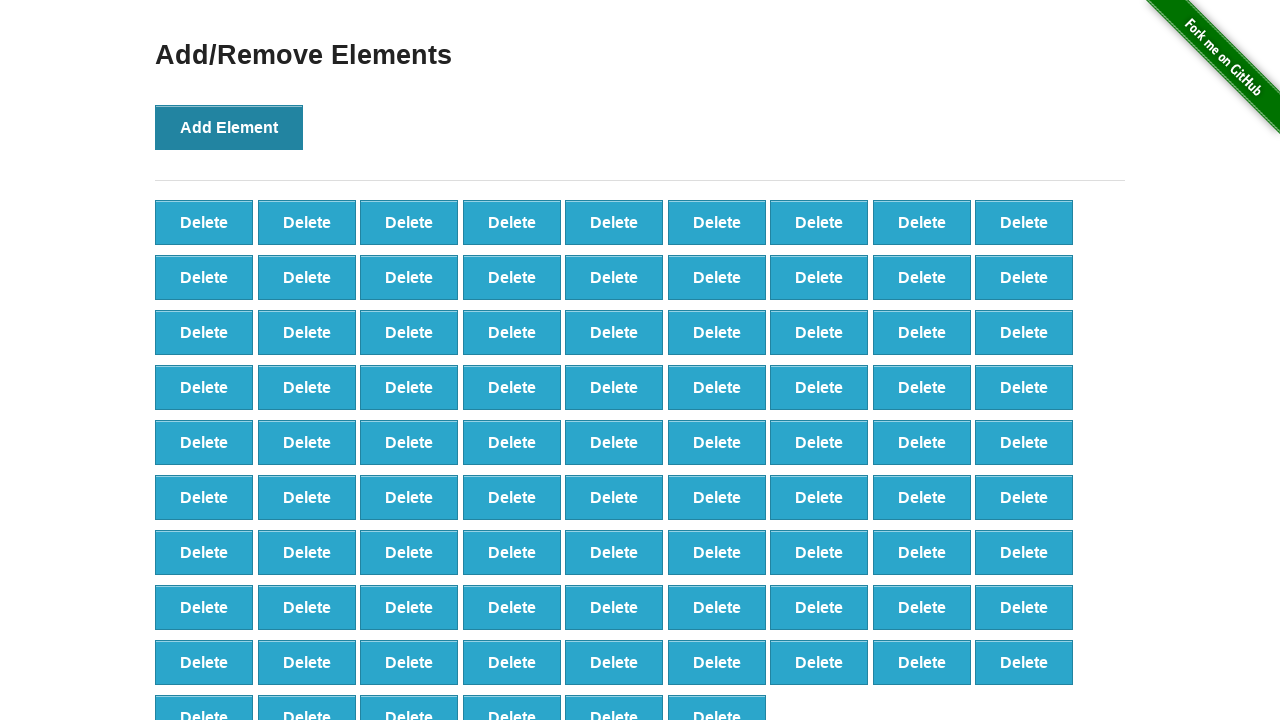

Clicked 'Add Element' button (iteration 88/99) at (229, 127) on button[onclick='addElement()']
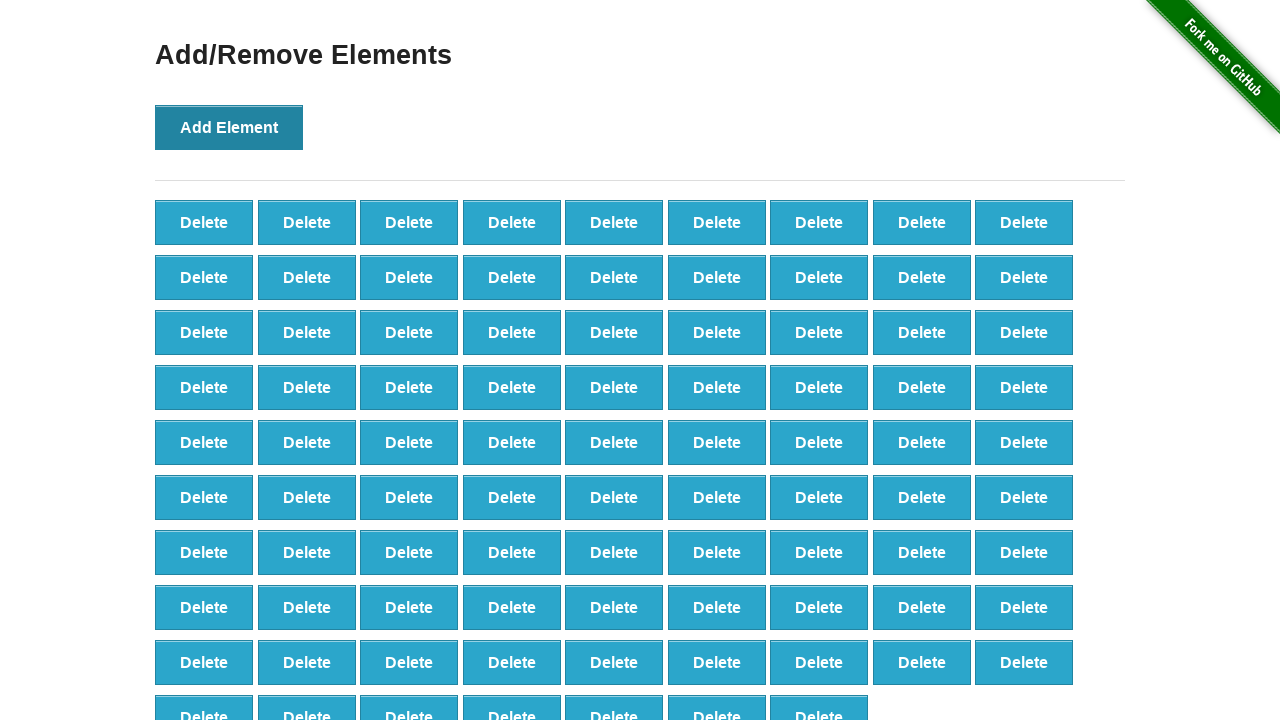

Clicked 'Add Element' button (iteration 89/99) at (229, 127) on button[onclick='addElement()']
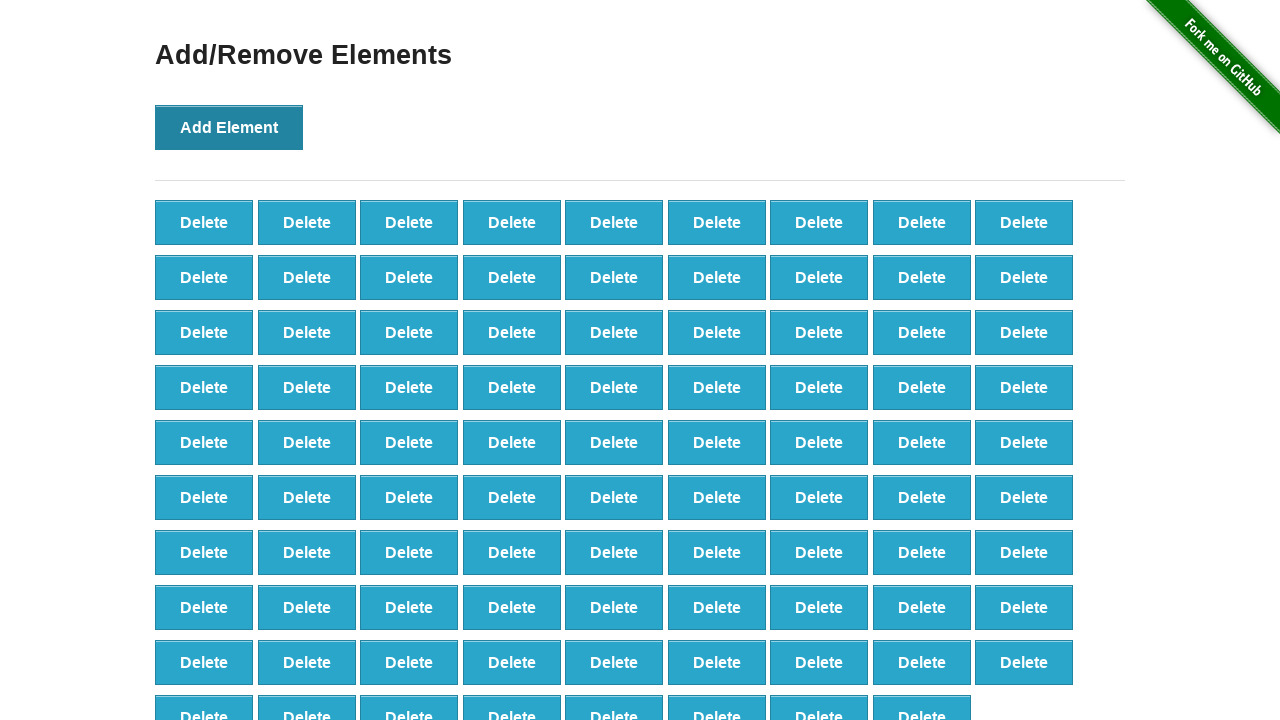

Clicked 'Add Element' button (iteration 90/99) at (229, 127) on button[onclick='addElement()']
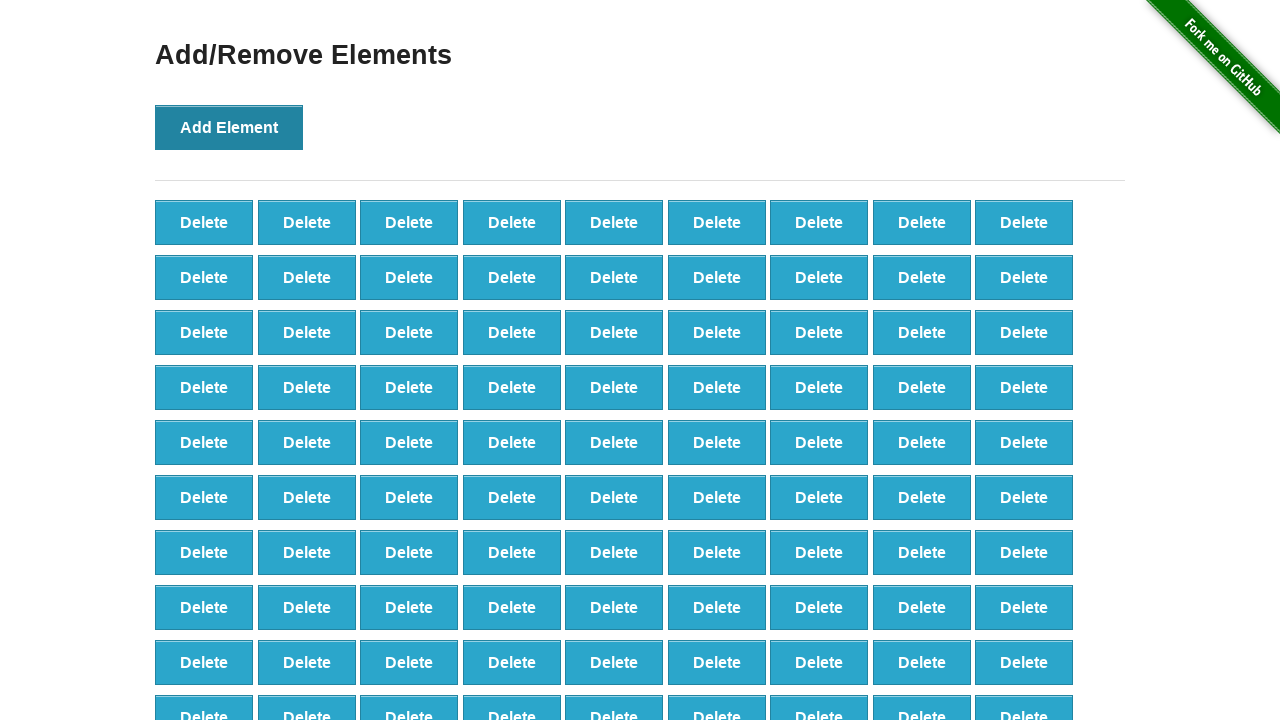

Clicked 'Add Element' button (iteration 91/99) at (229, 127) on button[onclick='addElement()']
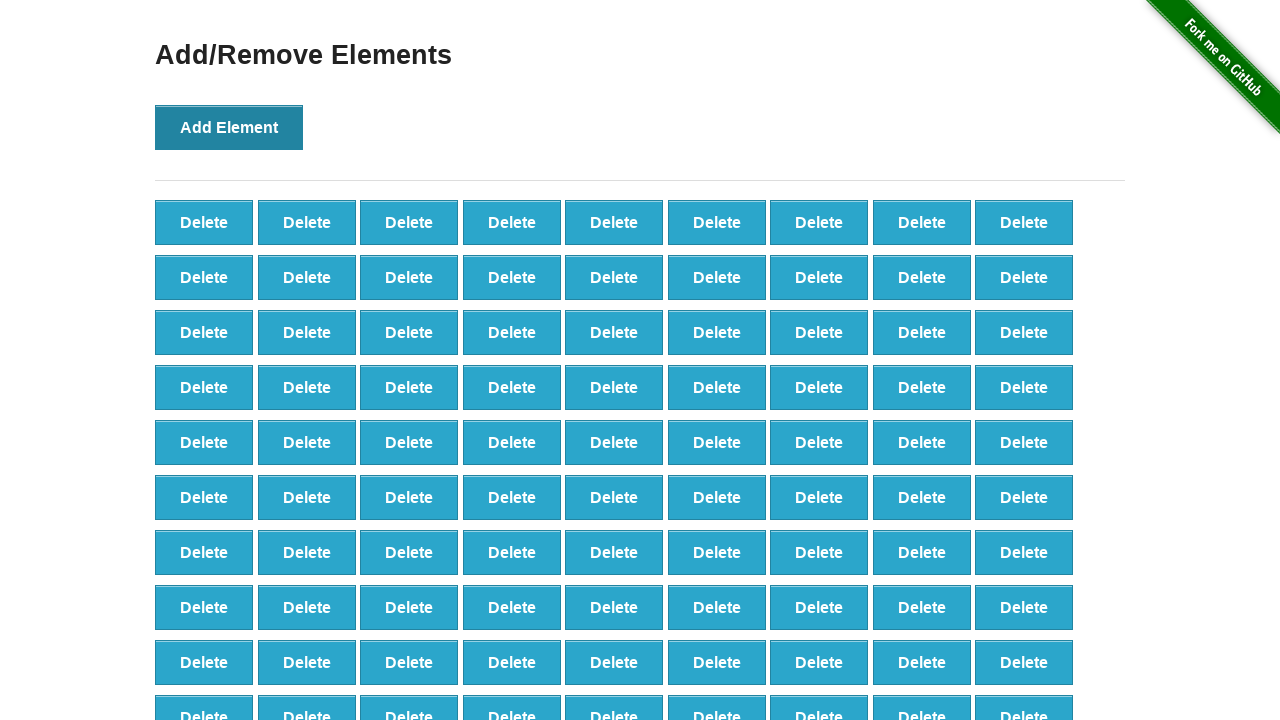

Clicked 'Add Element' button (iteration 92/99) at (229, 127) on button[onclick='addElement()']
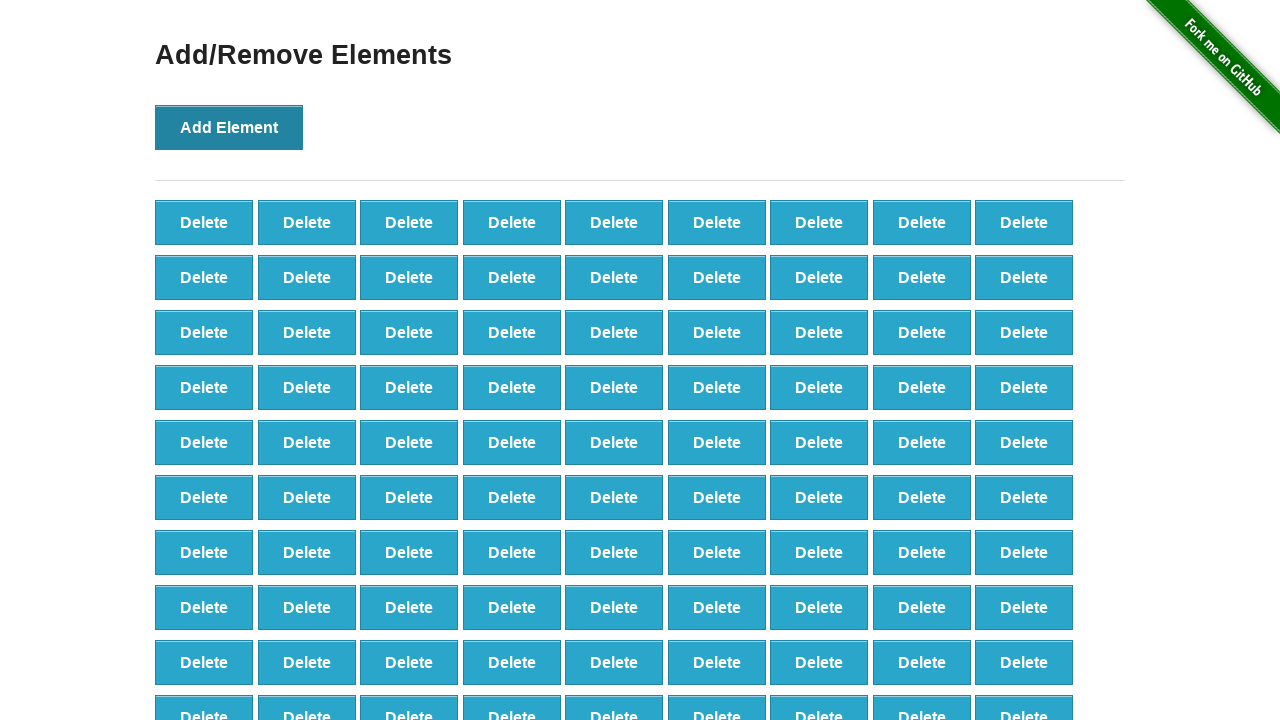

Clicked 'Add Element' button (iteration 93/99) at (229, 127) on button[onclick='addElement()']
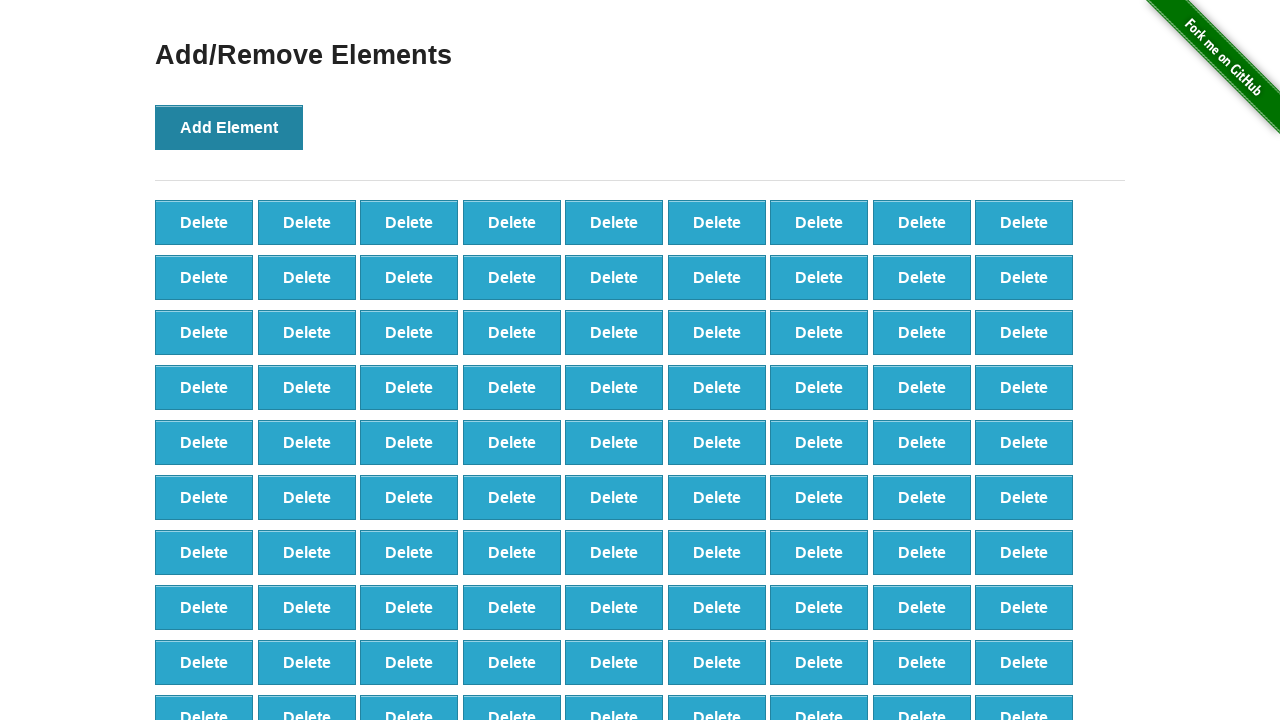

Clicked 'Add Element' button (iteration 94/99) at (229, 127) on button[onclick='addElement()']
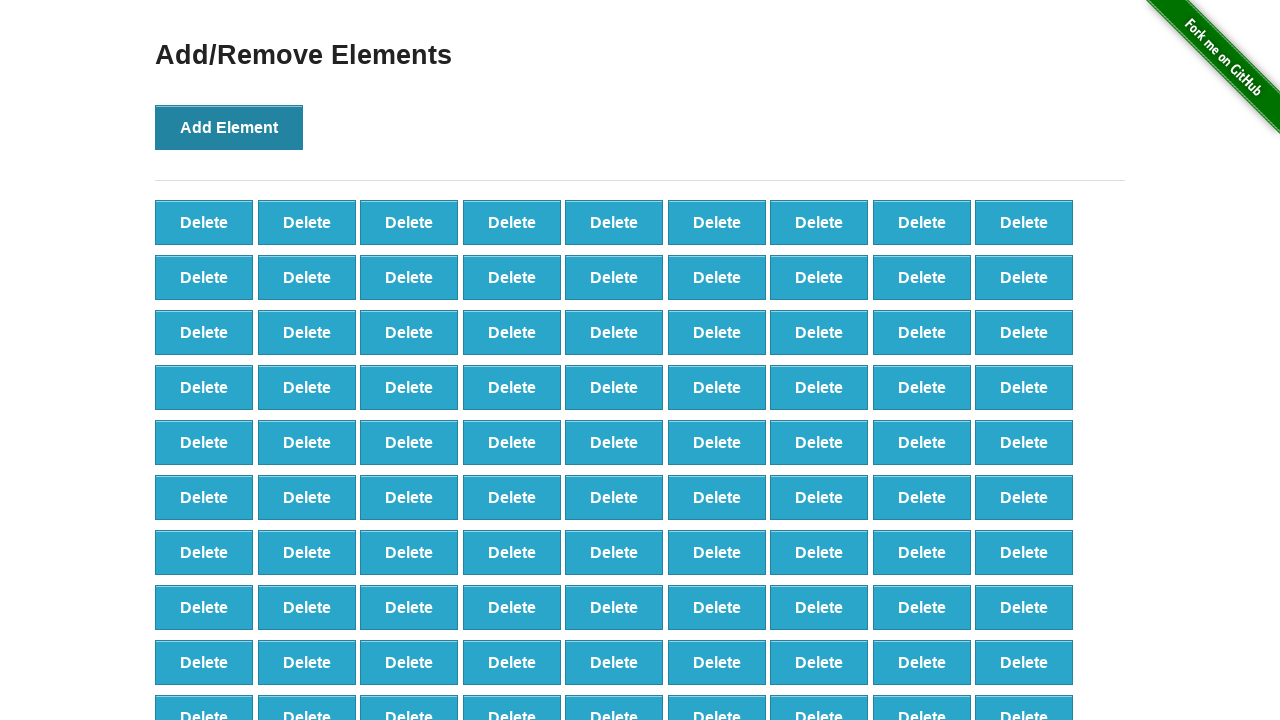

Clicked 'Add Element' button (iteration 95/99) at (229, 127) on button[onclick='addElement()']
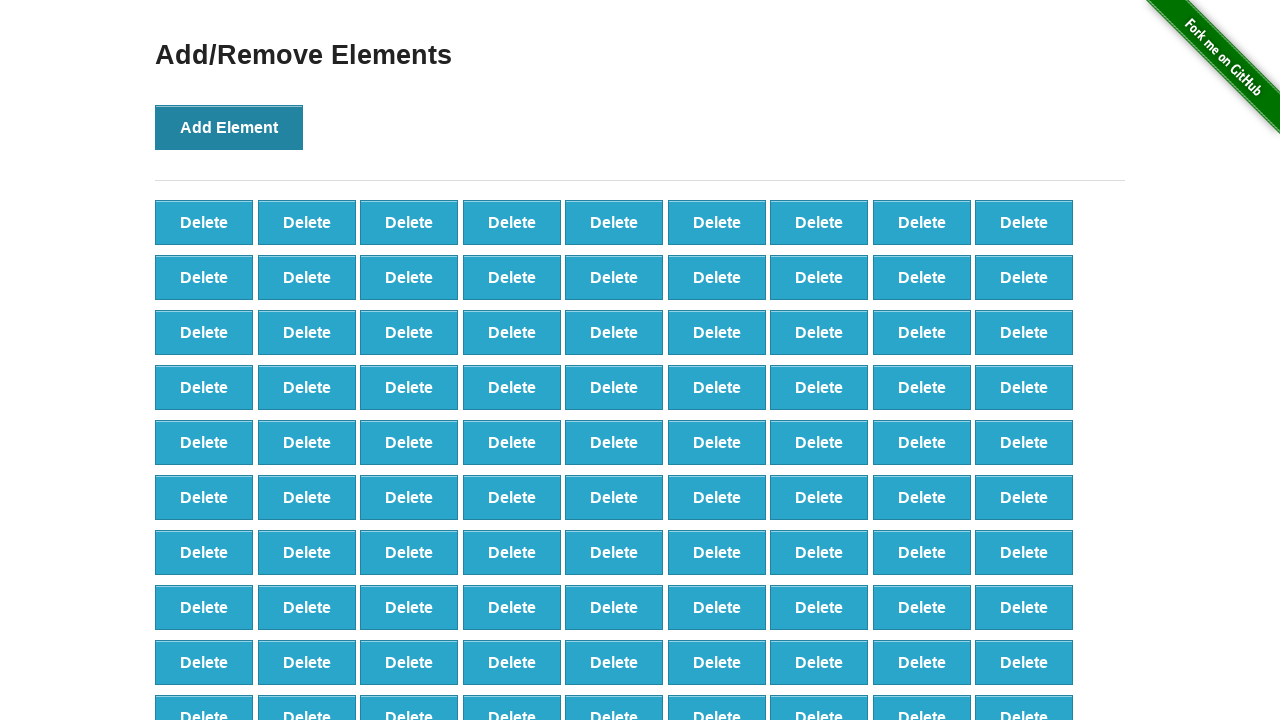

Clicked 'Add Element' button (iteration 96/99) at (229, 127) on button[onclick='addElement()']
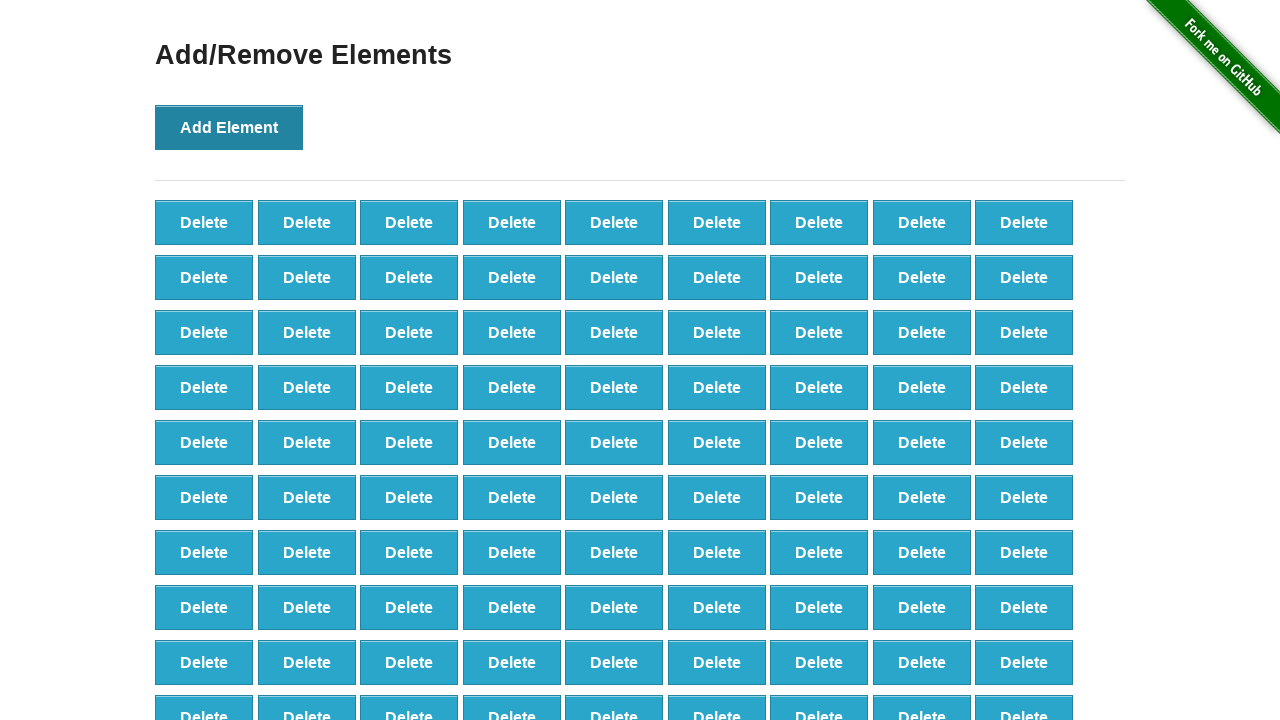

Clicked 'Add Element' button (iteration 97/99) at (229, 127) on button[onclick='addElement()']
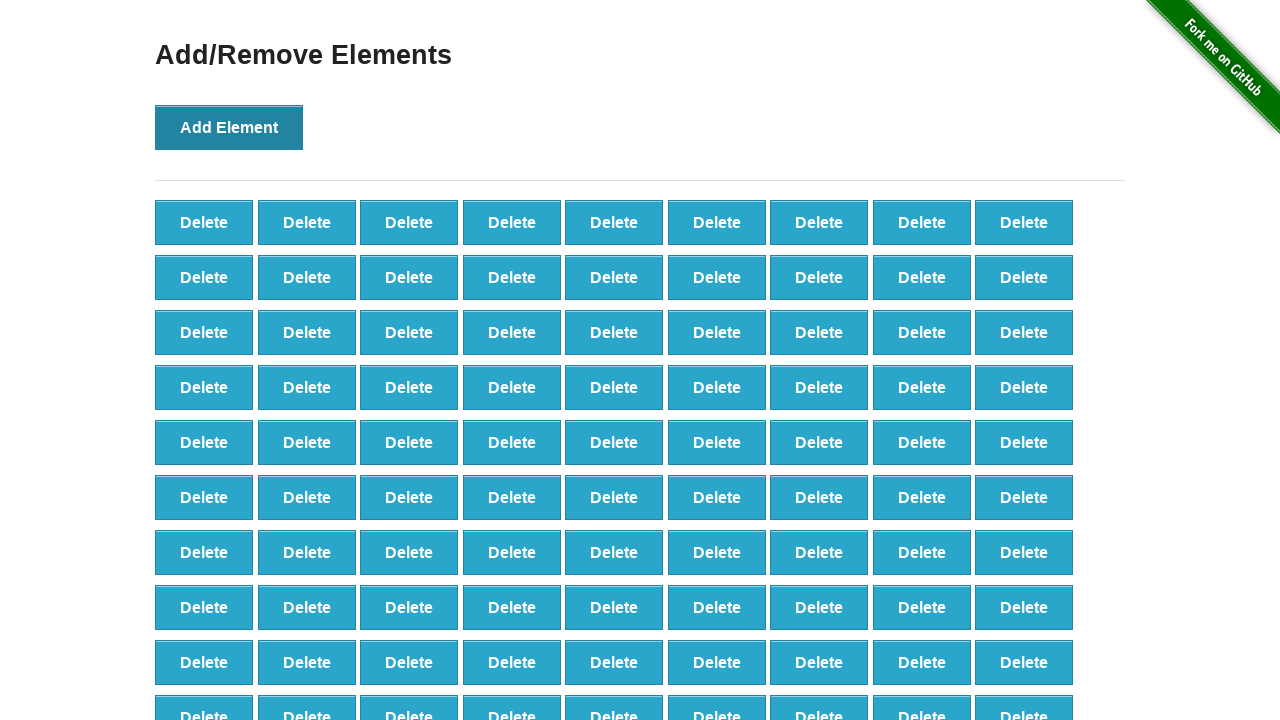

Clicked 'Add Element' button (iteration 98/99) at (229, 127) on button[onclick='addElement()']
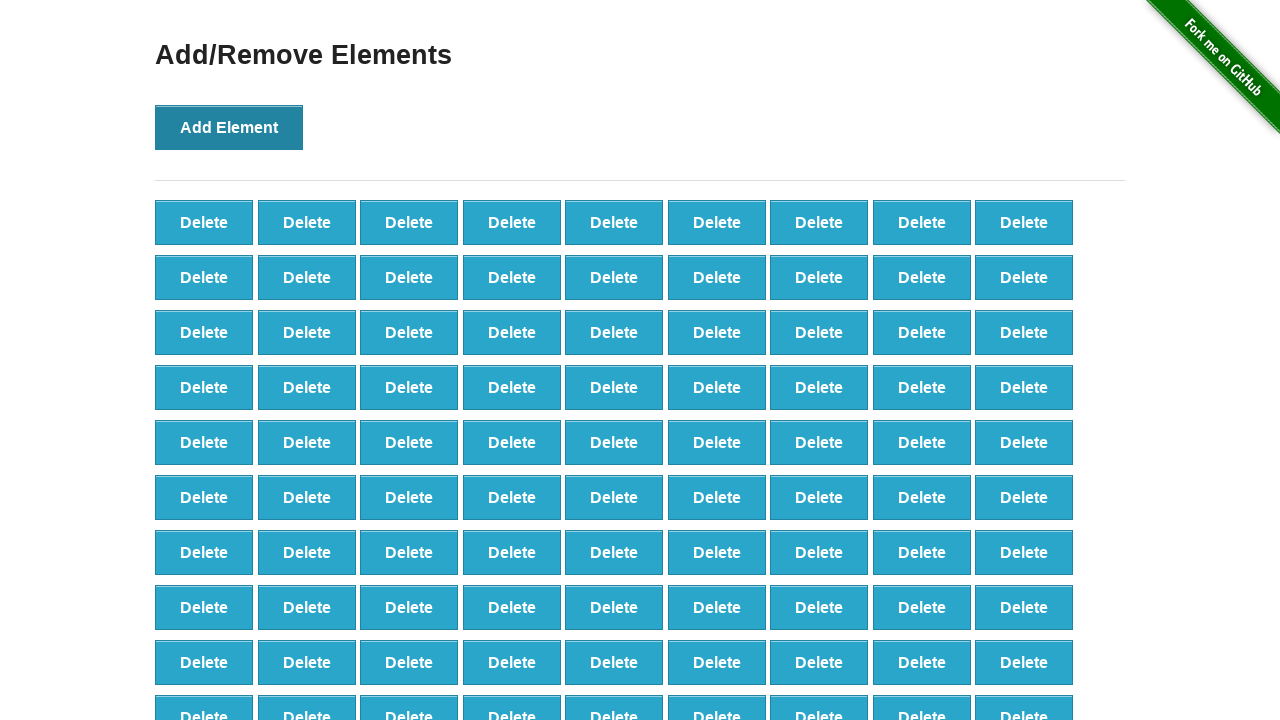

Clicked 'Add Element' button (iteration 99/99) at (229, 127) on button[onclick='addElement()']
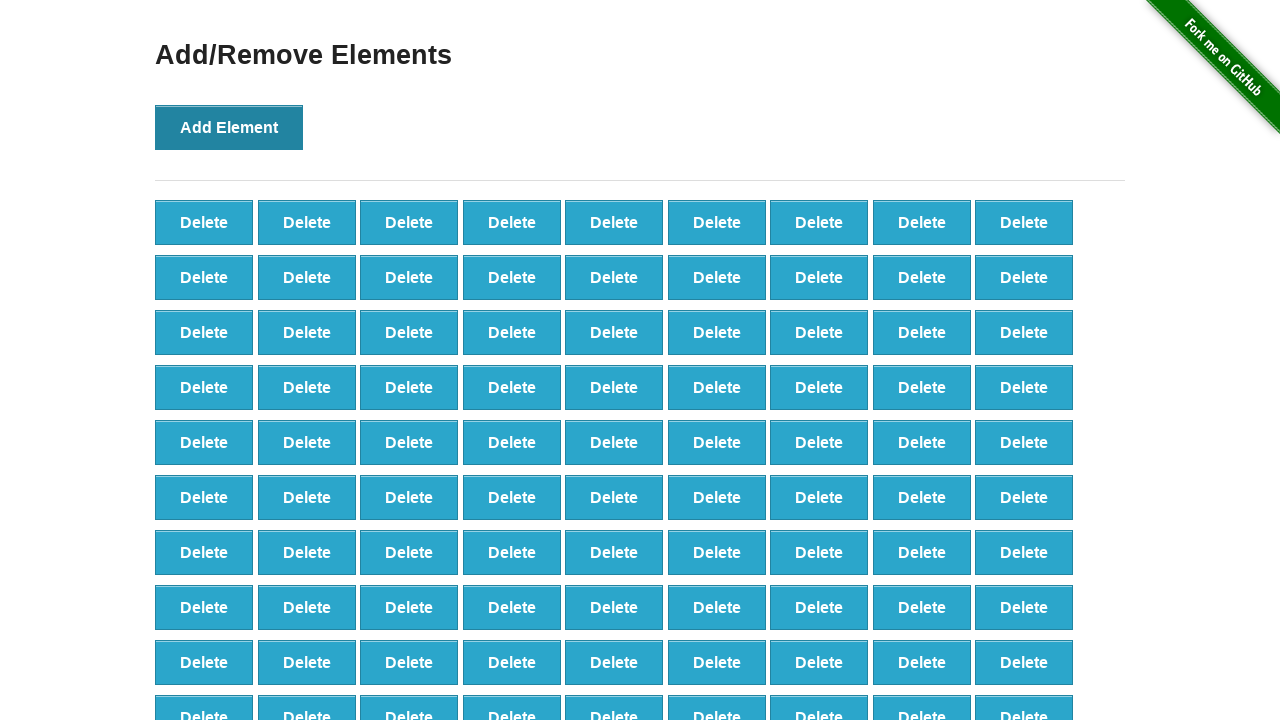

Clicked first delete button to remove element (iteration 1/20) at (204, 222) on button[onclick='deleteElement()'] >> nth=0
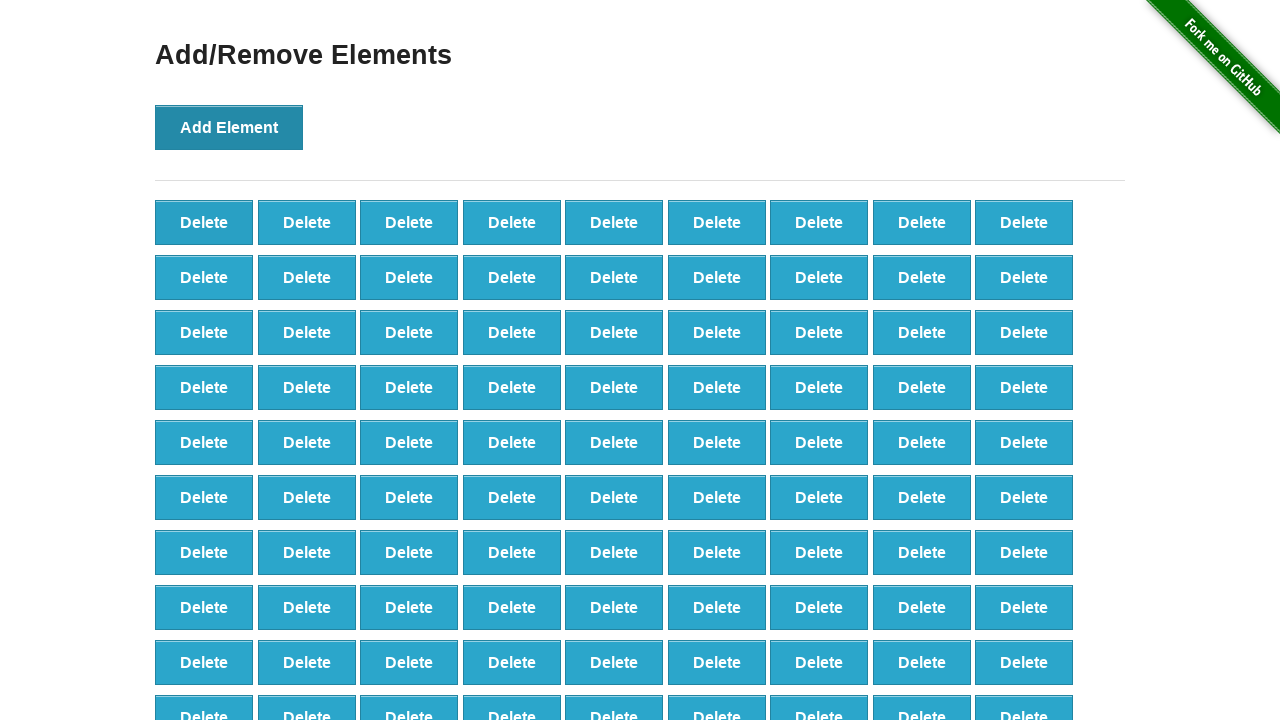

Clicked first delete button to remove element (iteration 2/20) at (204, 222) on button[onclick='deleteElement()'] >> nth=0
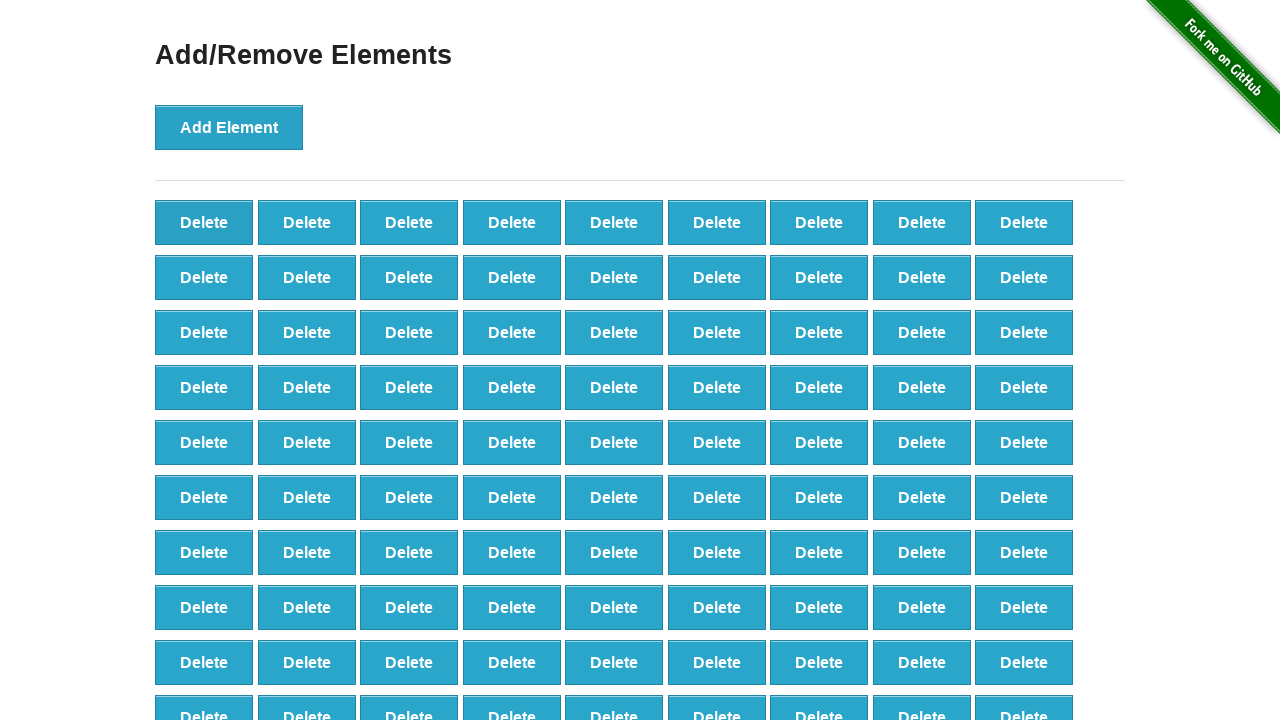

Clicked first delete button to remove element (iteration 3/20) at (204, 222) on button[onclick='deleteElement()'] >> nth=0
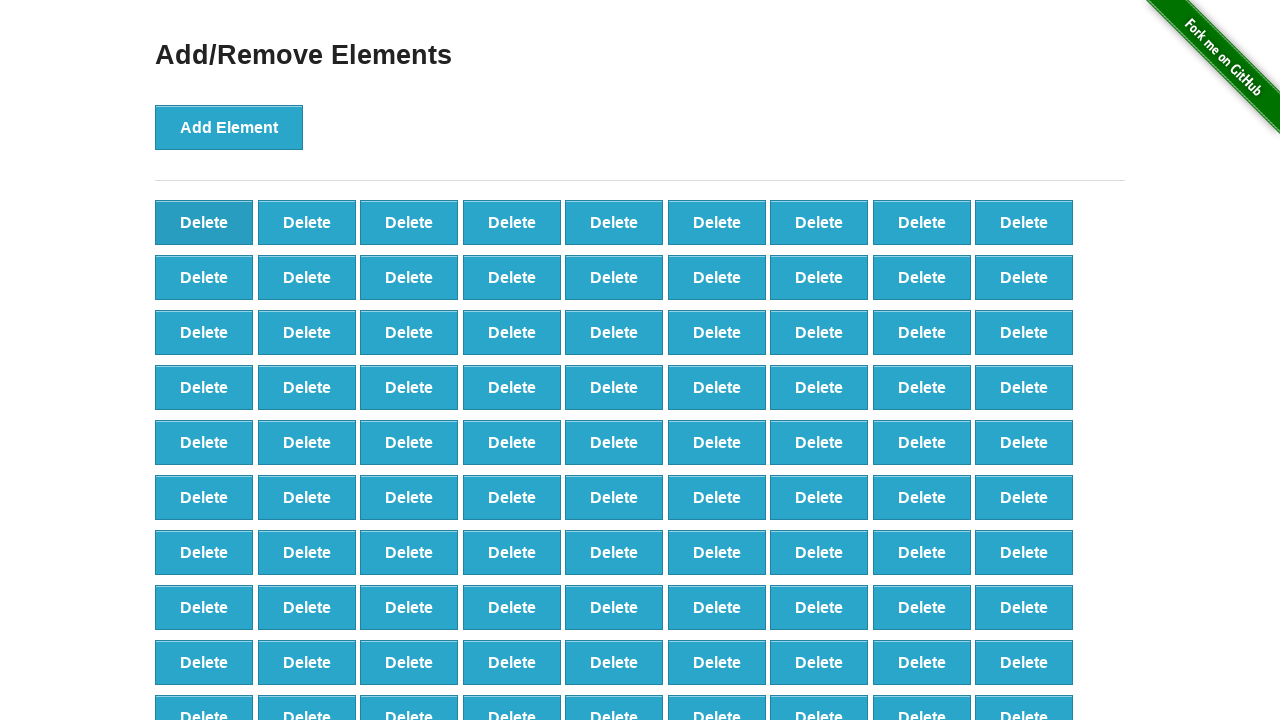

Clicked first delete button to remove element (iteration 4/20) at (204, 222) on button[onclick='deleteElement()'] >> nth=0
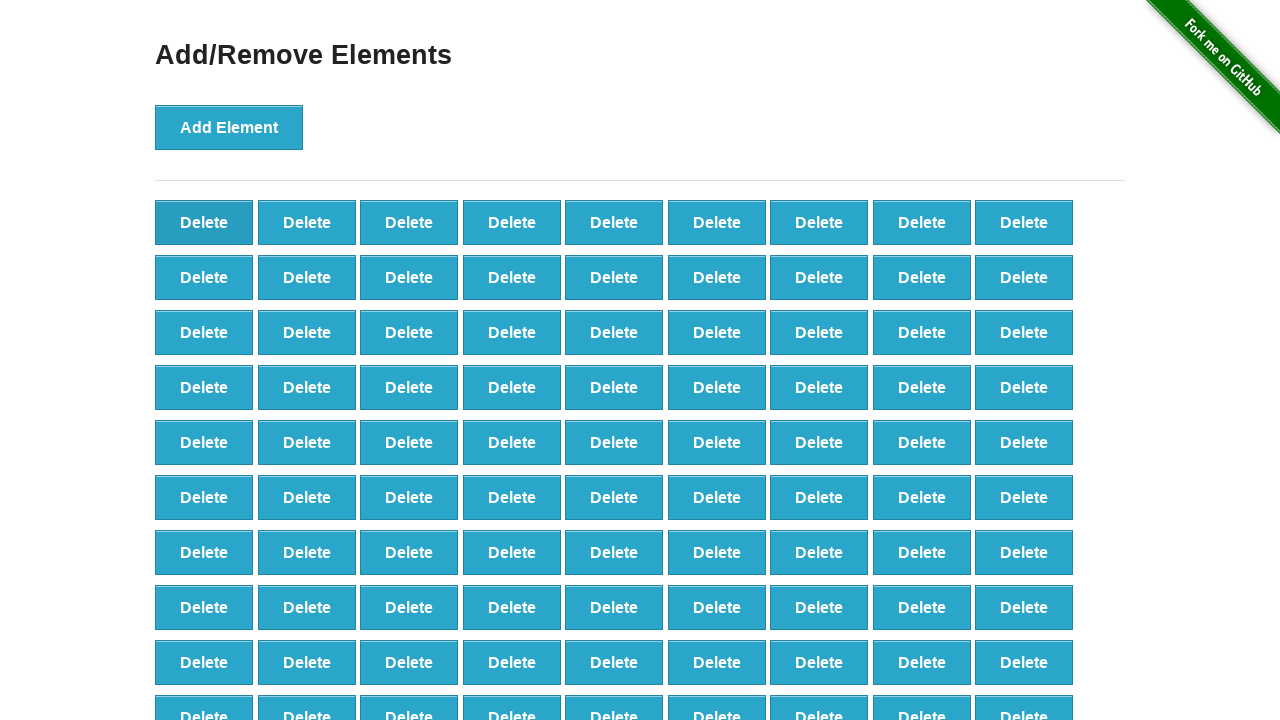

Clicked first delete button to remove element (iteration 5/20) at (204, 222) on button[onclick='deleteElement()'] >> nth=0
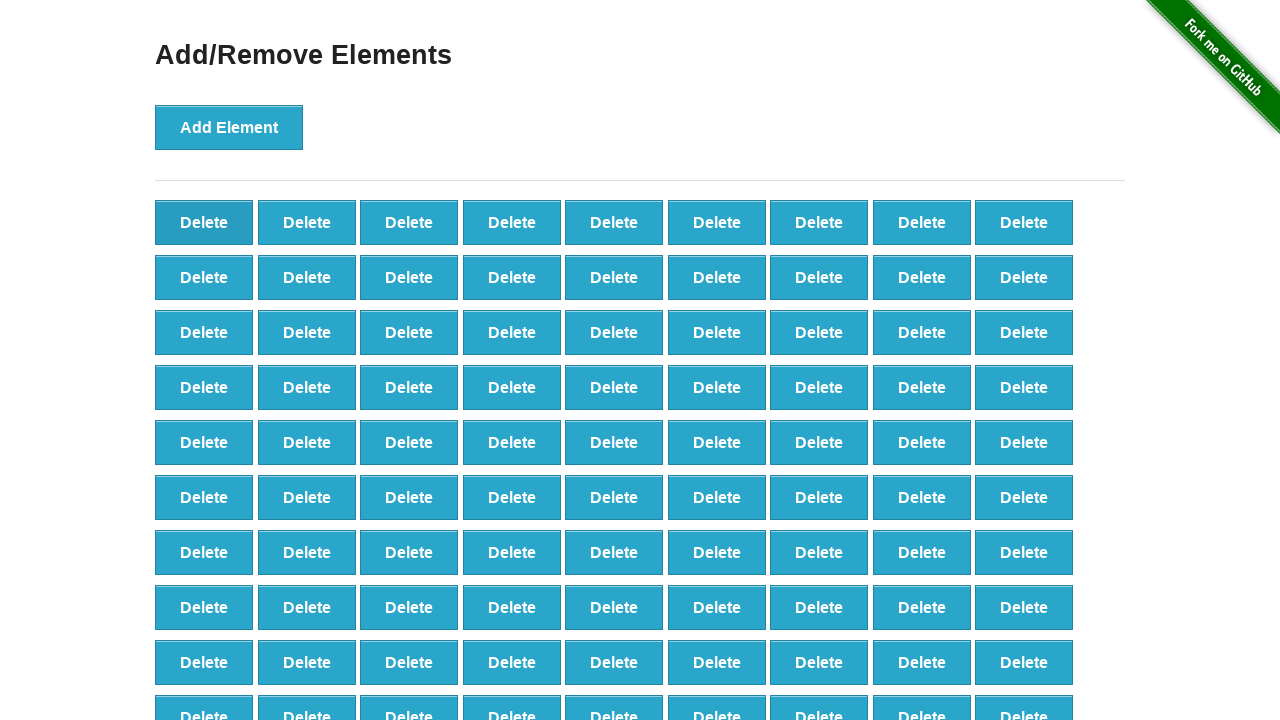

Clicked first delete button to remove element (iteration 6/20) at (204, 222) on button[onclick='deleteElement()'] >> nth=0
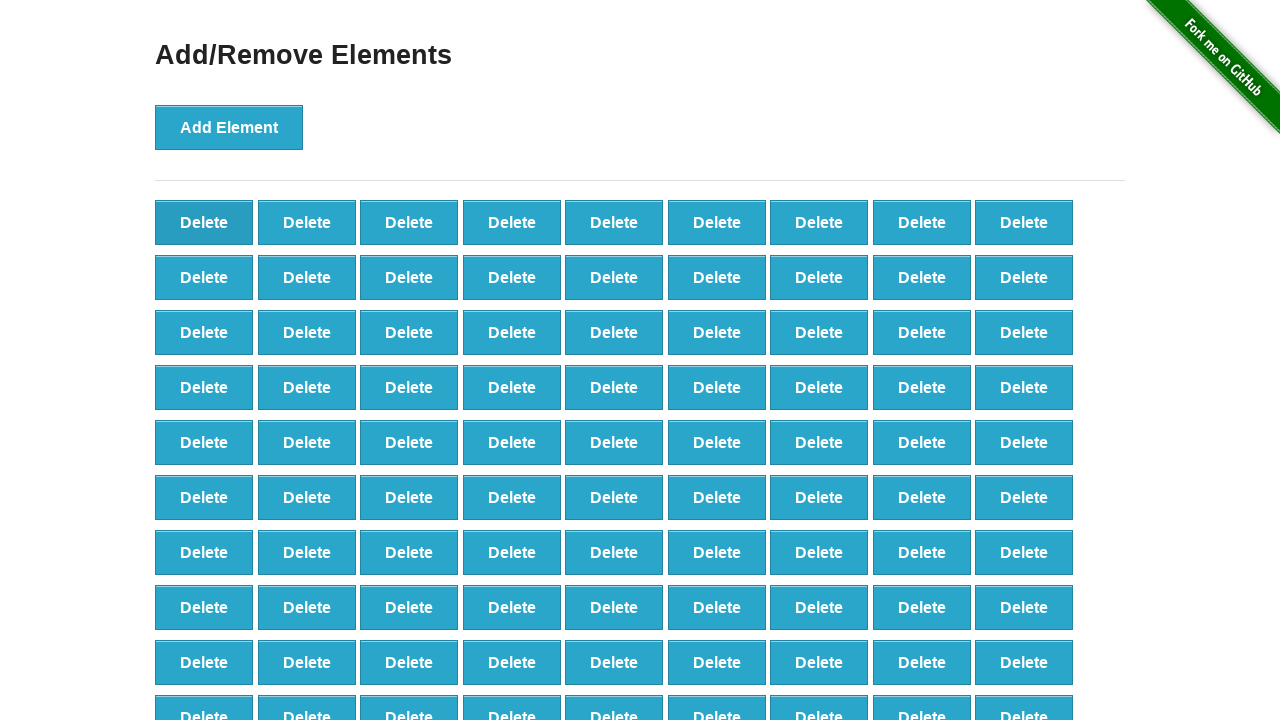

Clicked first delete button to remove element (iteration 7/20) at (204, 222) on button[onclick='deleteElement()'] >> nth=0
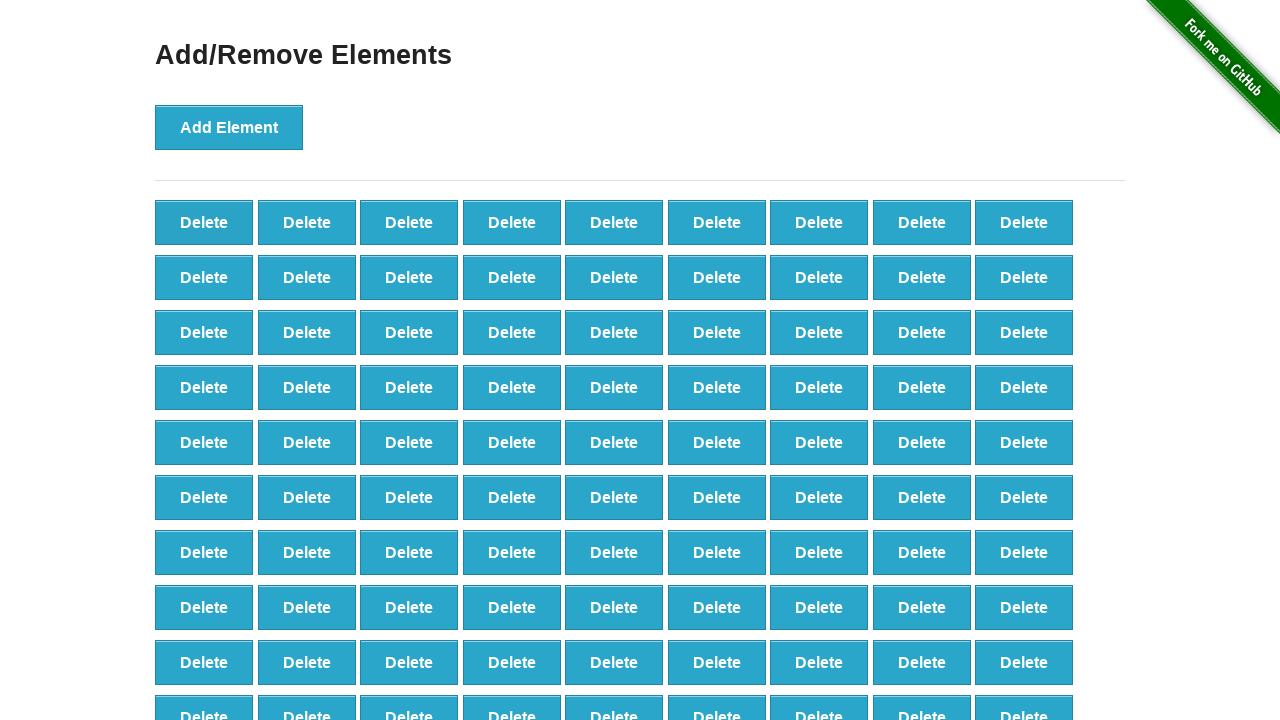

Clicked first delete button to remove element (iteration 8/20) at (204, 222) on button[onclick='deleteElement()'] >> nth=0
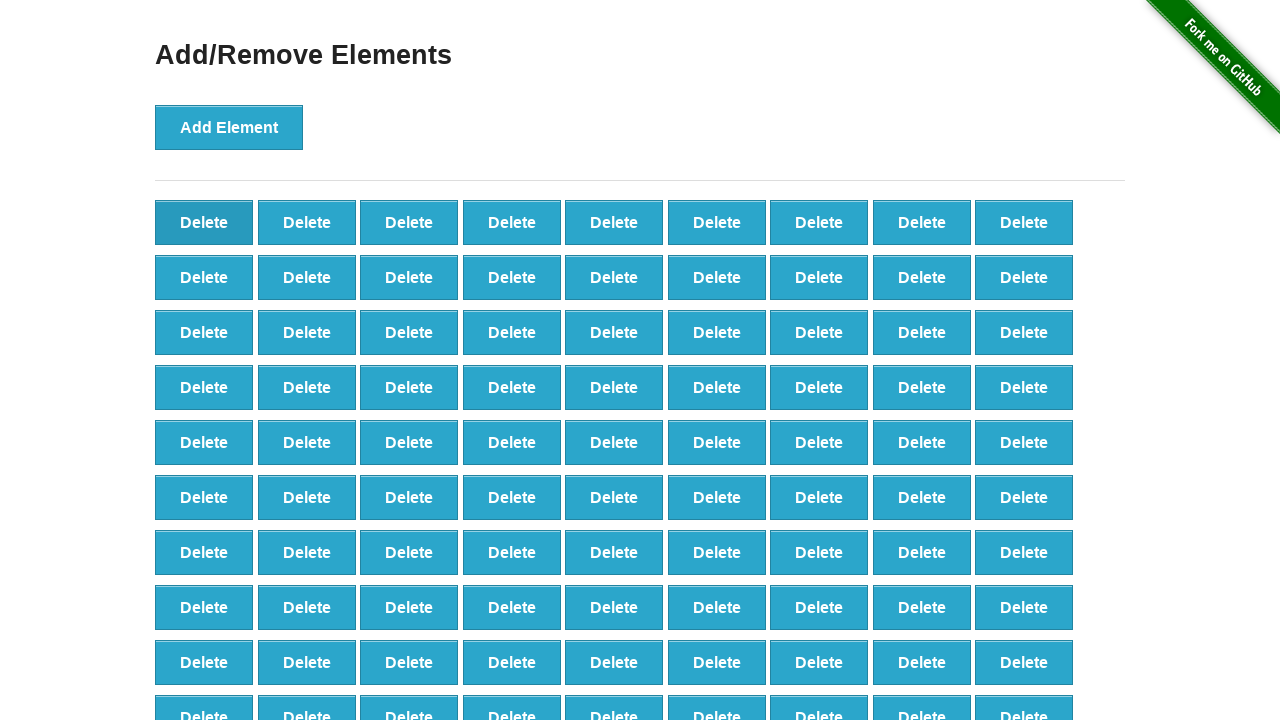

Clicked first delete button to remove element (iteration 9/20) at (204, 222) on button[onclick='deleteElement()'] >> nth=0
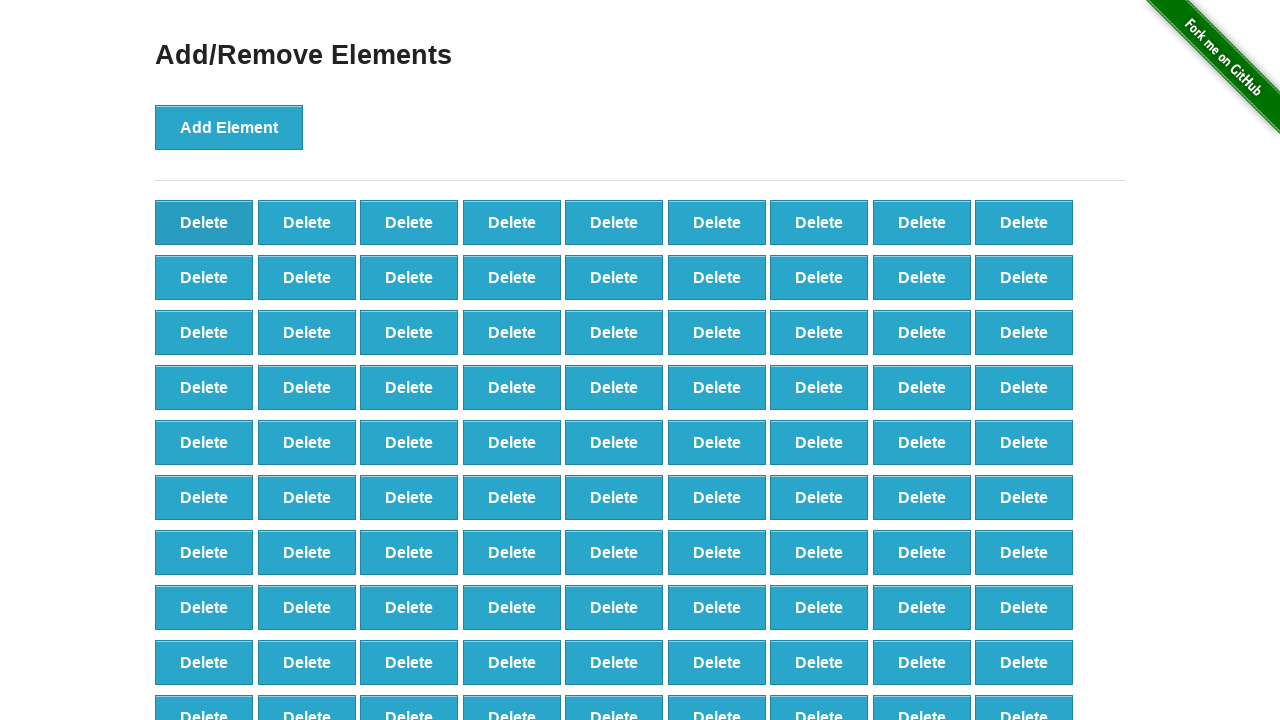

Clicked first delete button to remove element (iteration 10/20) at (204, 222) on button[onclick='deleteElement()'] >> nth=0
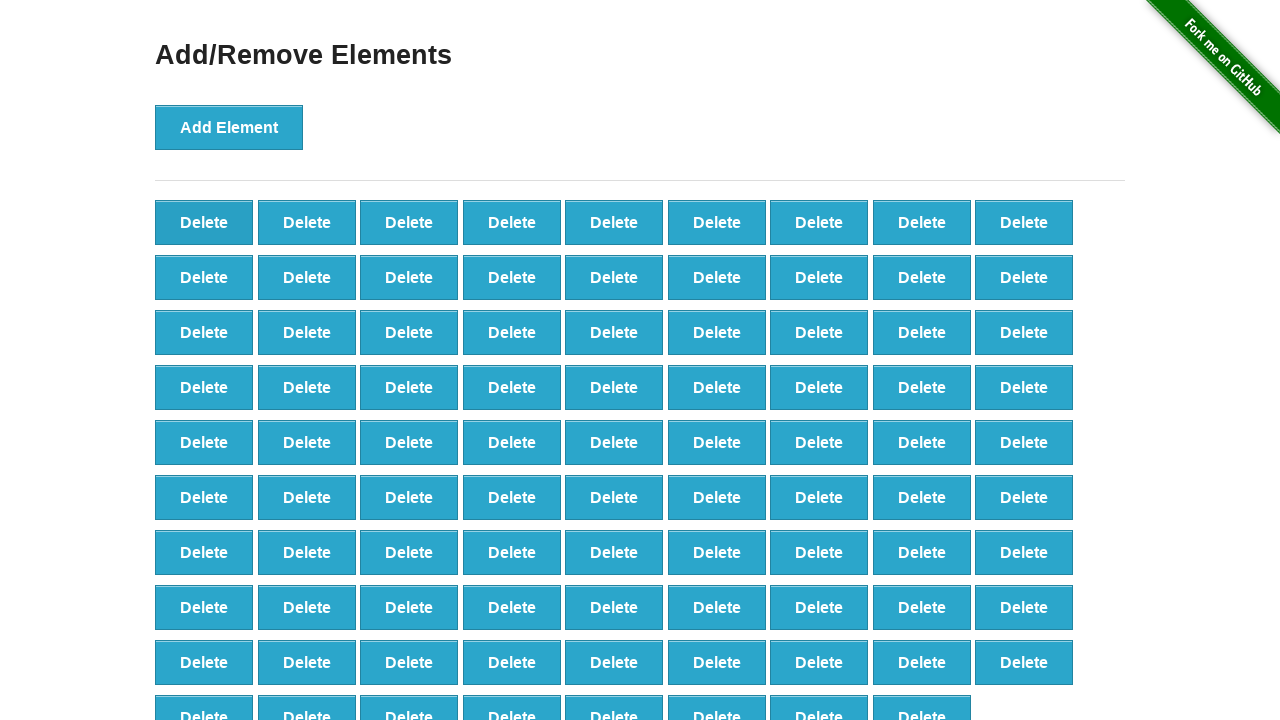

Clicked first delete button to remove element (iteration 11/20) at (204, 222) on button[onclick='deleteElement()'] >> nth=0
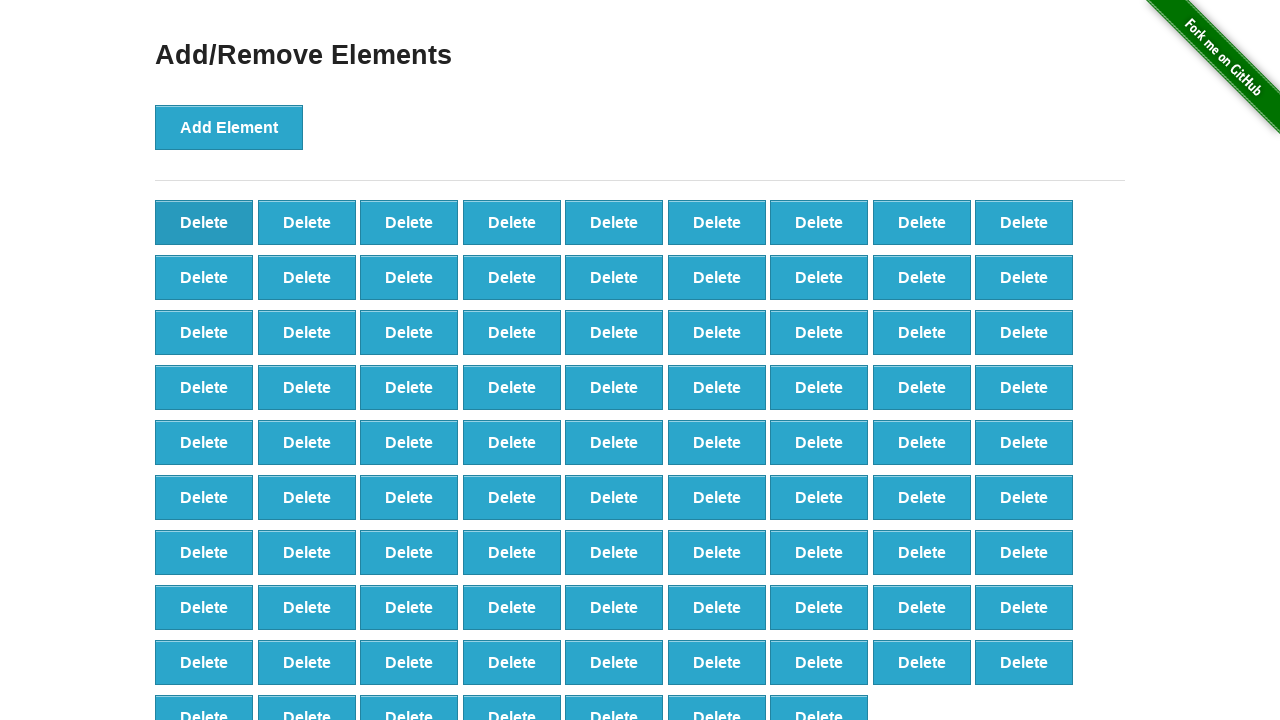

Clicked first delete button to remove element (iteration 12/20) at (204, 222) on button[onclick='deleteElement()'] >> nth=0
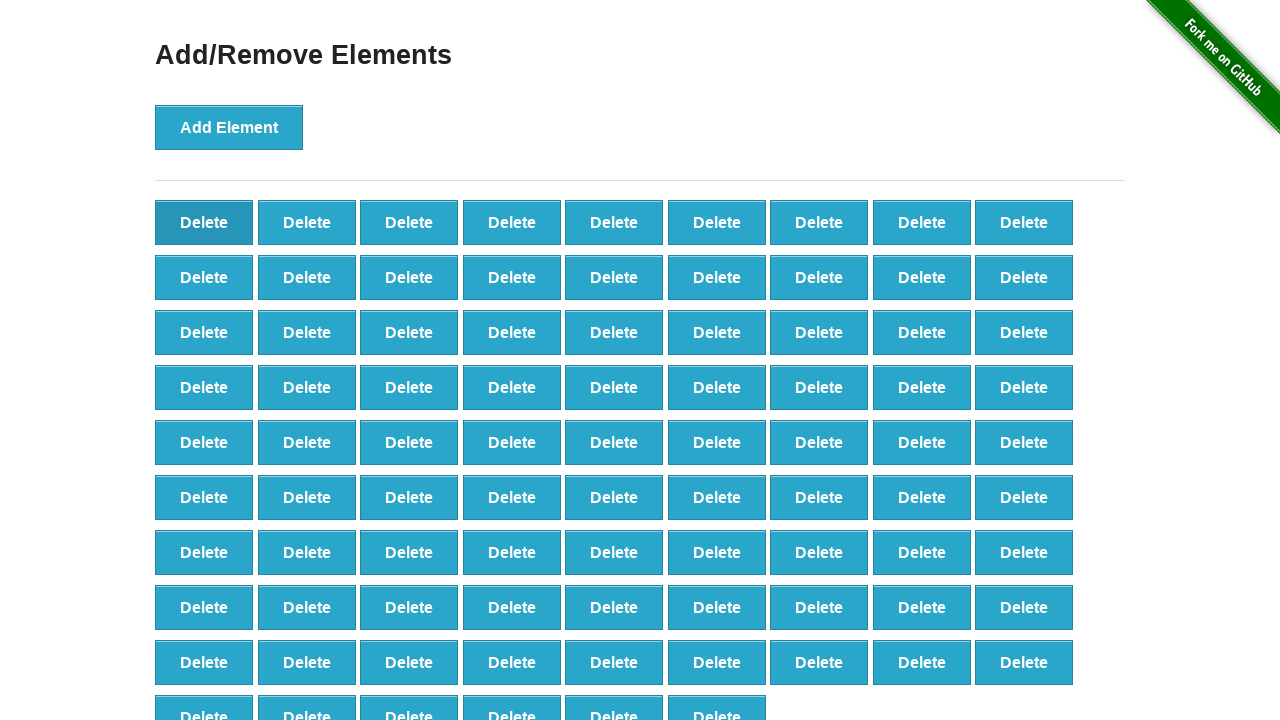

Clicked first delete button to remove element (iteration 13/20) at (204, 222) on button[onclick='deleteElement()'] >> nth=0
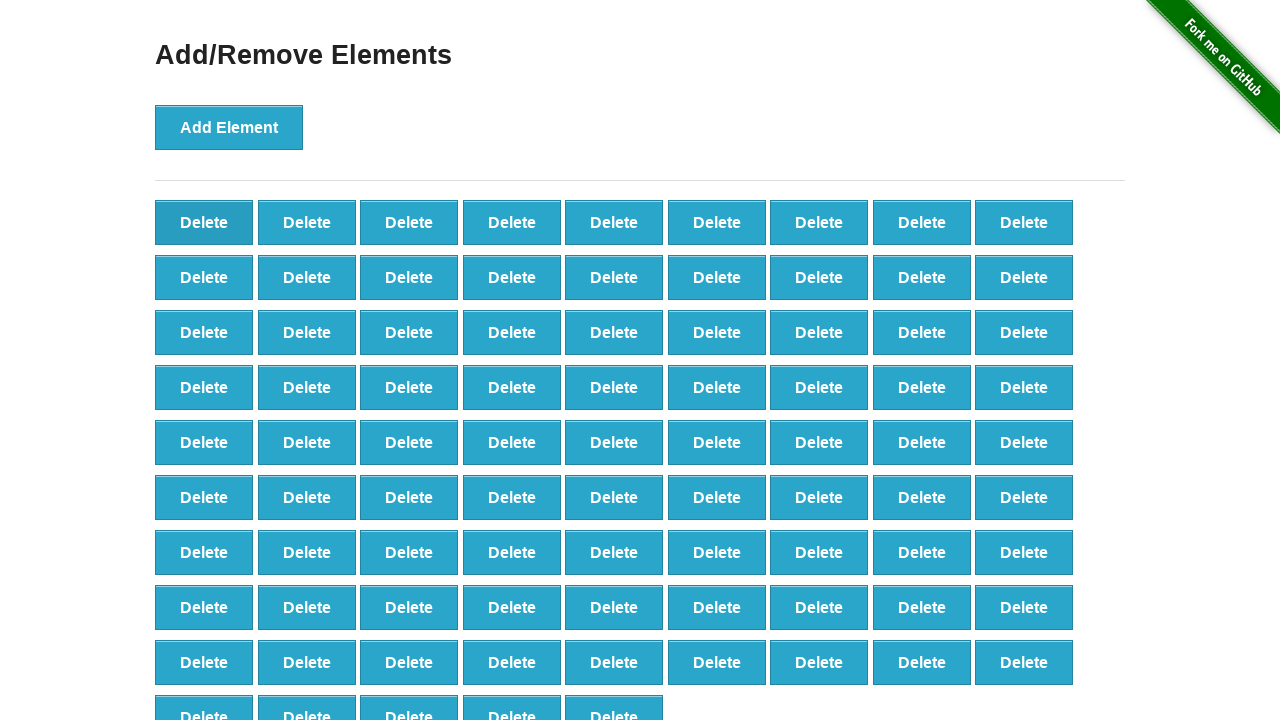

Clicked first delete button to remove element (iteration 14/20) at (204, 222) on button[onclick='deleteElement()'] >> nth=0
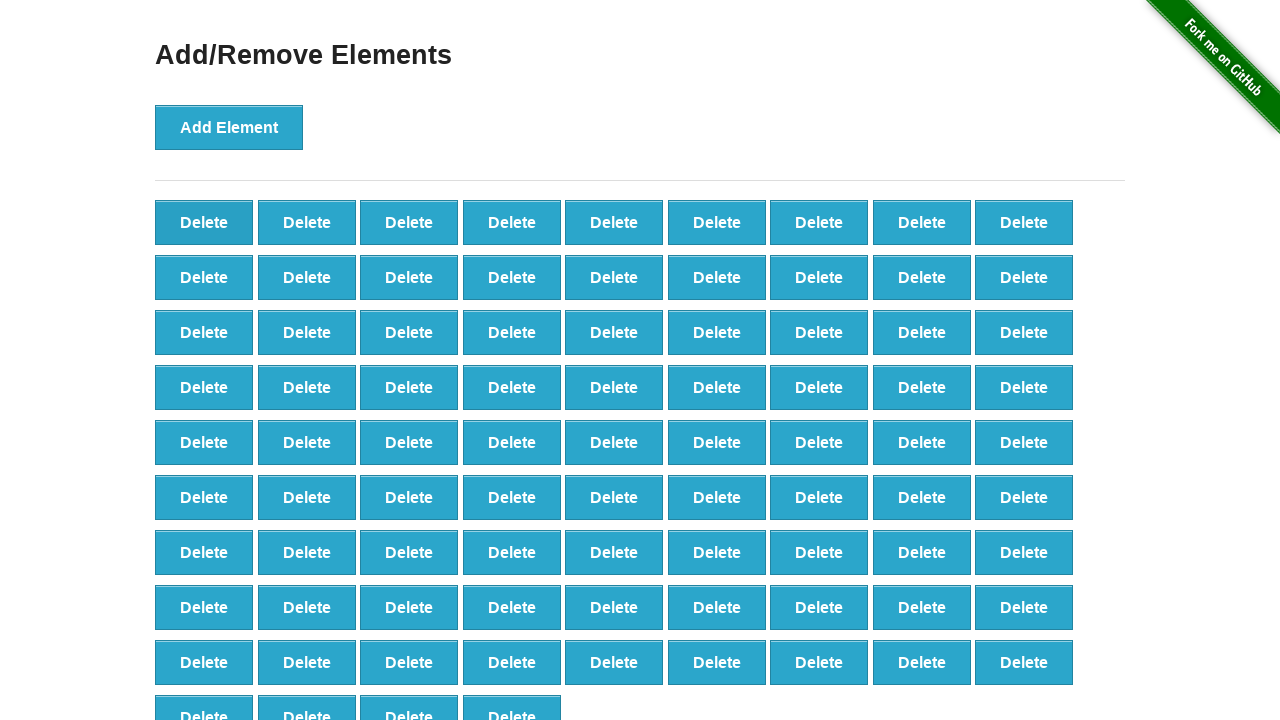

Clicked first delete button to remove element (iteration 15/20) at (204, 222) on button[onclick='deleteElement()'] >> nth=0
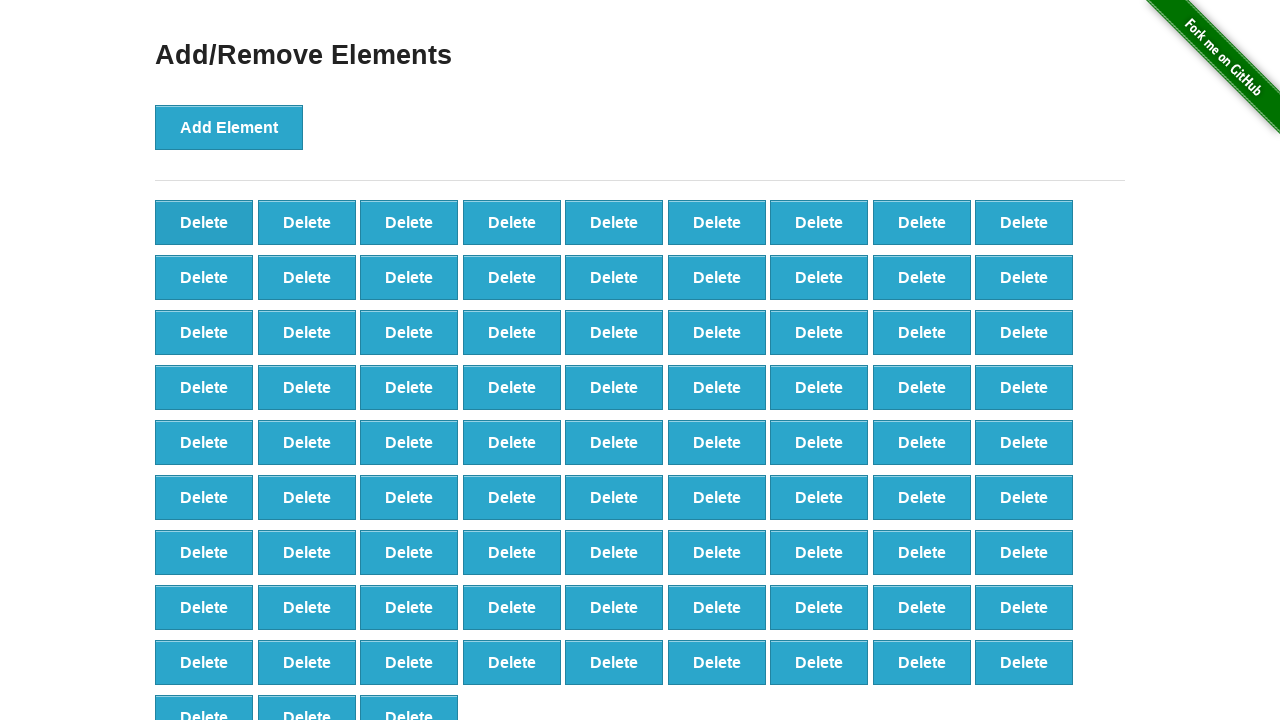

Clicked first delete button to remove element (iteration 16/20) at (204, 222) on button[onclick='deleteElement()'] >> nth=0
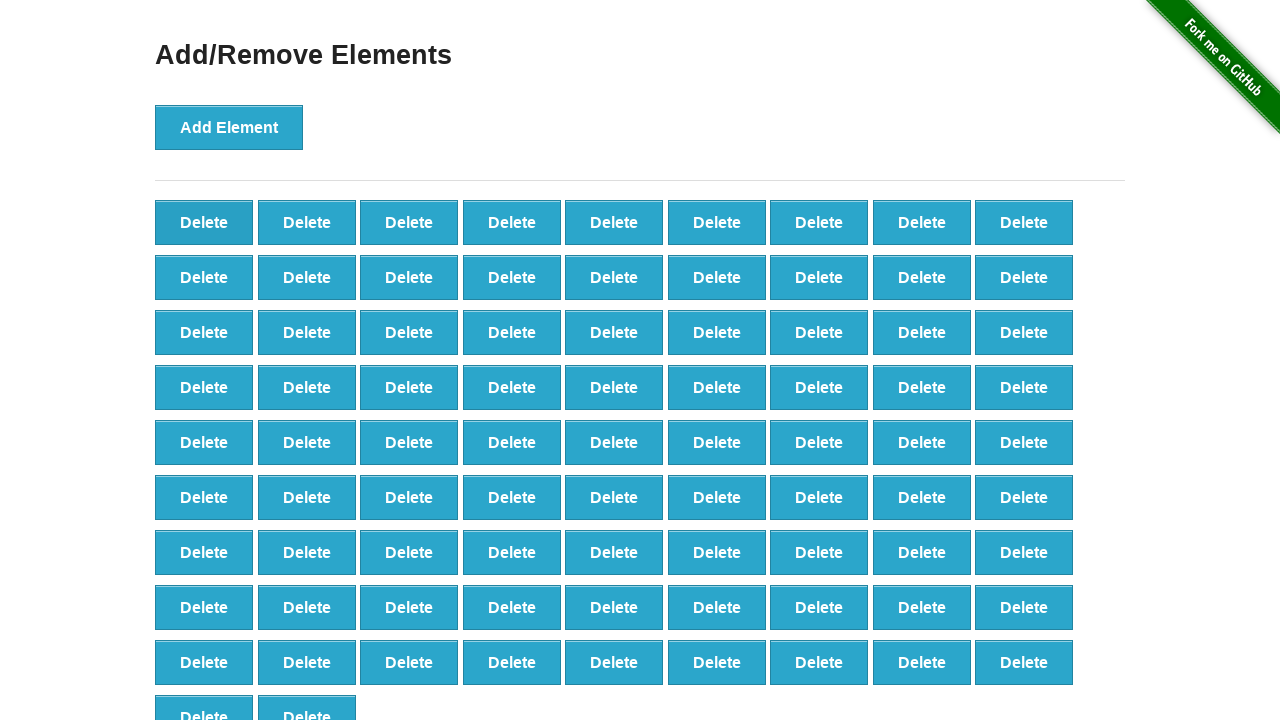

Clicked first delete button to remove element (iteration 17/20) at (204, 222) on button[onclick='deleteElement()'] >> nth=0
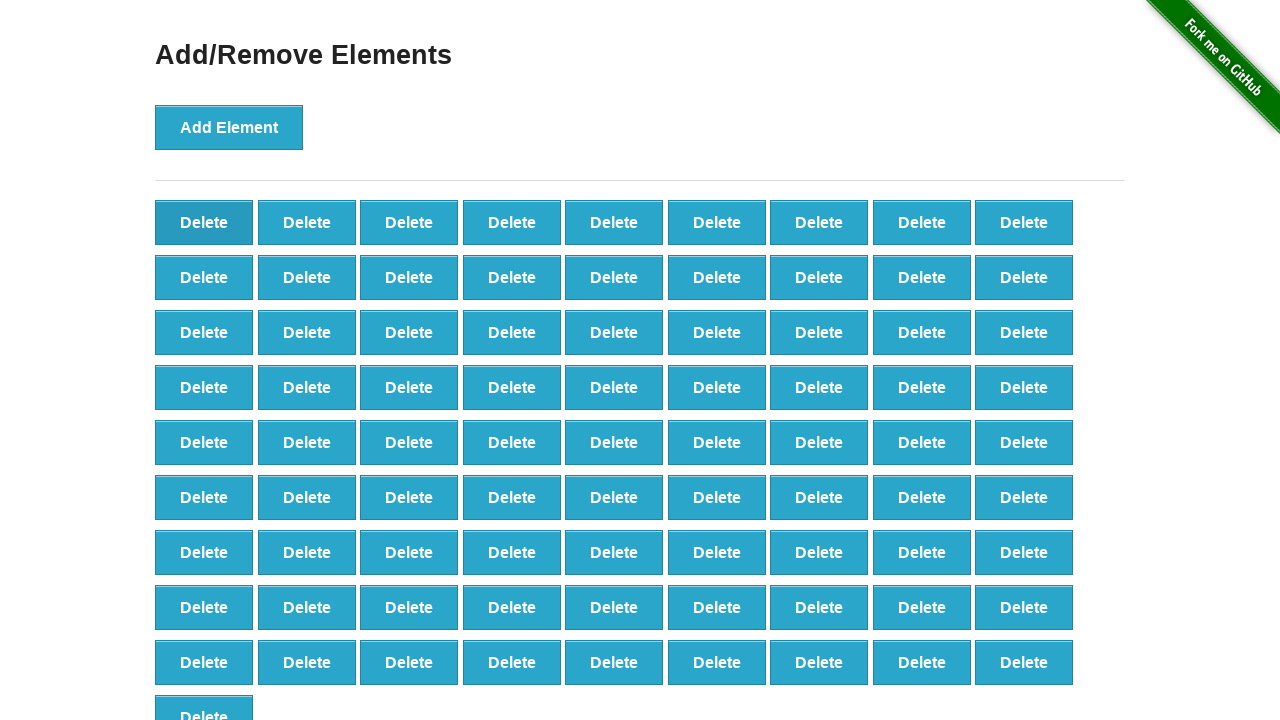

Clicked first delete button to remove element (iteration 18/20) at (204, 222) on button[onclick='deleteElement()'] >> nth=0
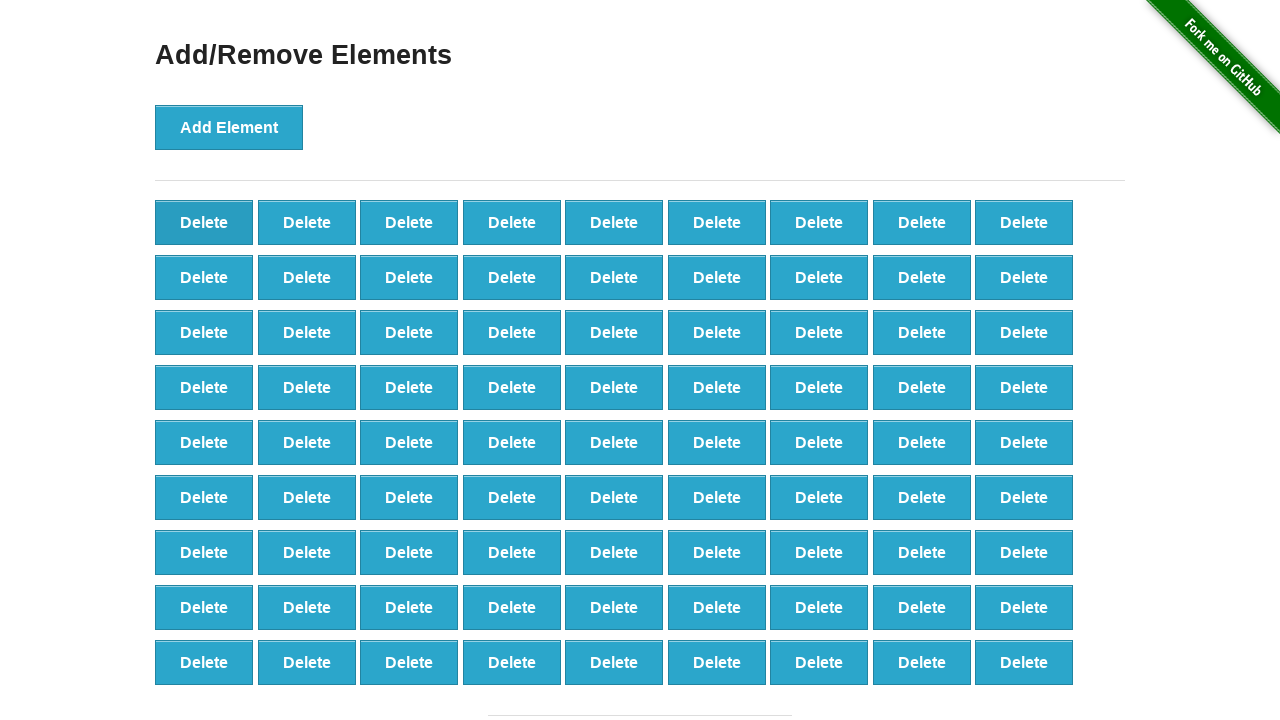

Clicked first delete button to remove element (iteration 19/20) at (204, 222) on button[onclick='deleteElement()'] >> nth=0
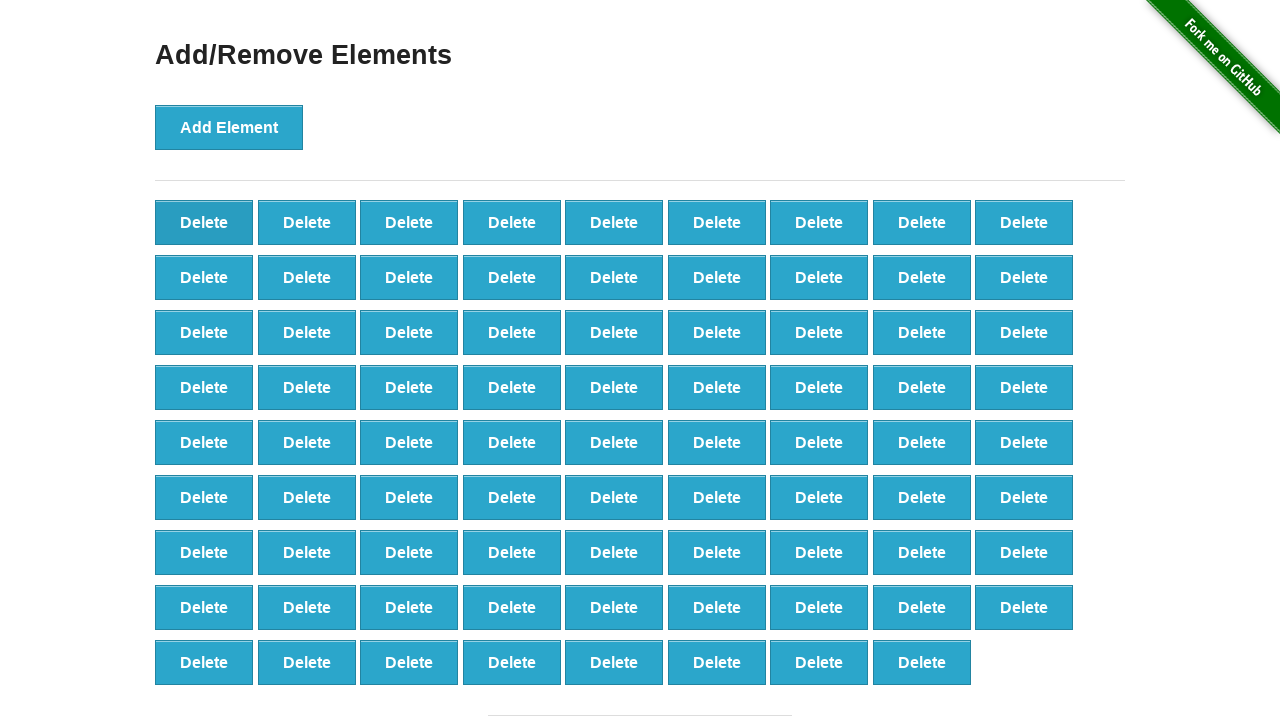

Clicked first delete button to remove element (iteration 20/20) at (204, 222) on button[onclick='deleteElement()'] >> nth=0
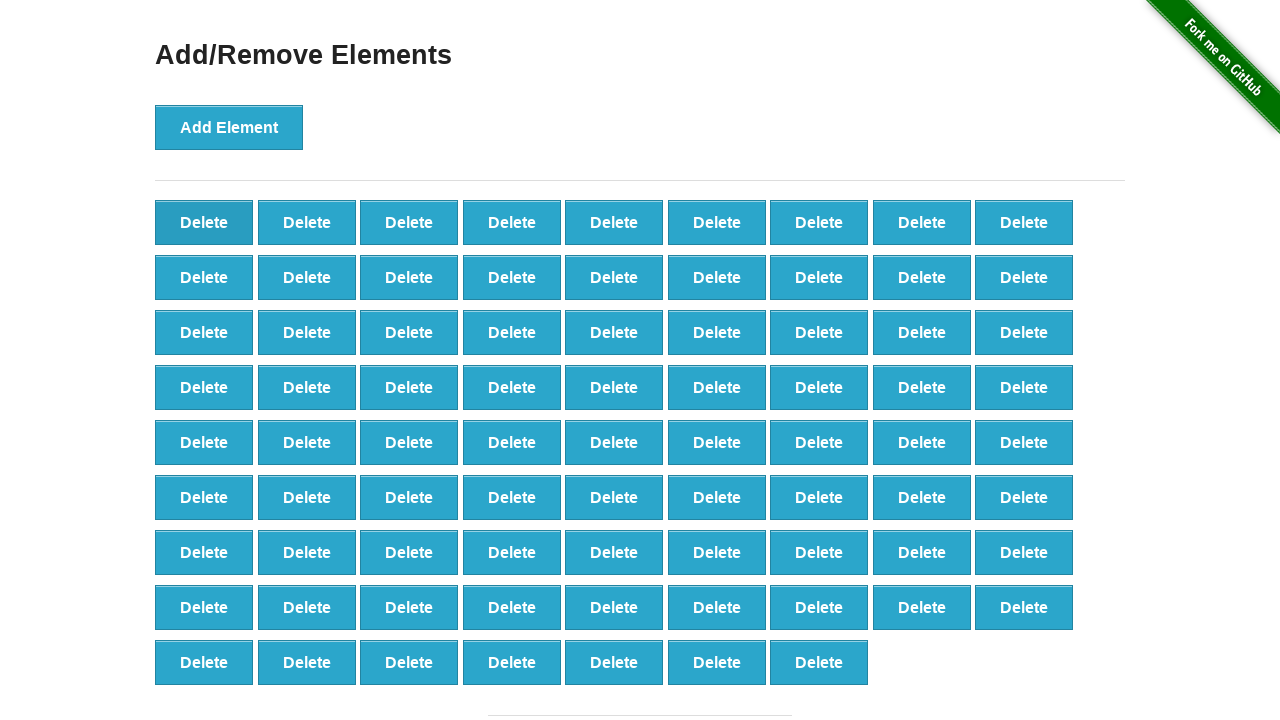

Verified that 79 delete buttons remain (99 added - 20 deleted)
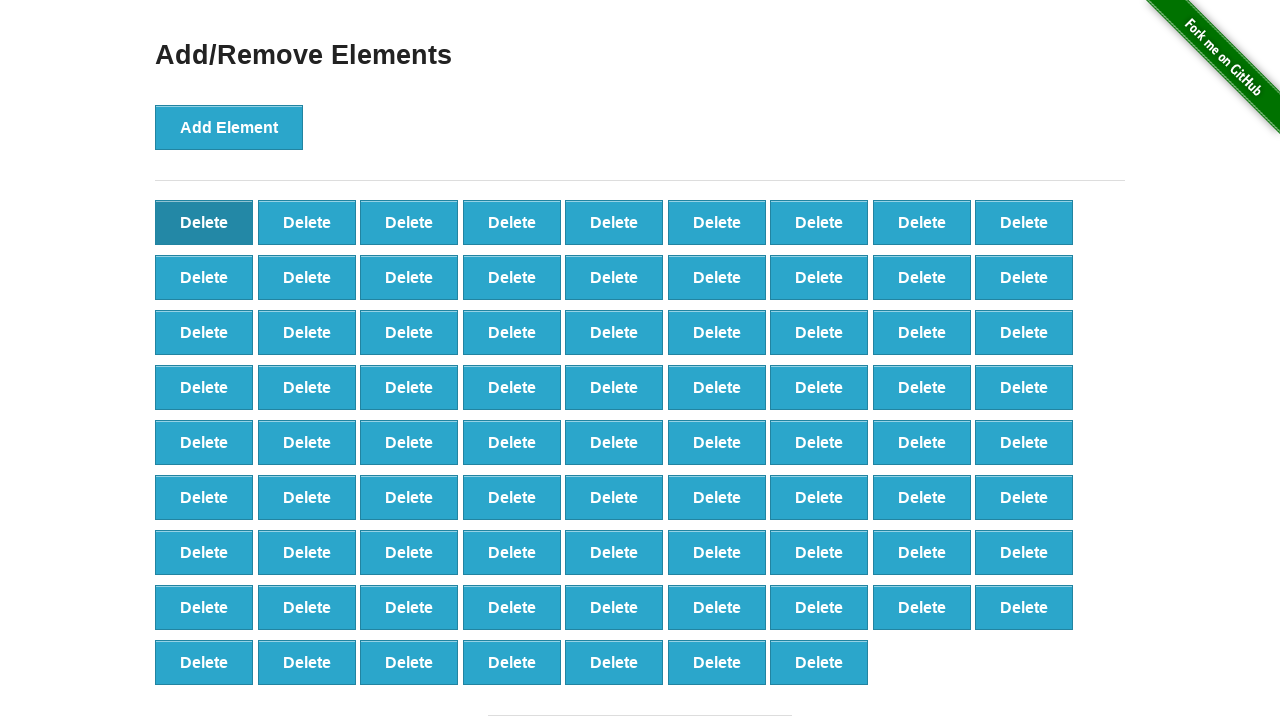

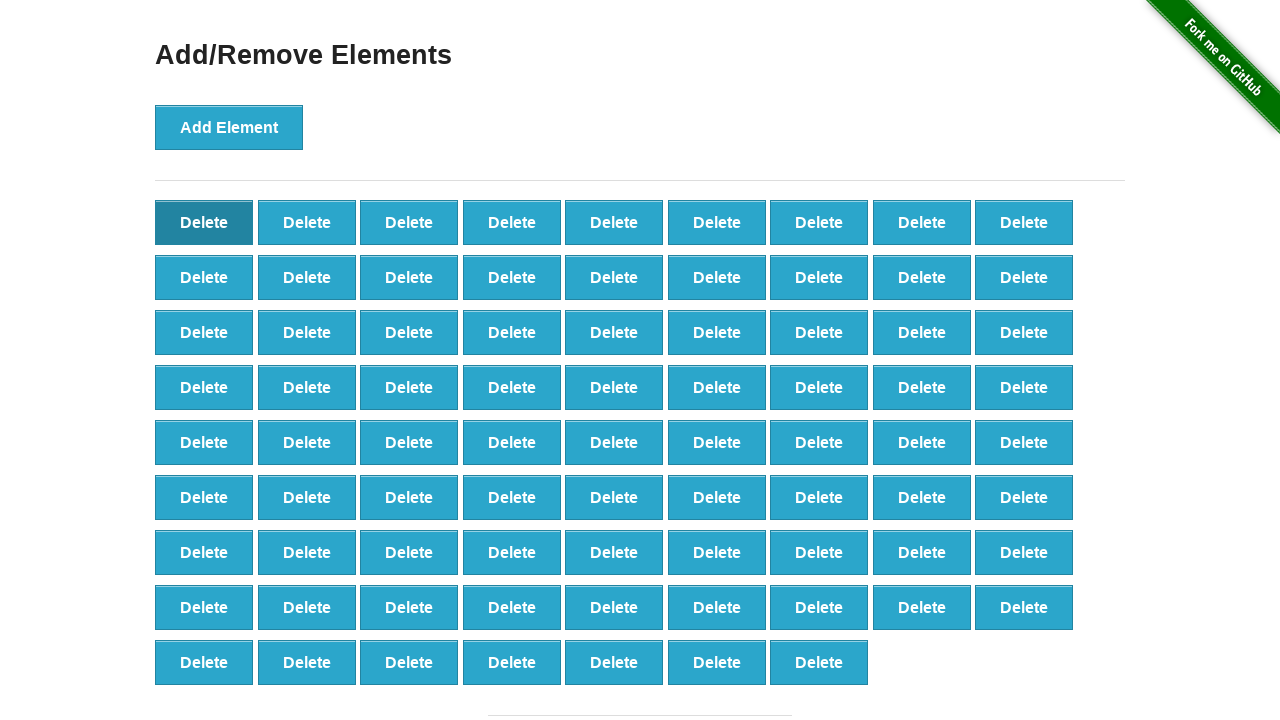